Plays the 2048 game by repeatedly pressing arrow keys (up, down, right, left) until the game is over or the loop completes

Starting URL: https://www.2048.org/

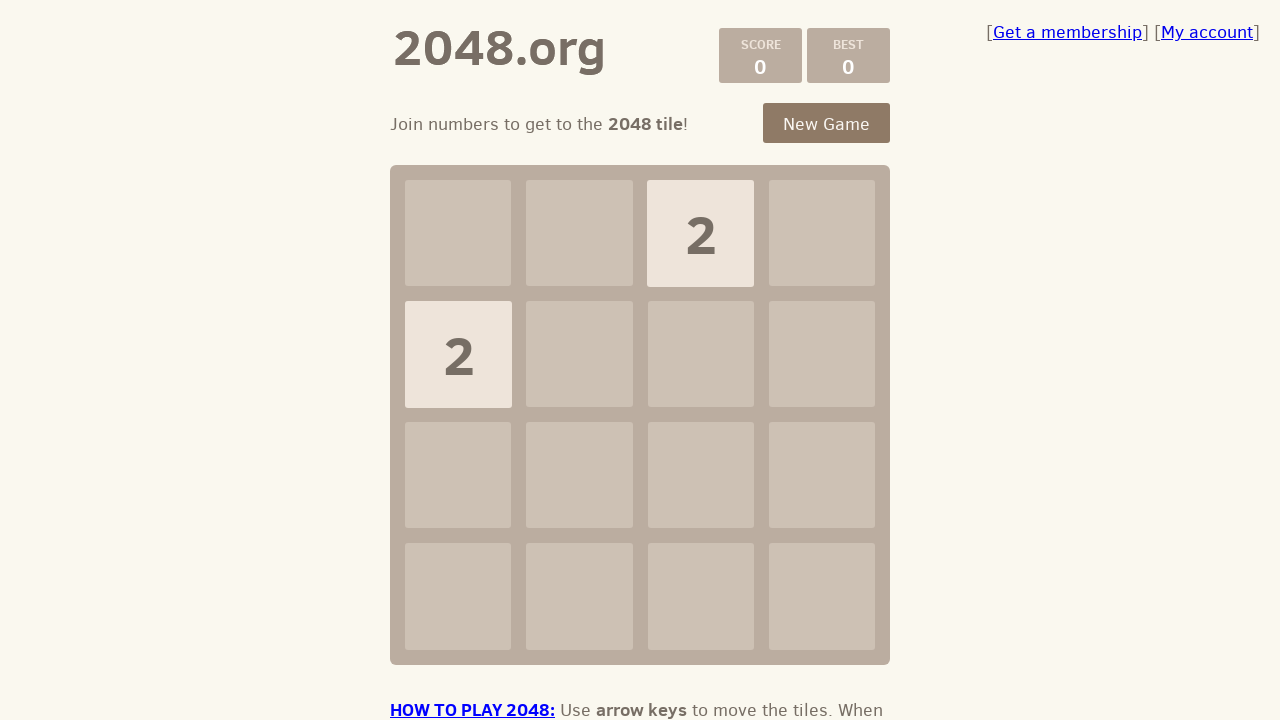

Waited for game page to load
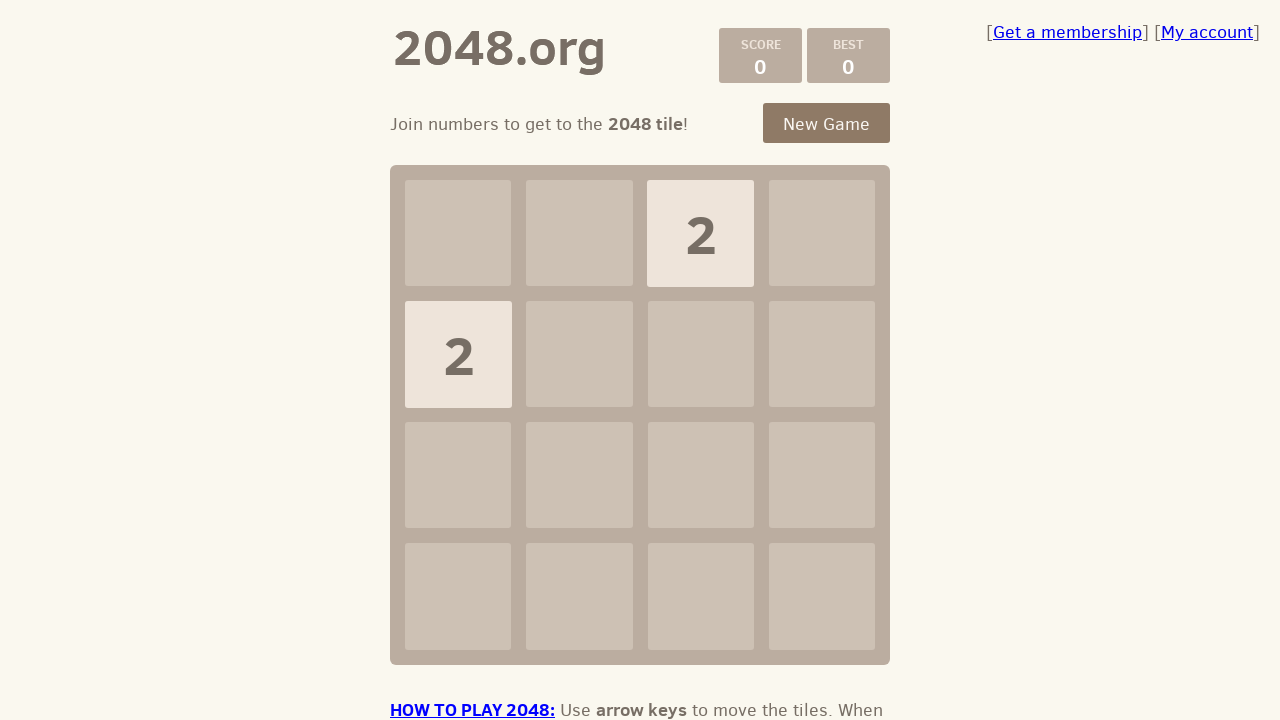

Pressed ArrowUp key
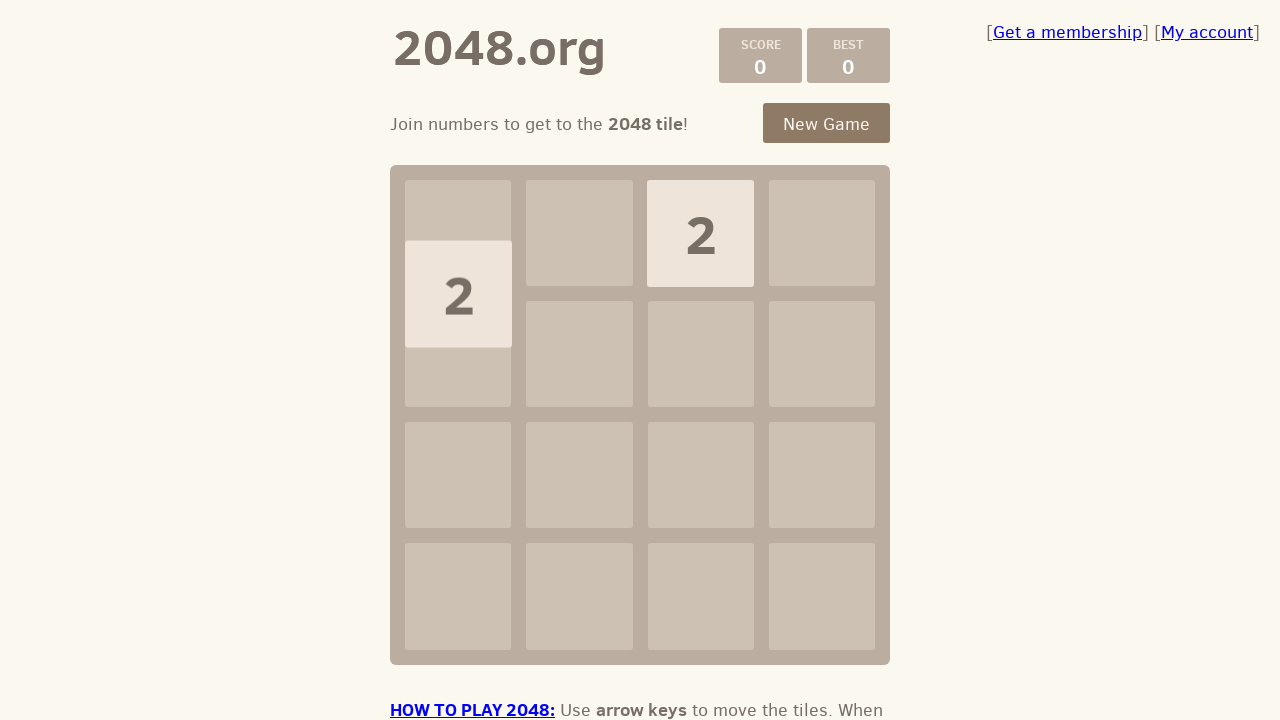

Pressed ArrowDown key
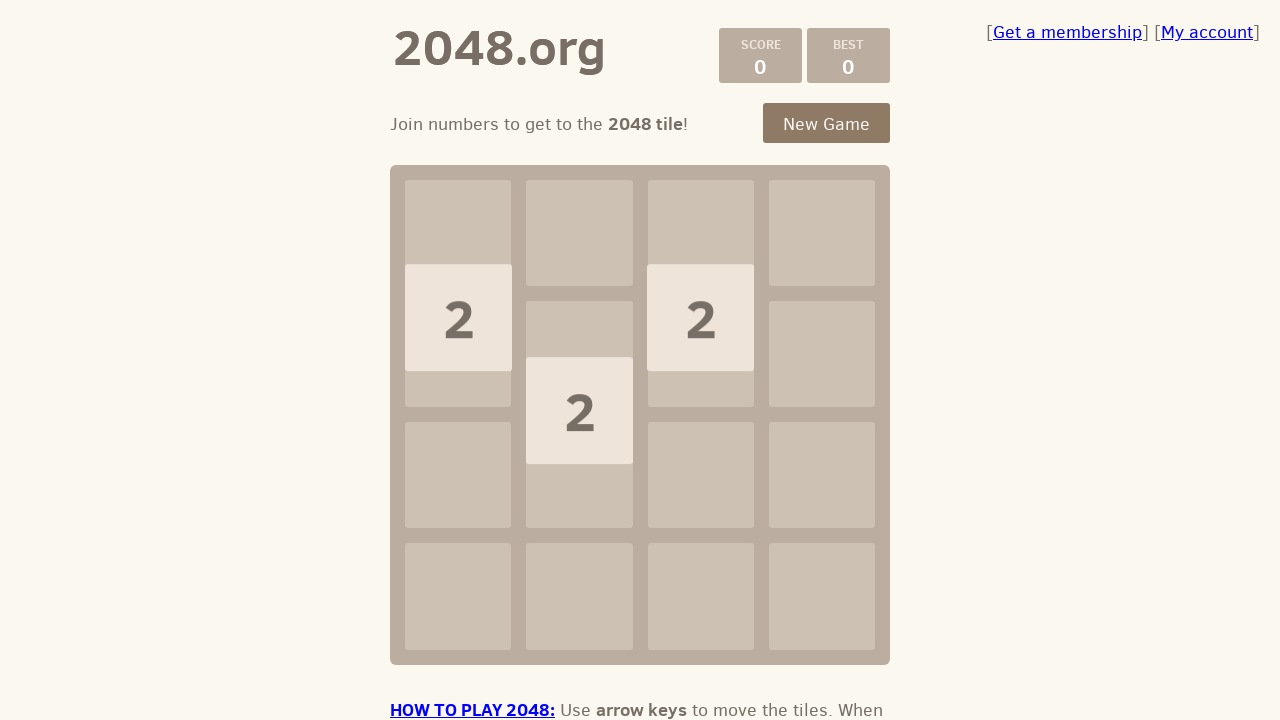

Pressed ArrowRight key
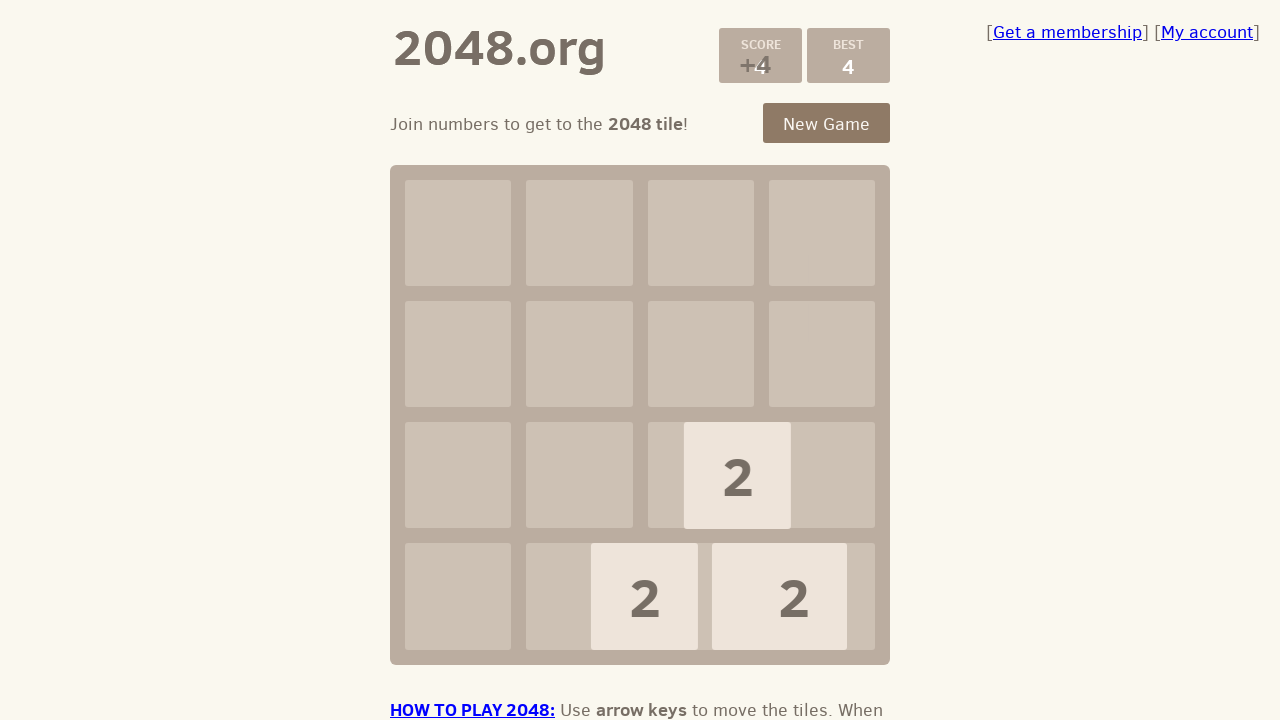

Pressed ArrowLeft key
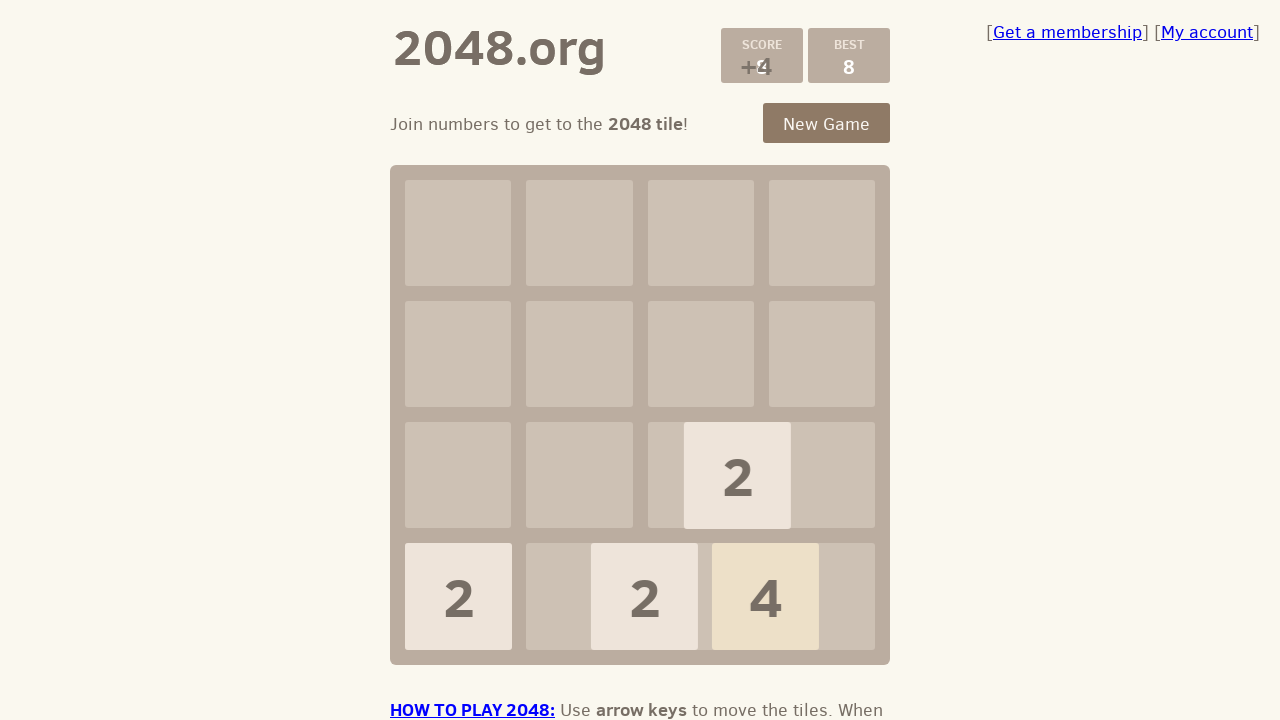

Pressed ArrowUp key
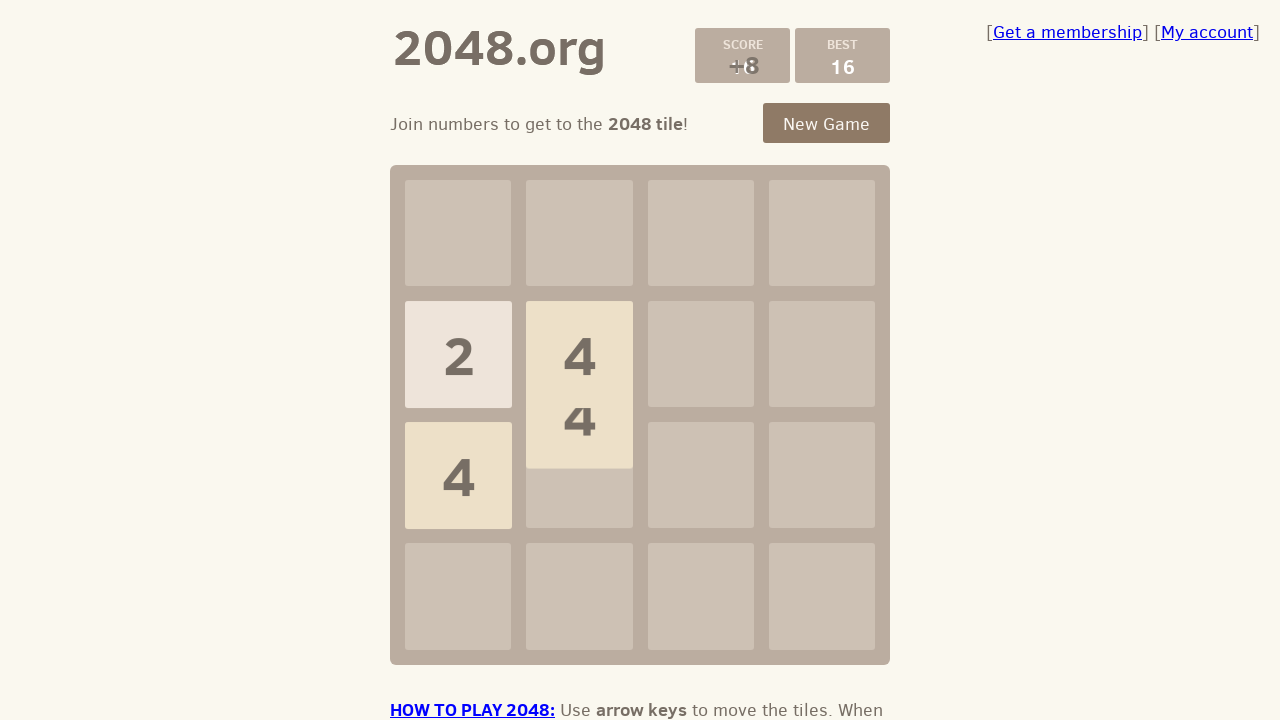

Pressed ArrowDown key
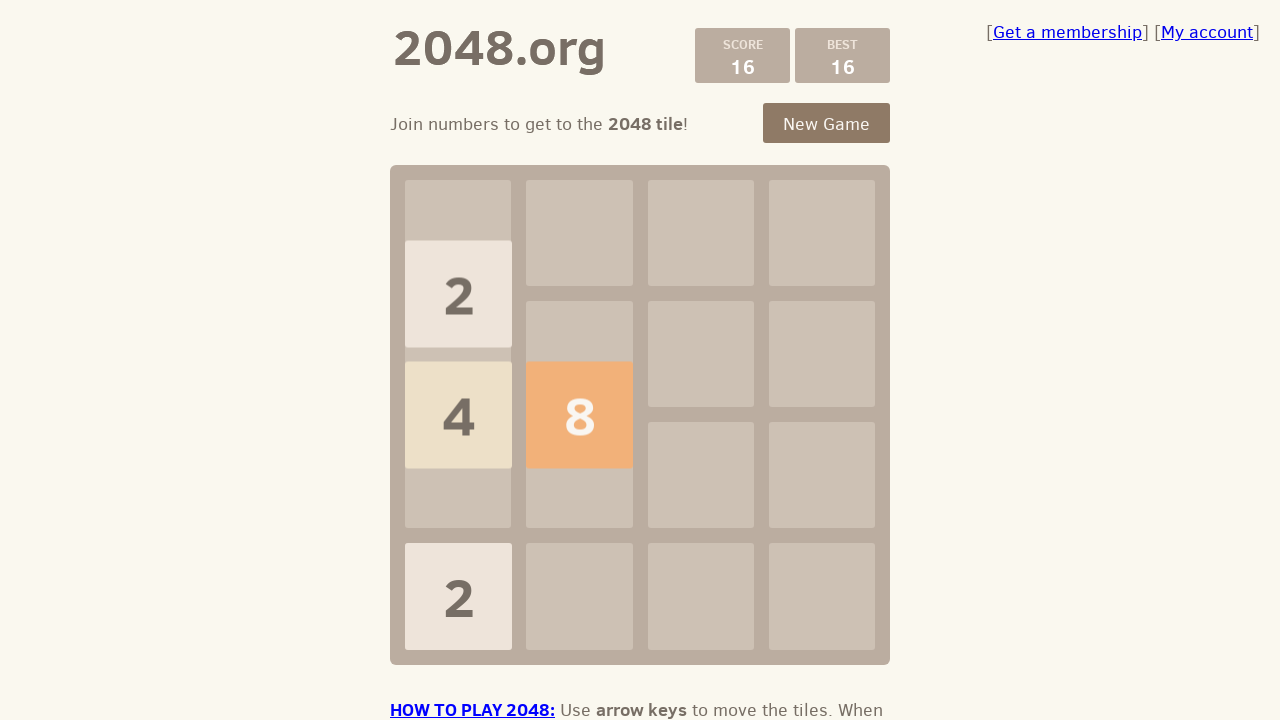

Pressed ArrowRight key
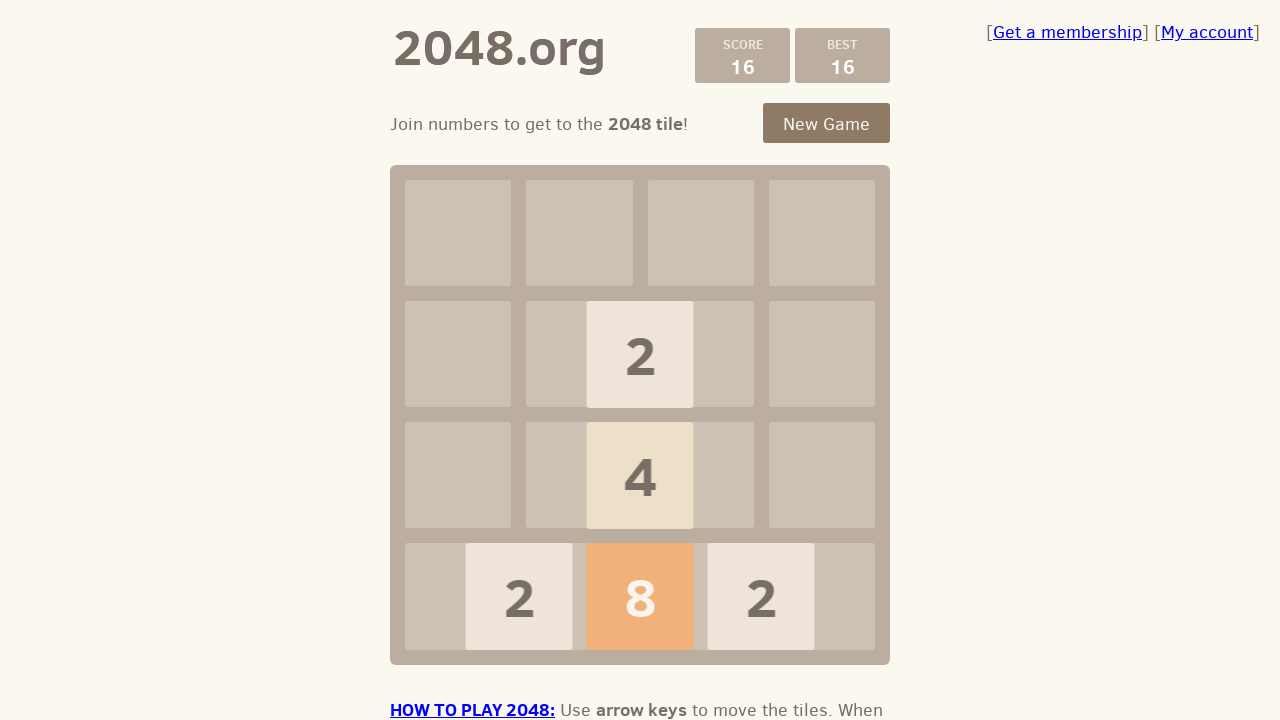

Pressed ArrowLeft key
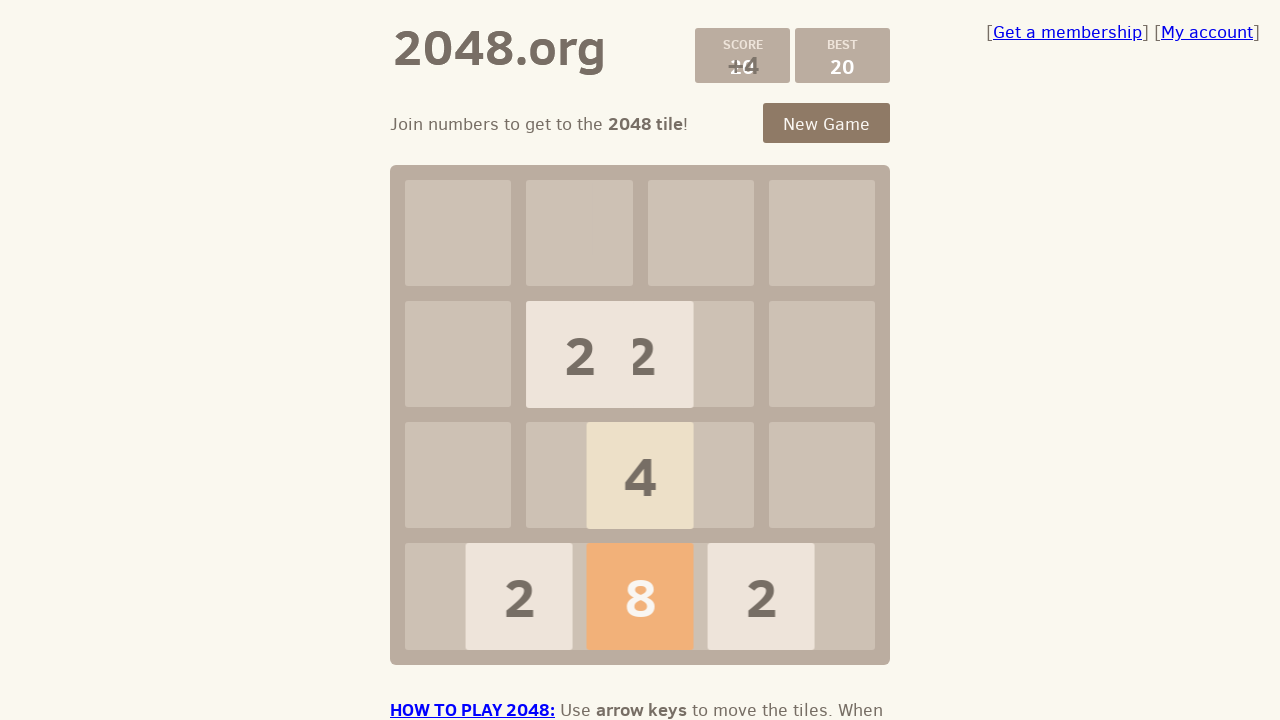

Pressed ArrowUp key
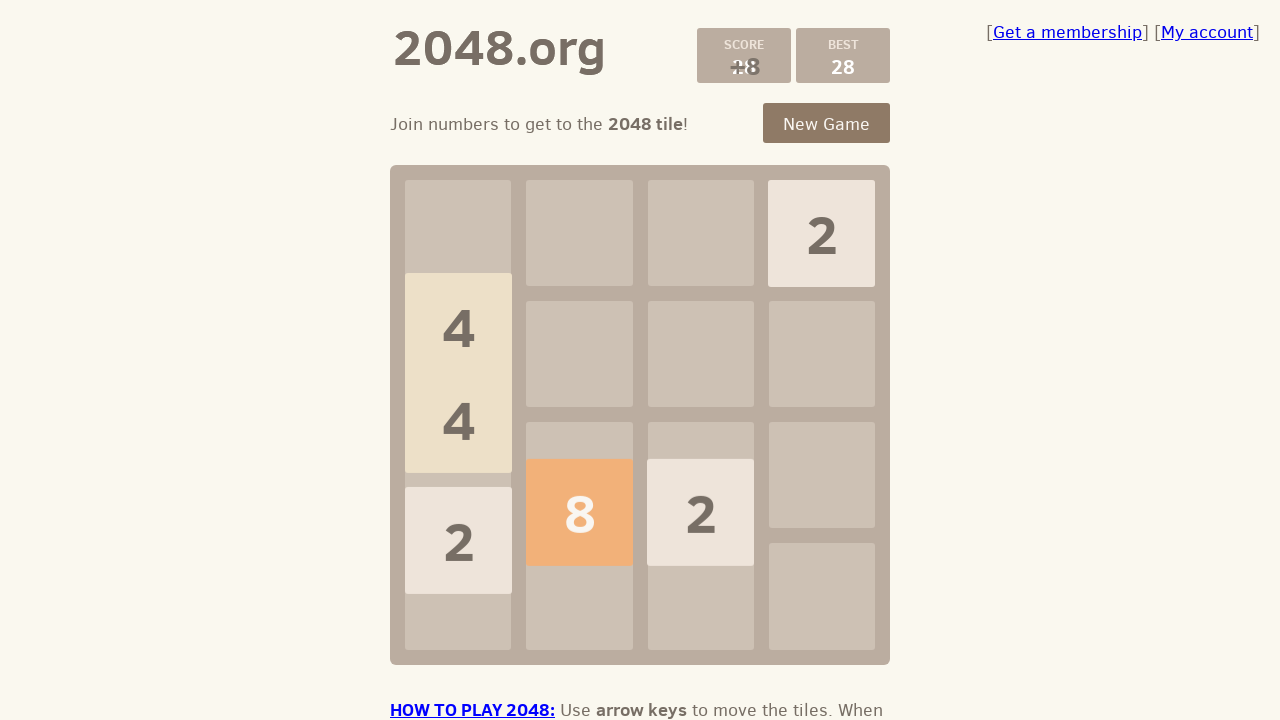

Pressed ArrowDown key
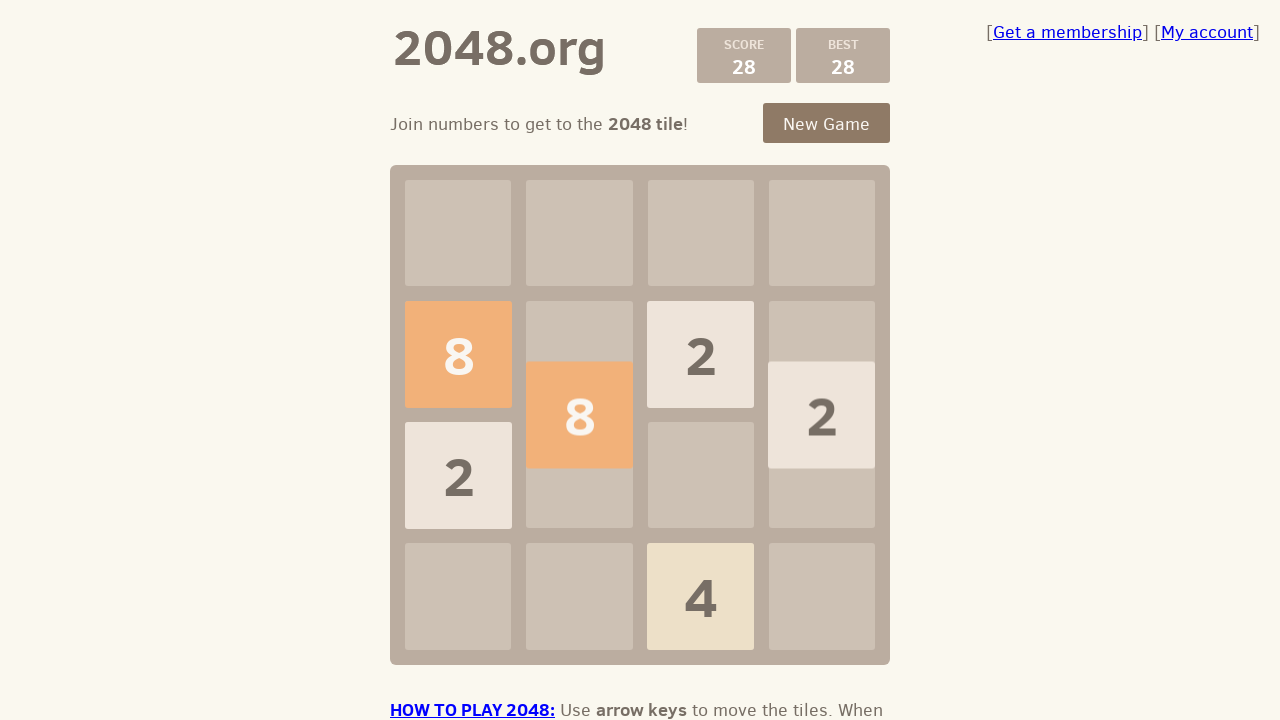

Pressed ArrowRight key
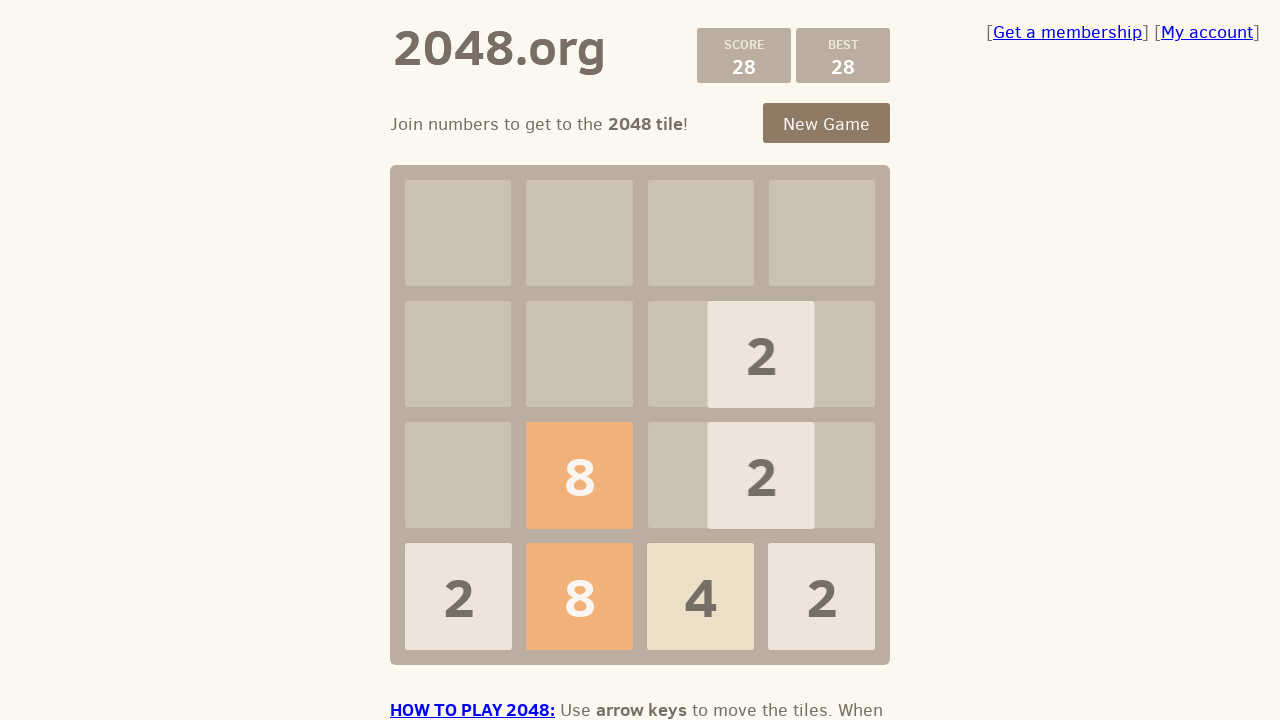

Pressed ArrowLeft key
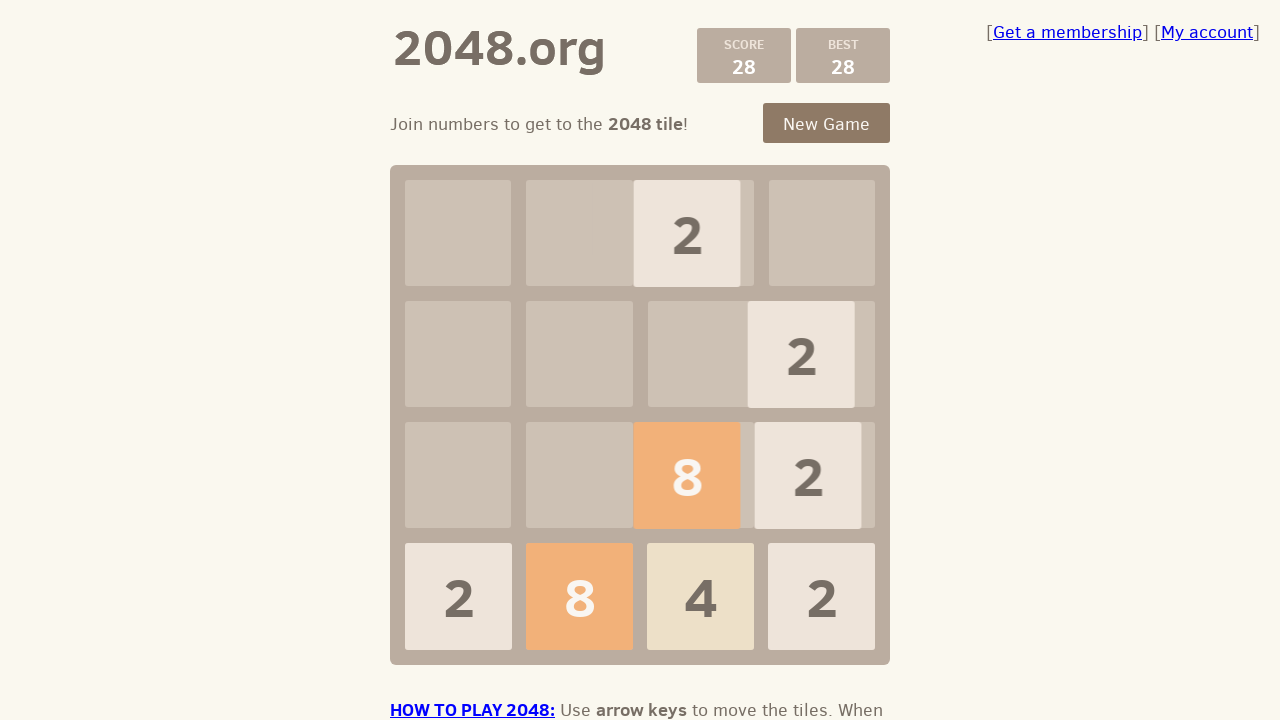

Pressed ArrowUp key
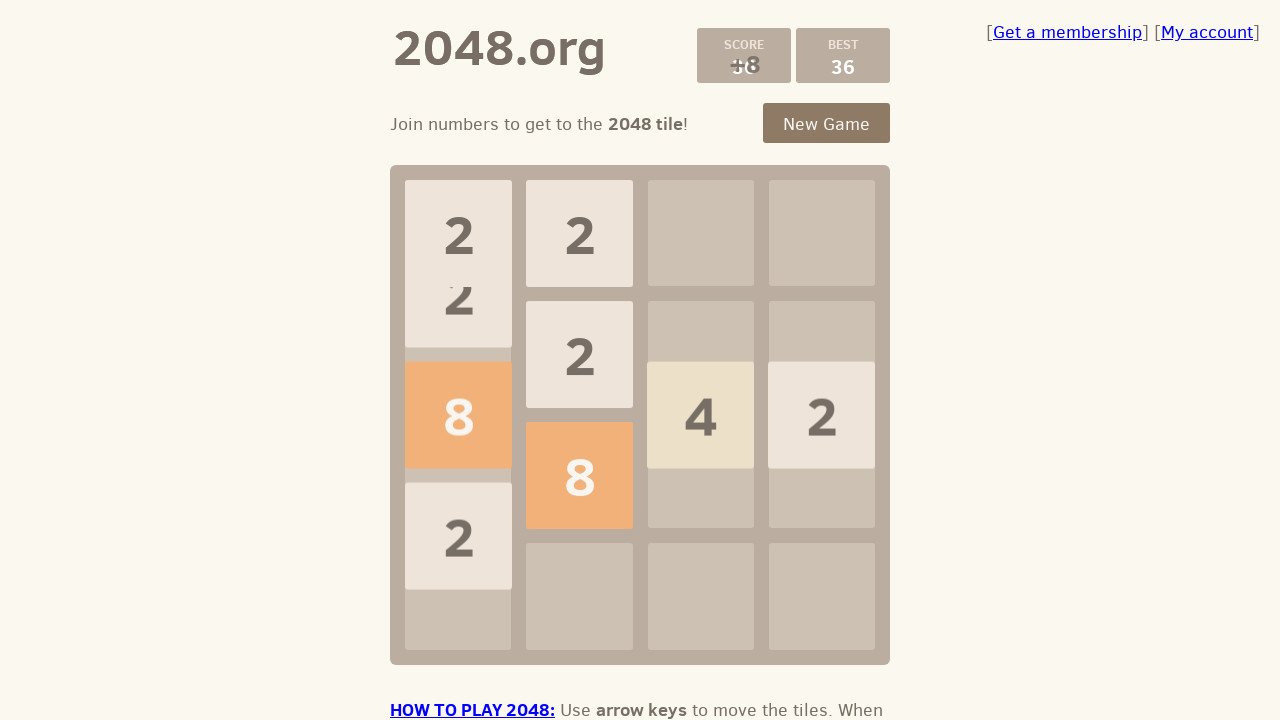

Pressed ArrowDown key
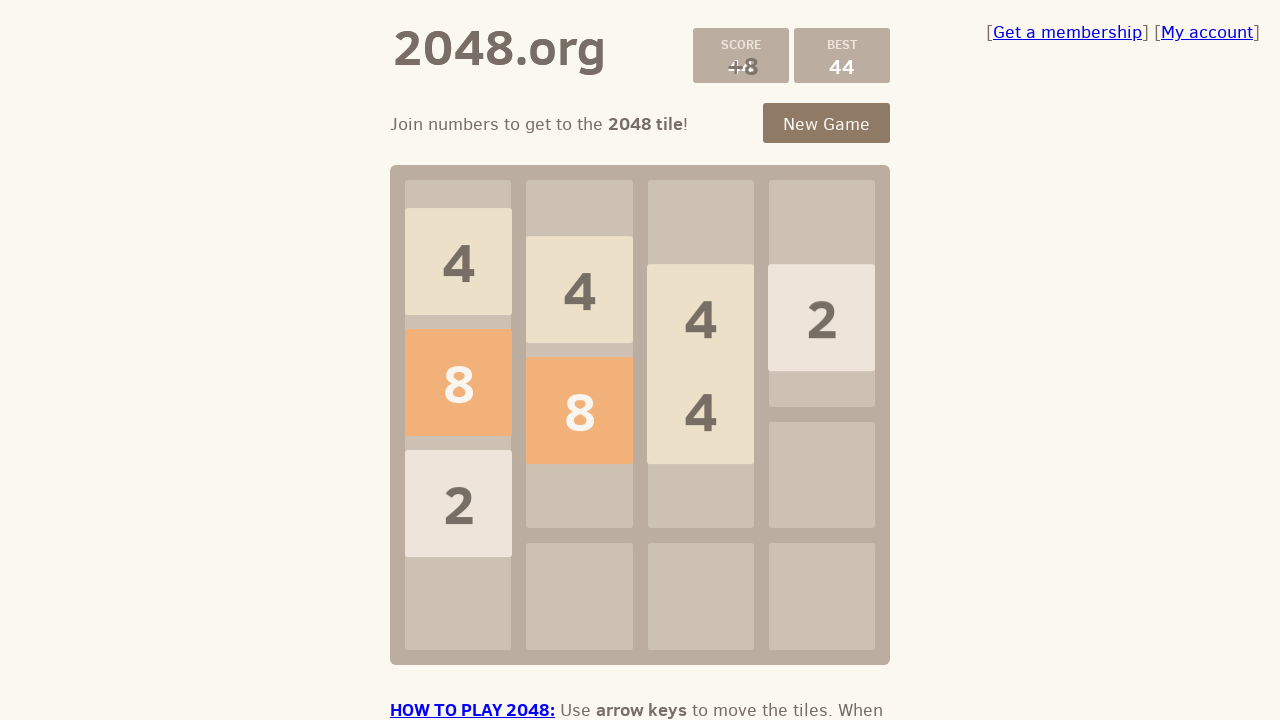

Pressed ArrowRight key
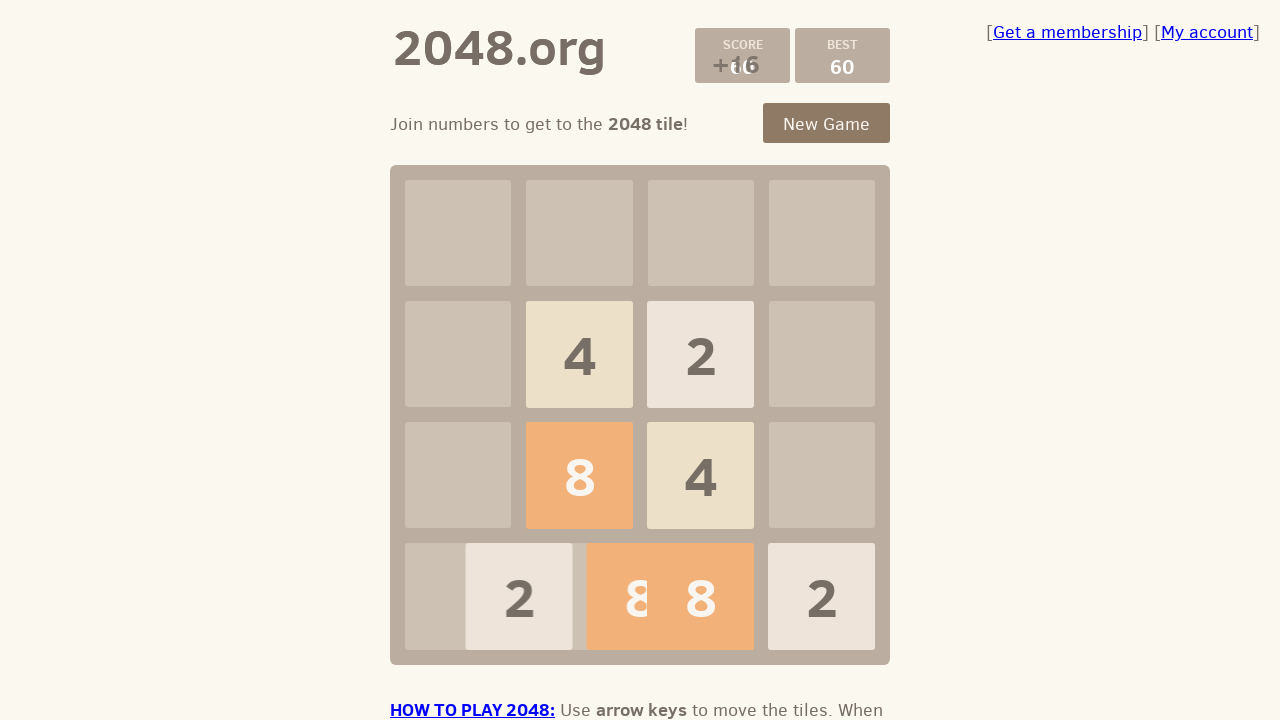

Pressed ArrowLeft key
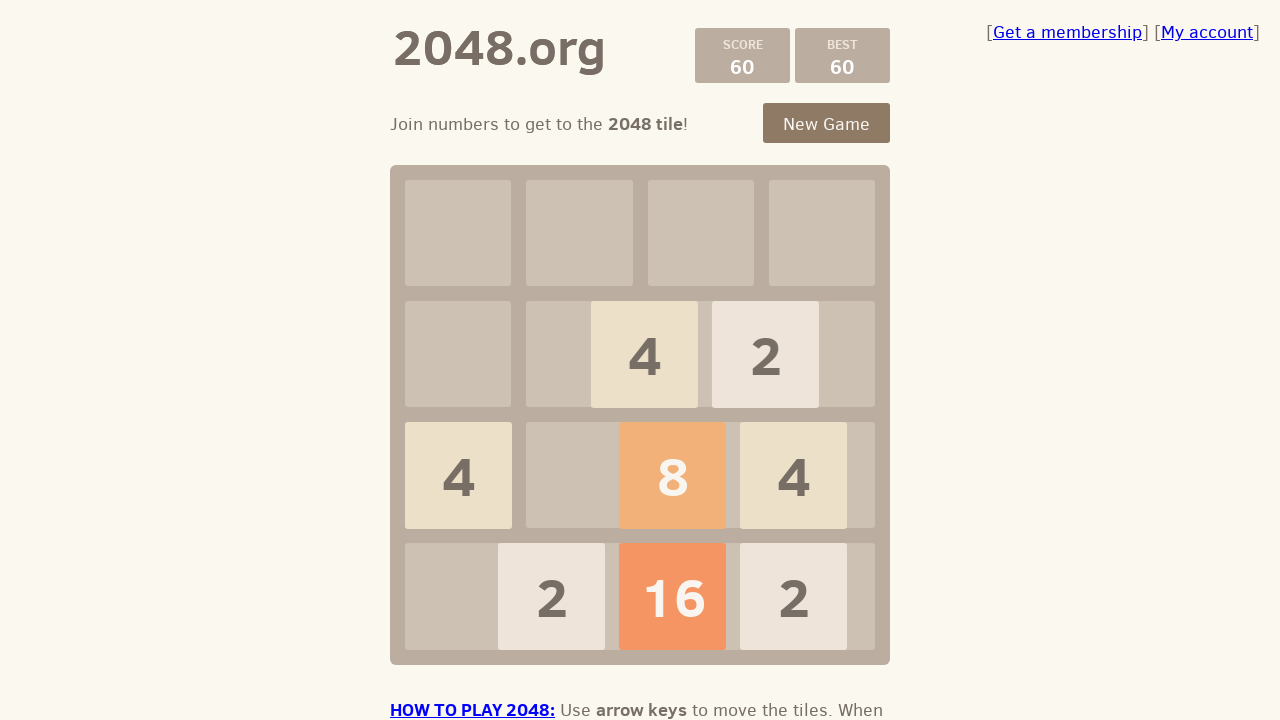

Pressed ArrowUp key
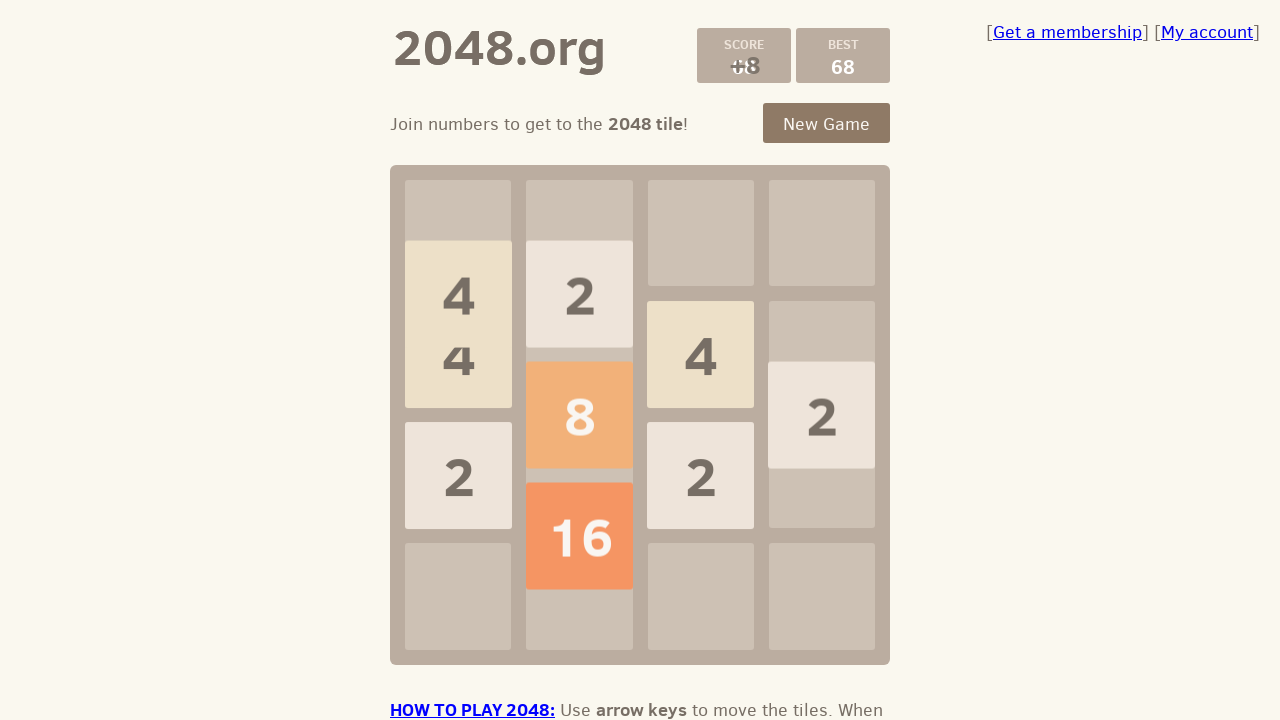

Pressed ArrowDown key
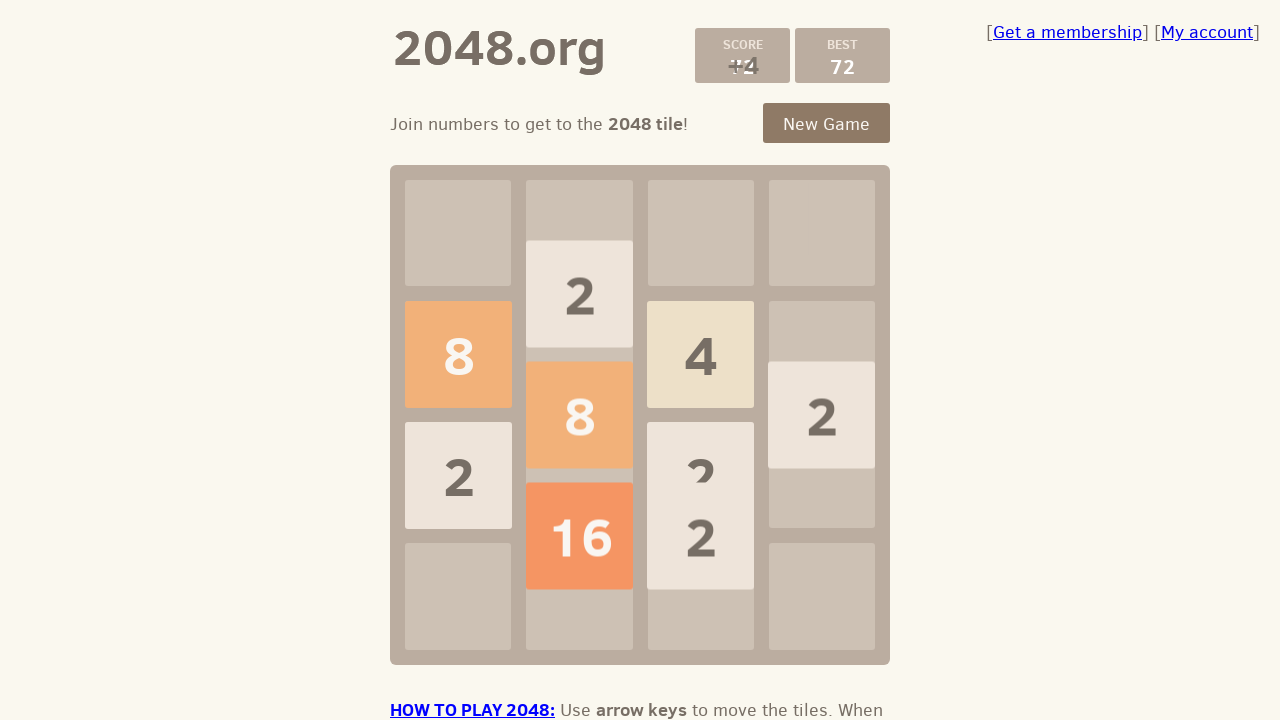

Pressed ArrowRight key
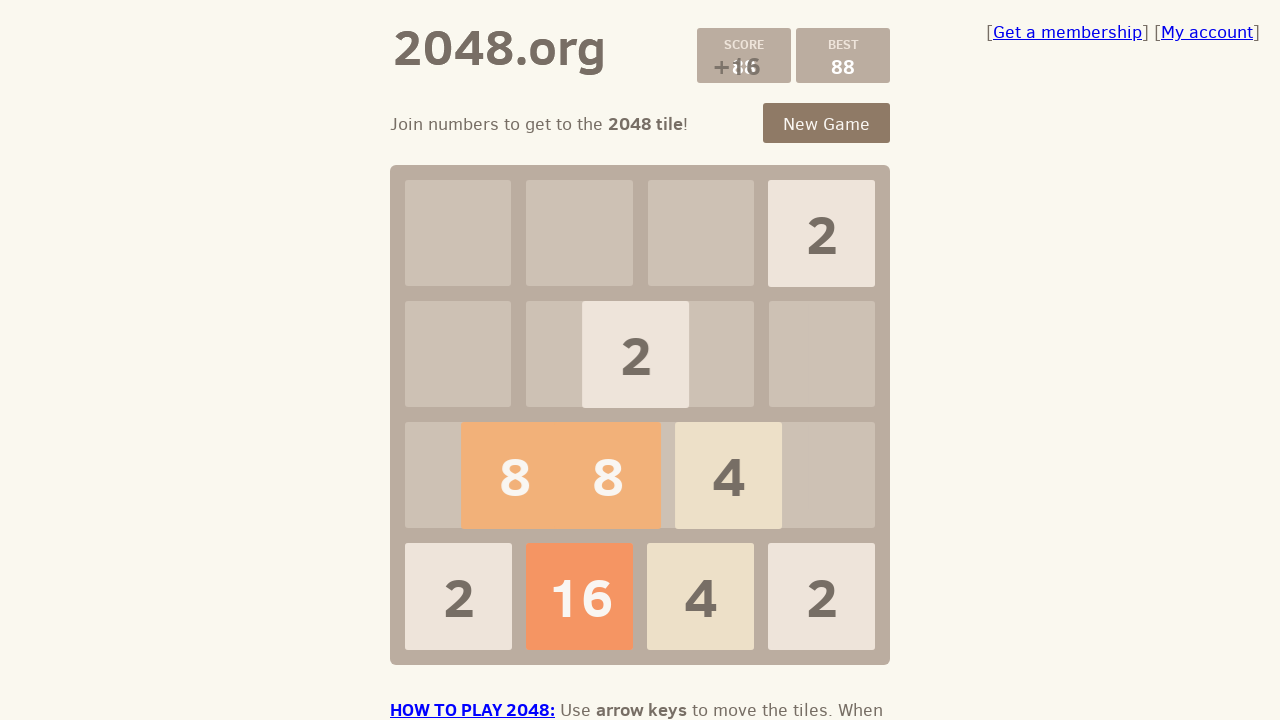

Pressed ArrowLeft key
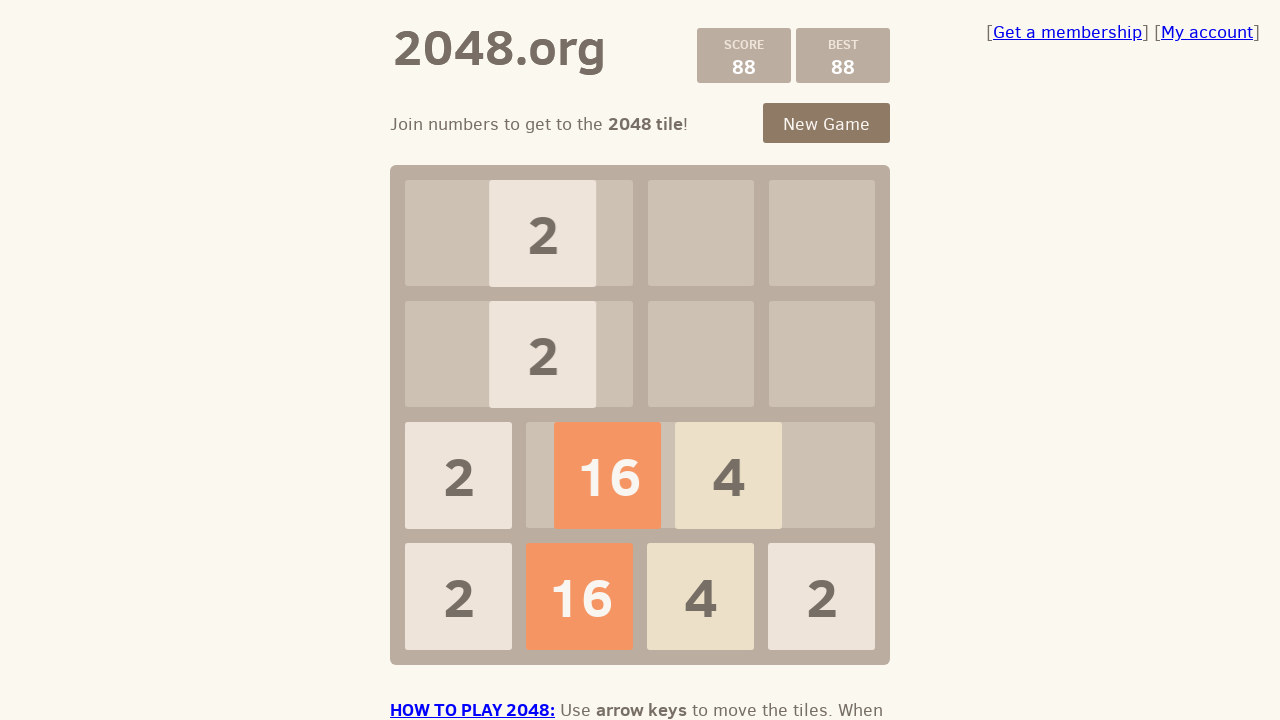

Pressed ArrowUp key
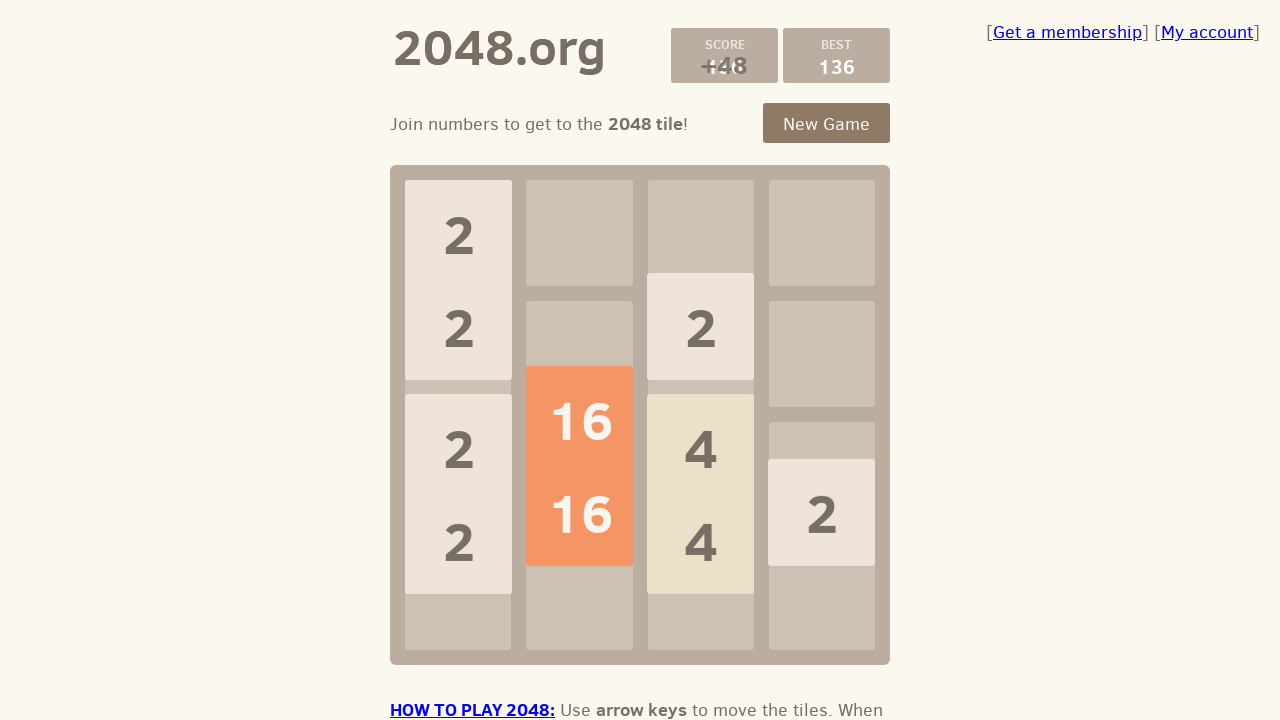

Pressed ArrowDown key
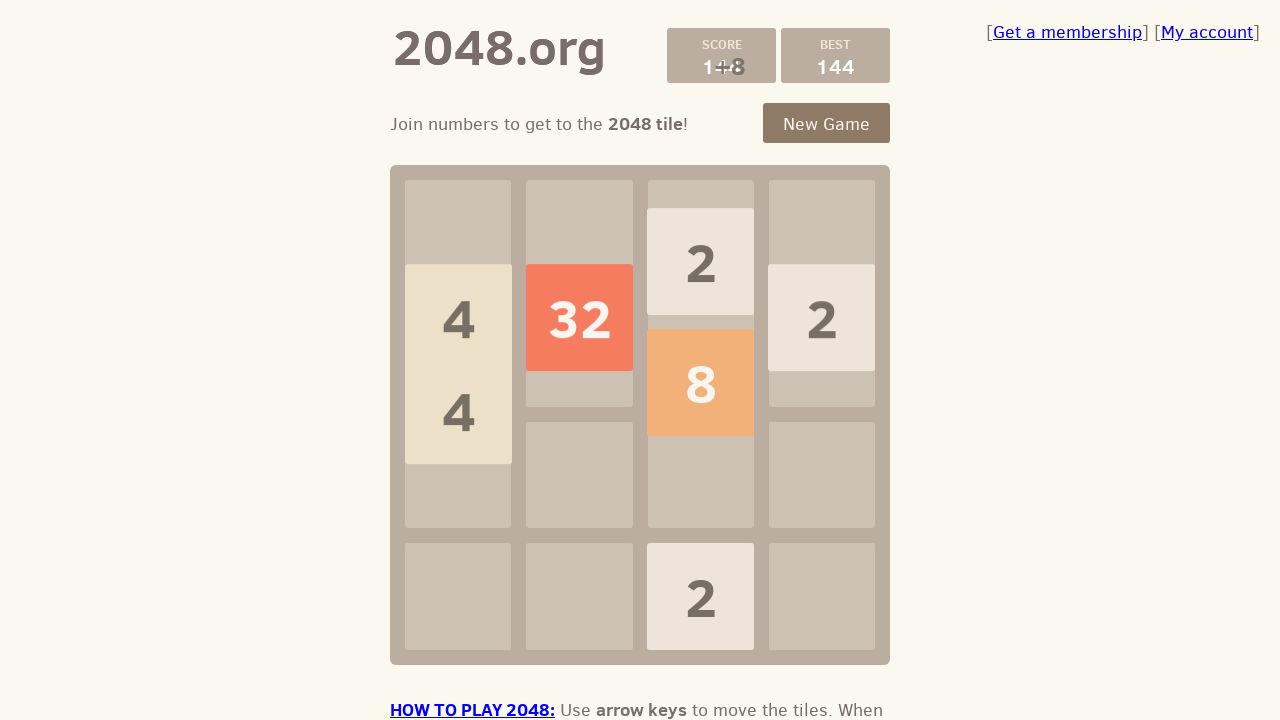

Pressed ArrowRight key
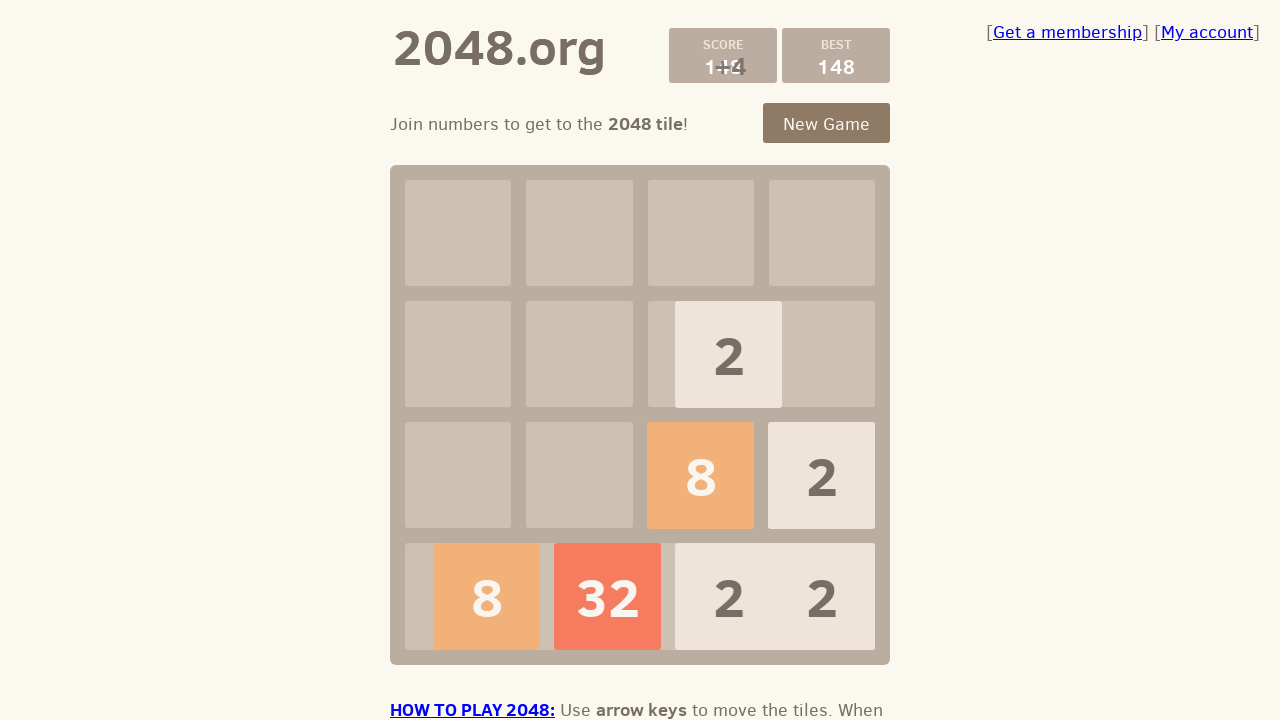

Pressed ArrowLeft key
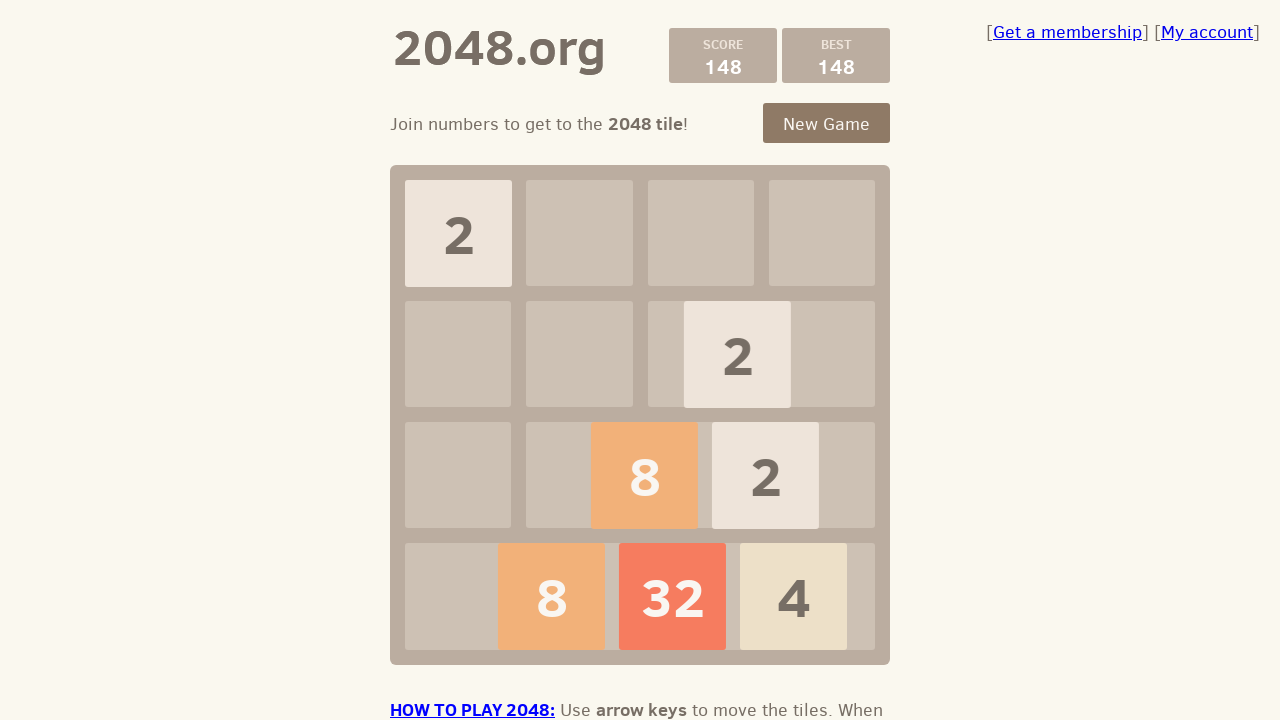

Pressed ArrowUp key
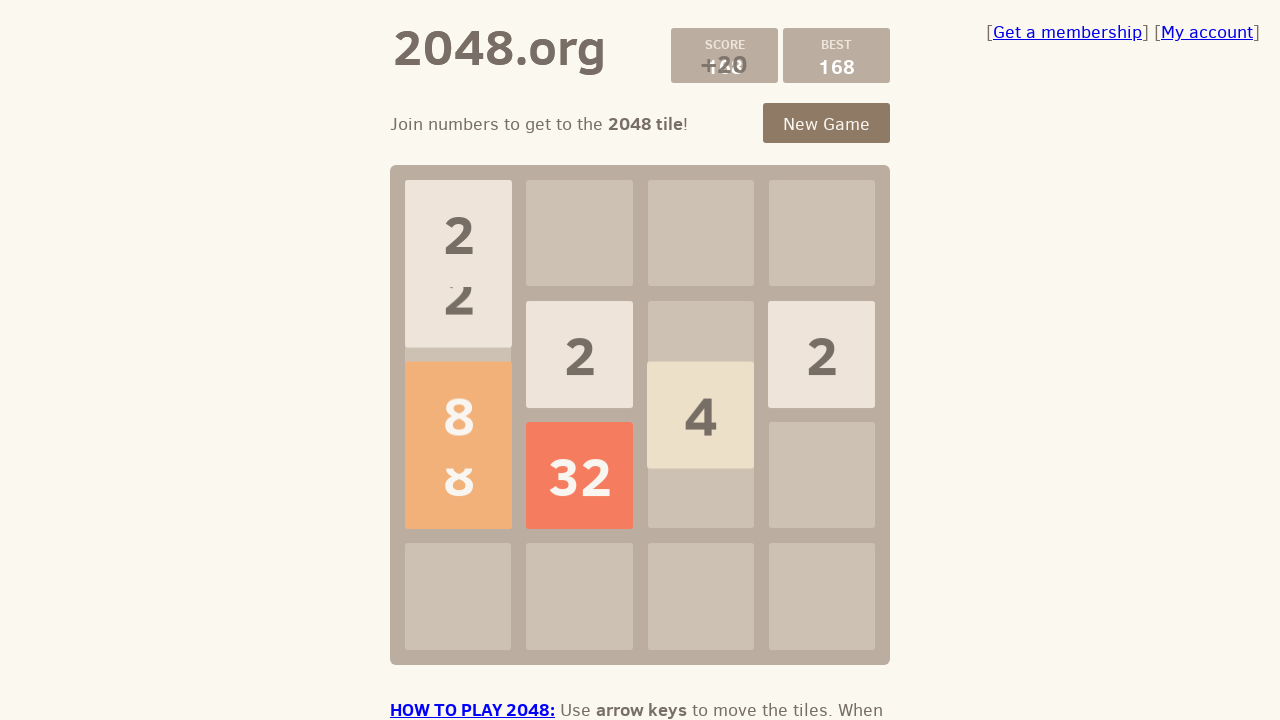

Pressed ArrowDown key
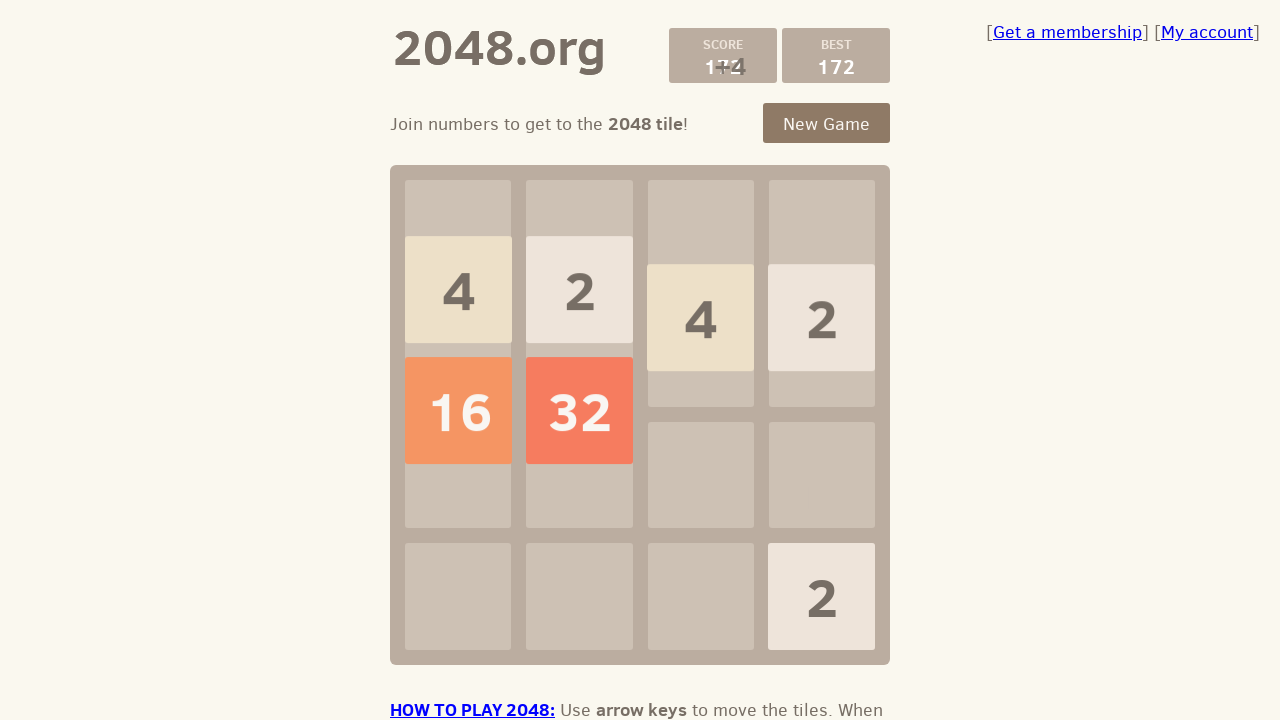

Pressed ArrowRight key
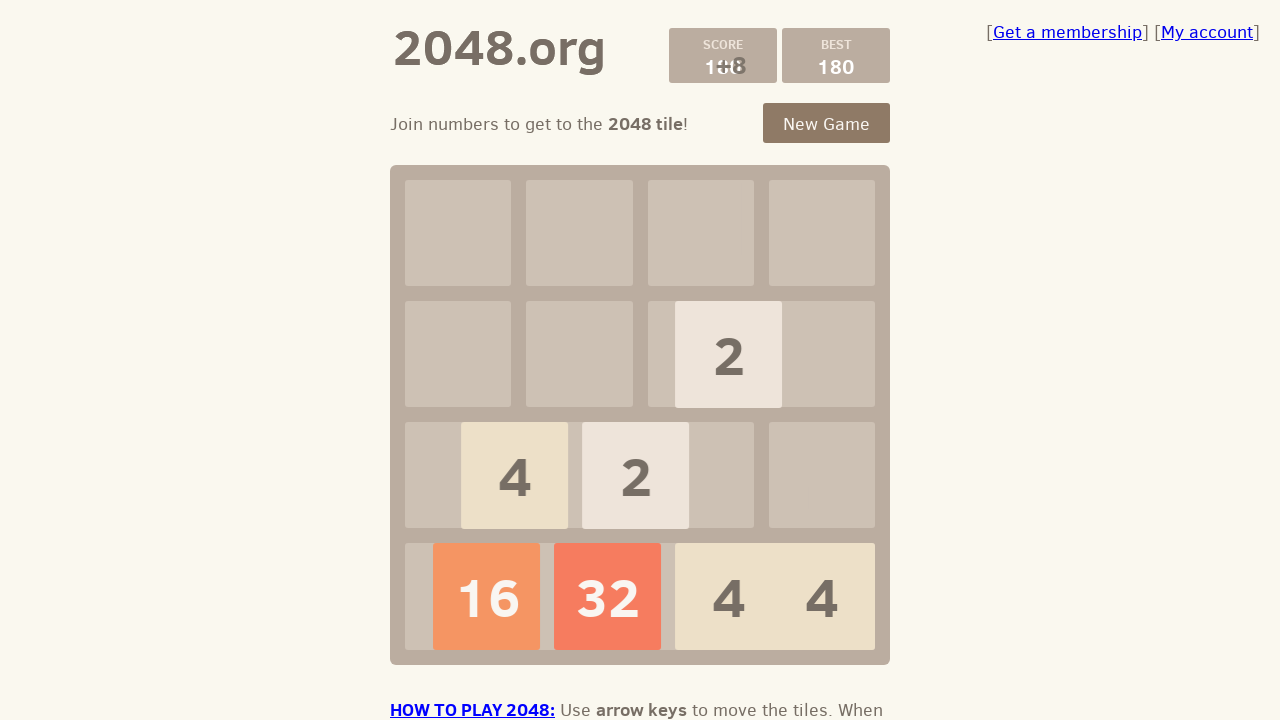

Pressed ArrowLeft key
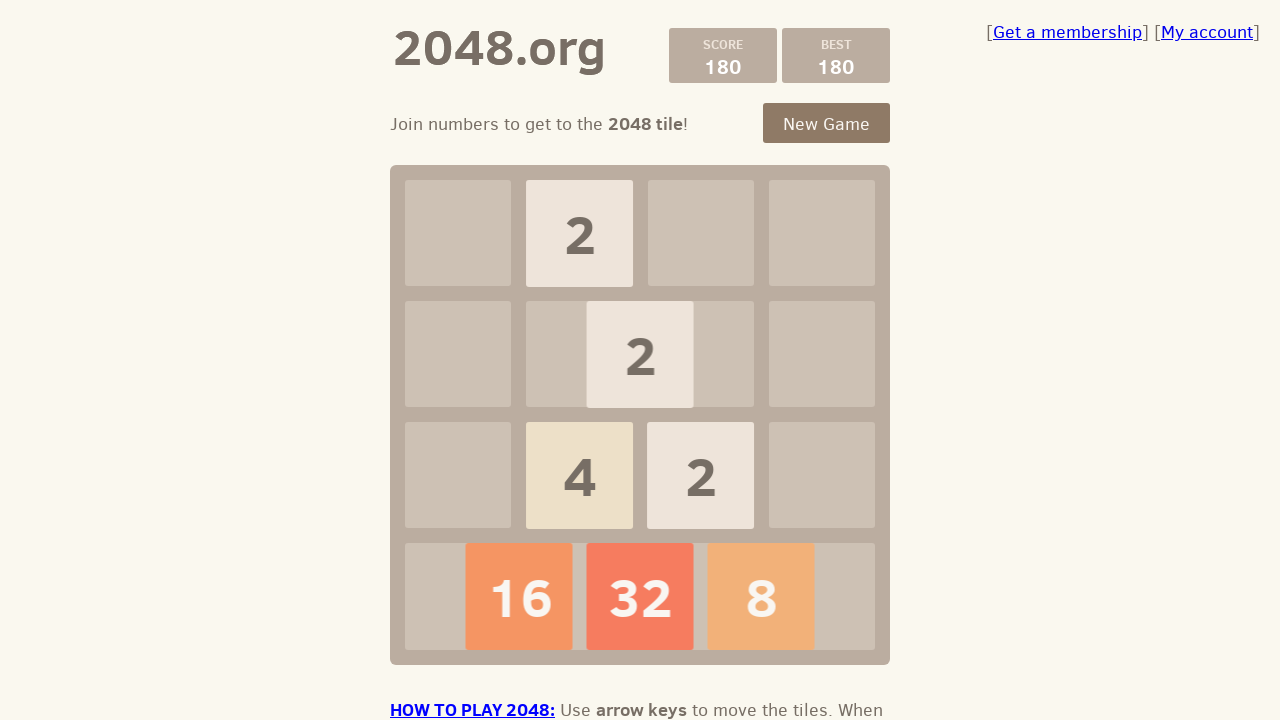

Pressed ArrowUp key
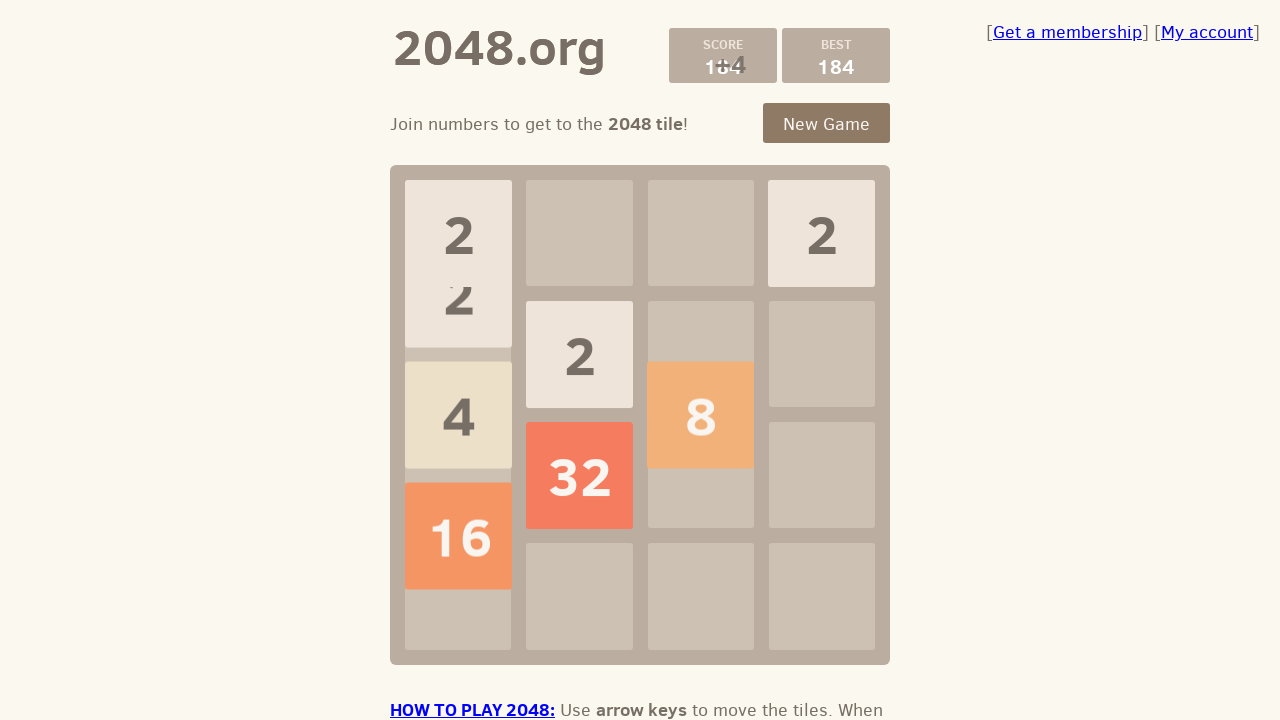

Pressed ArrowDown key
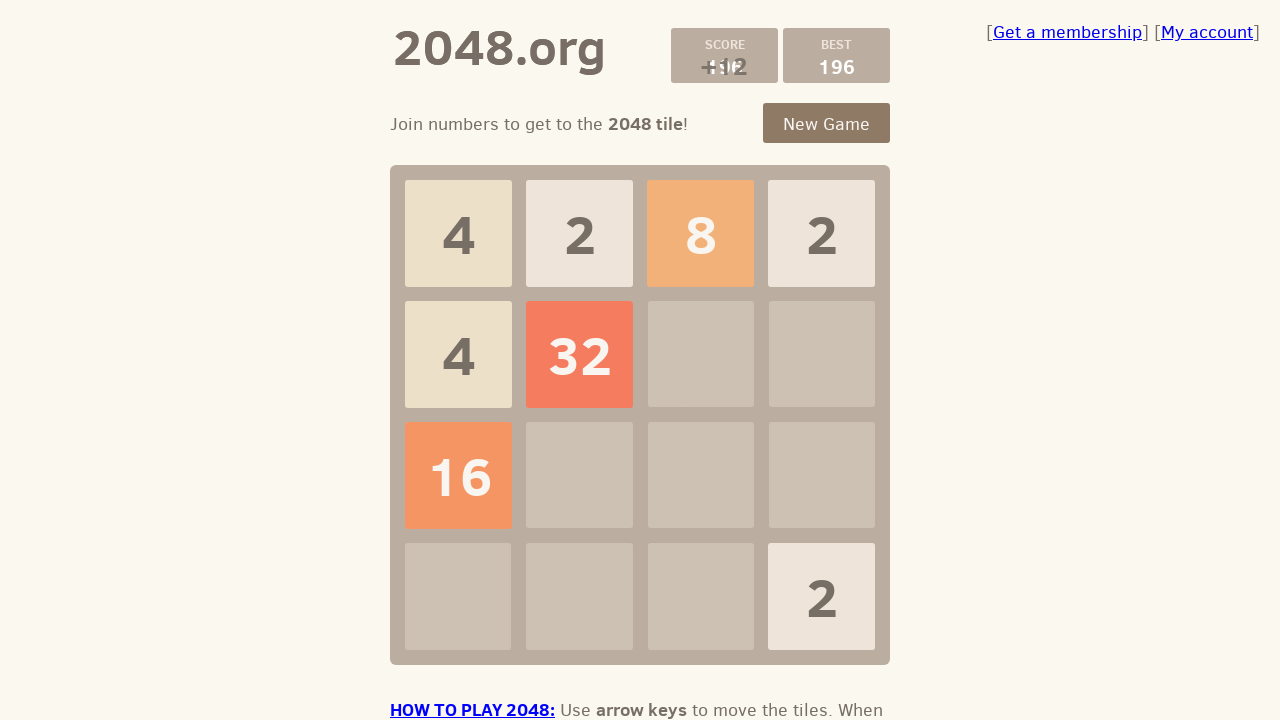

Pressed ArrowRight key
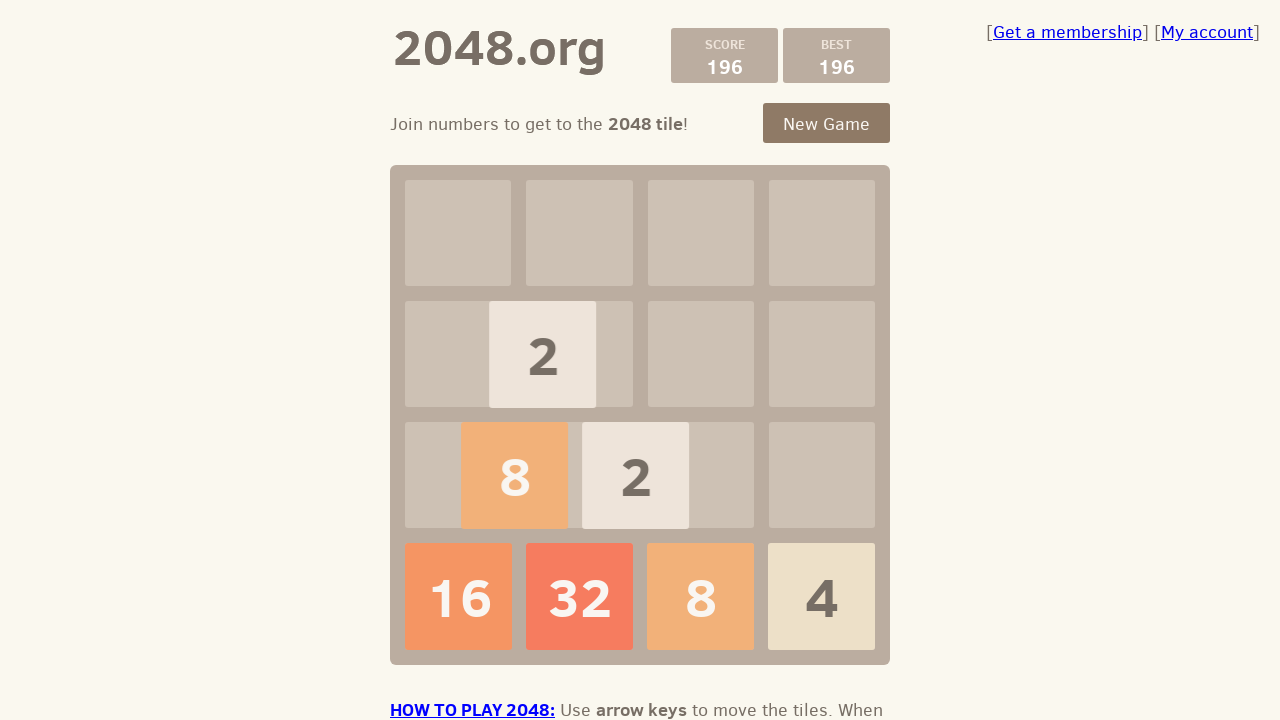

Pressed ArrowLeft key
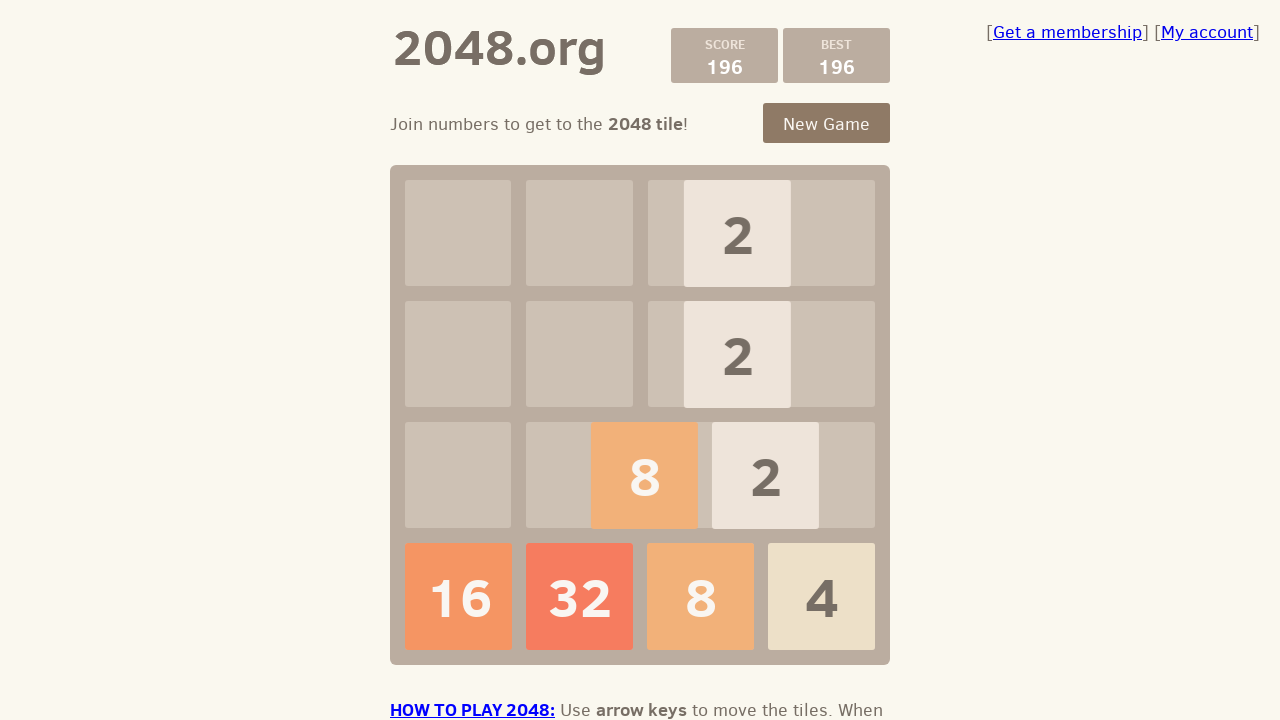

Pressed ArrowUp key
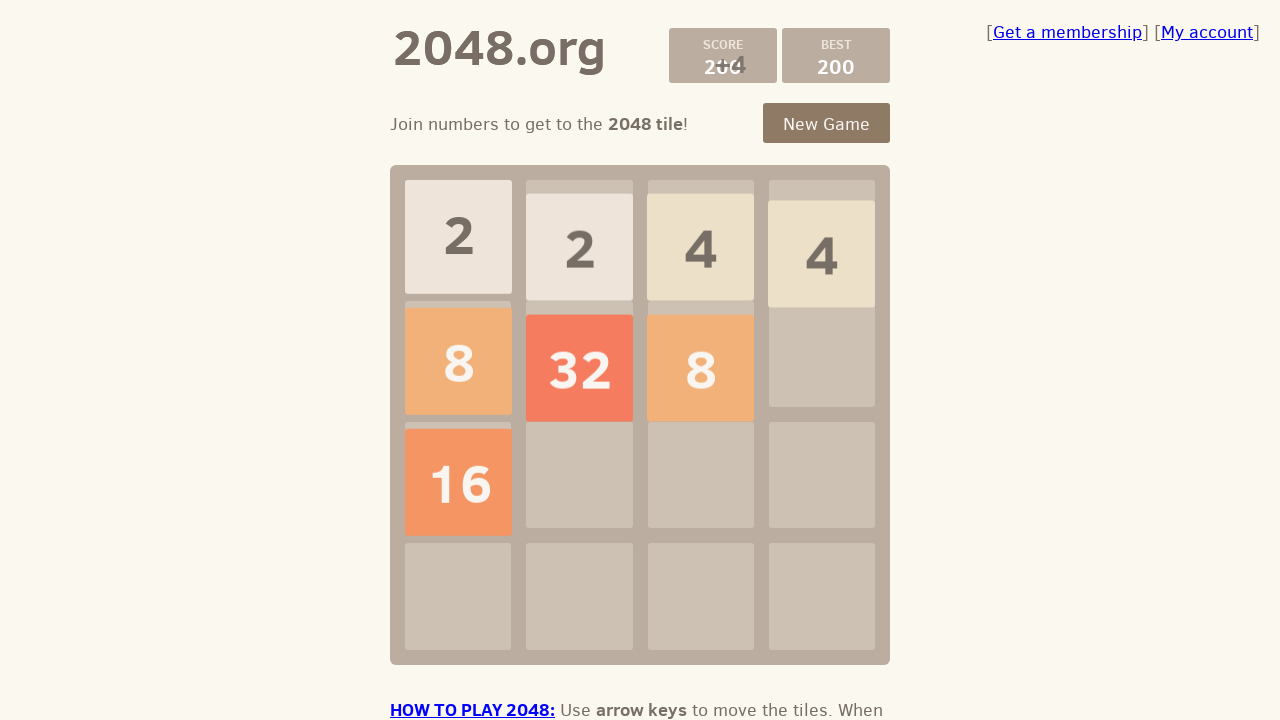

Pressed ArrowDown key
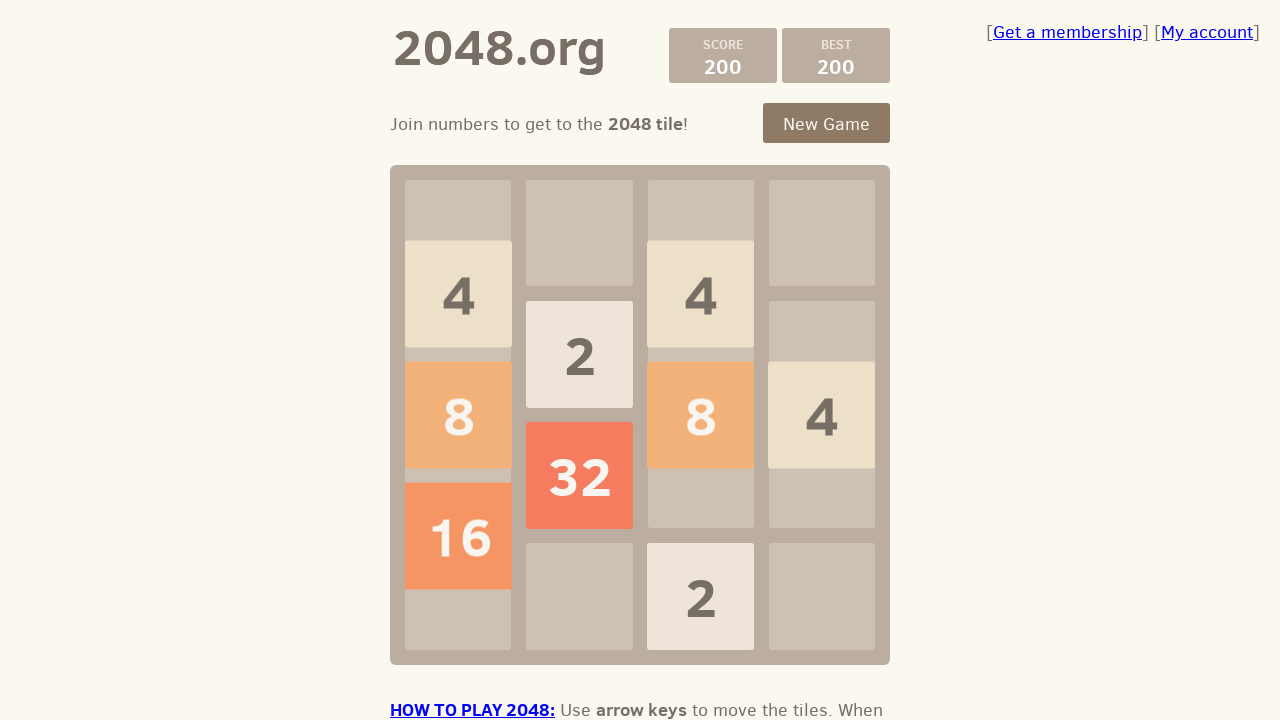

Pressed ArrowRight key
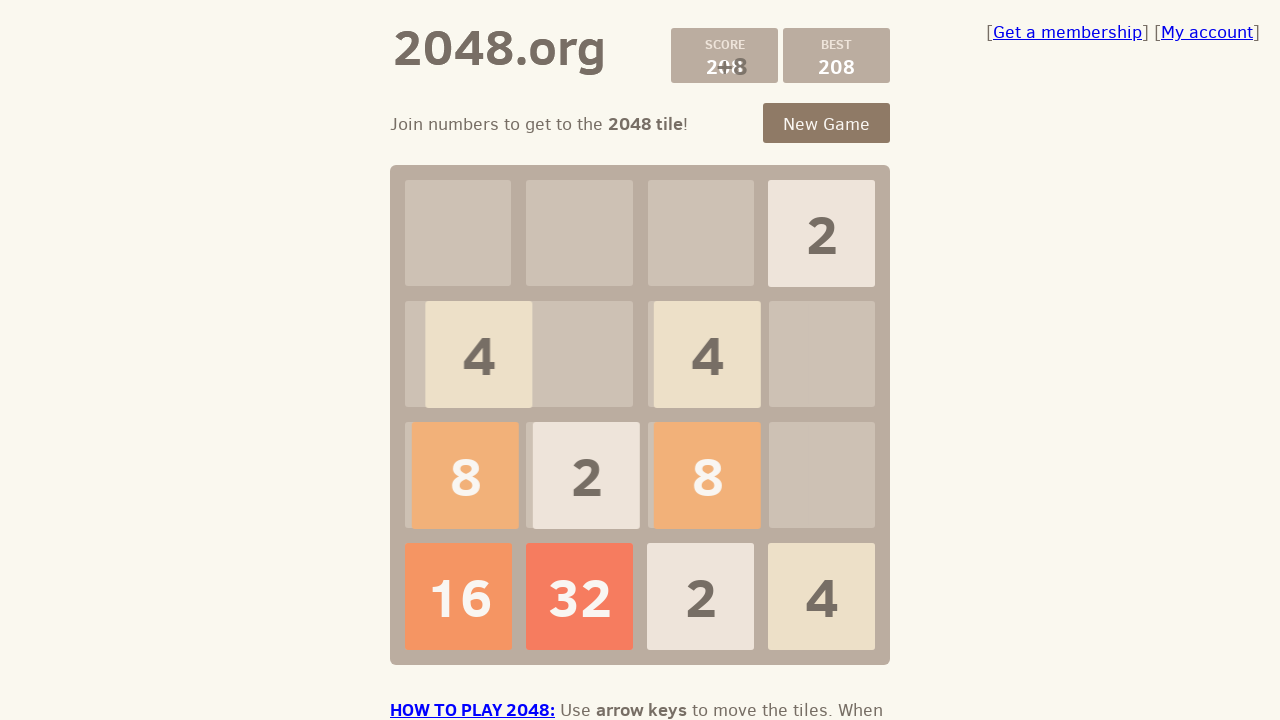

Pressed ArrowLeft key
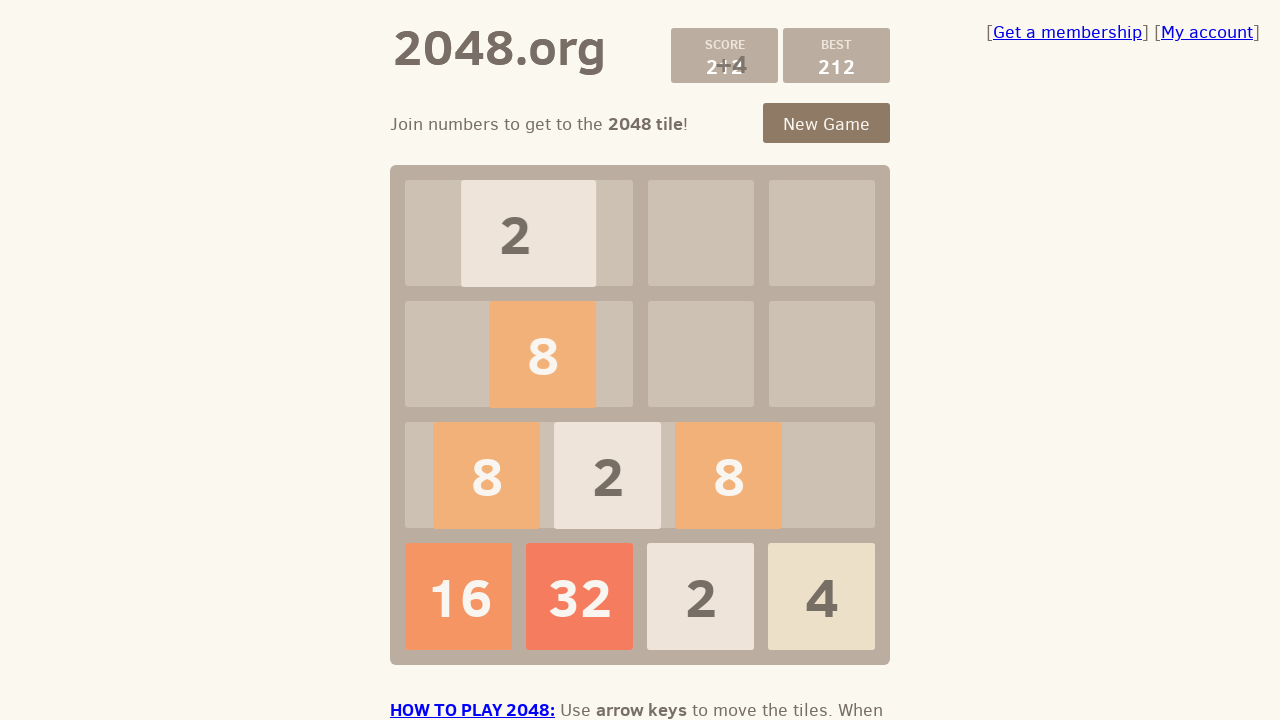

Pressed ArrowUp key
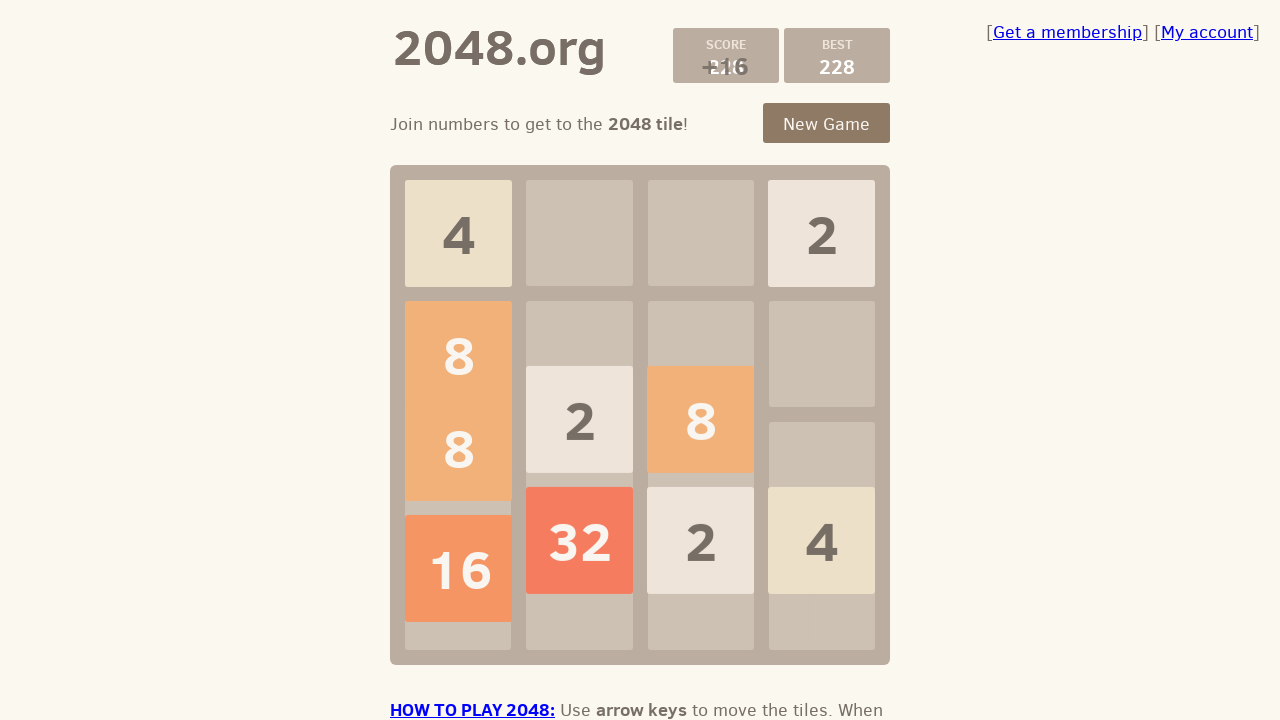

Pressed ArrowDown key
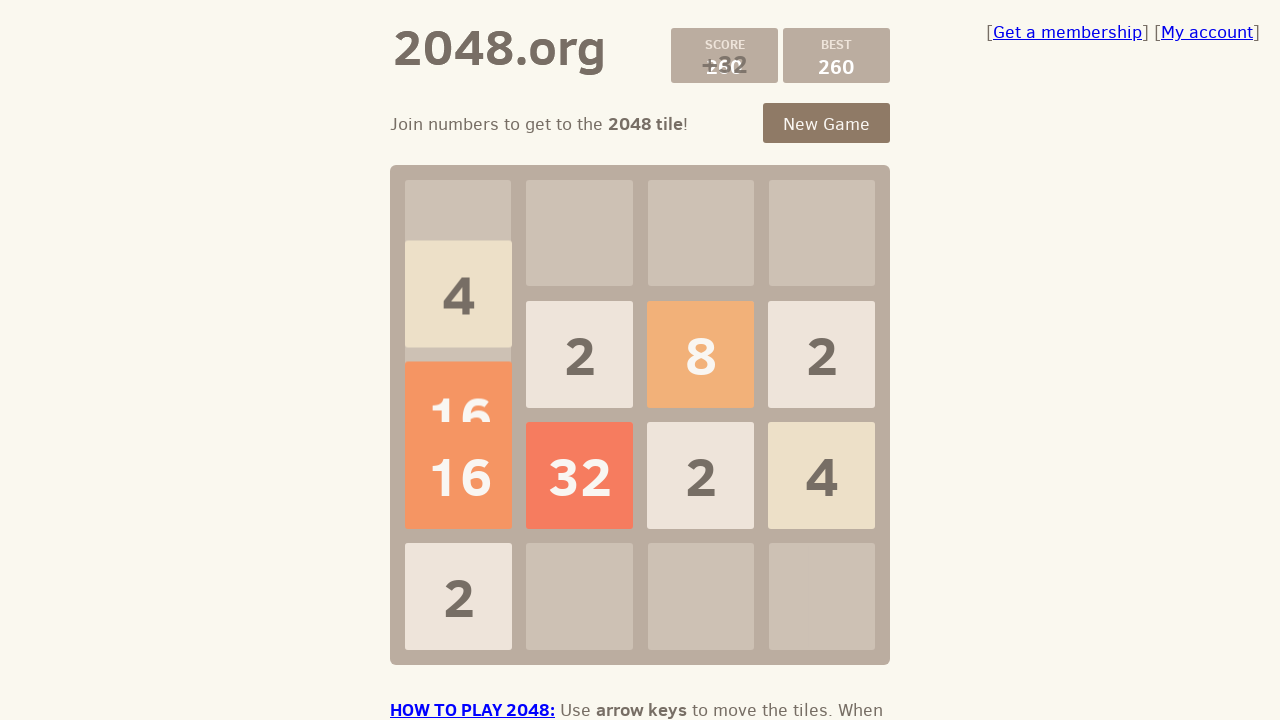

Pressed ArrowRight key
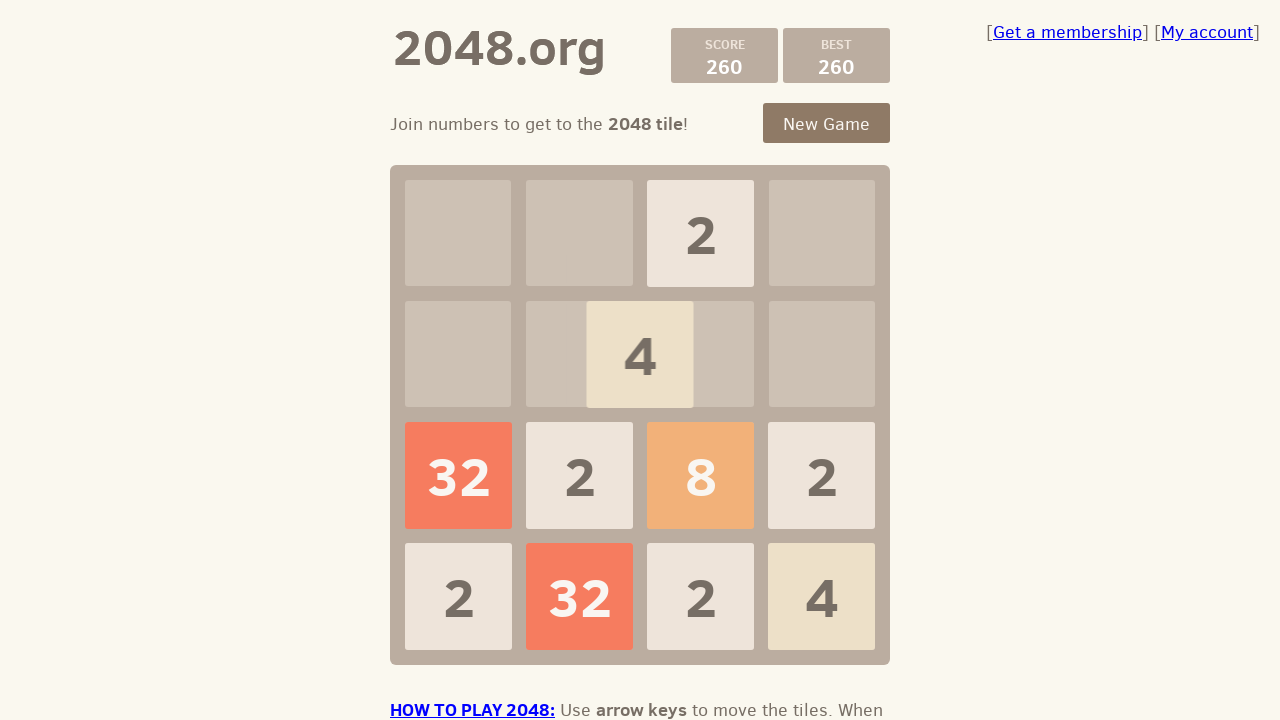

Pressed ArrowLeft key
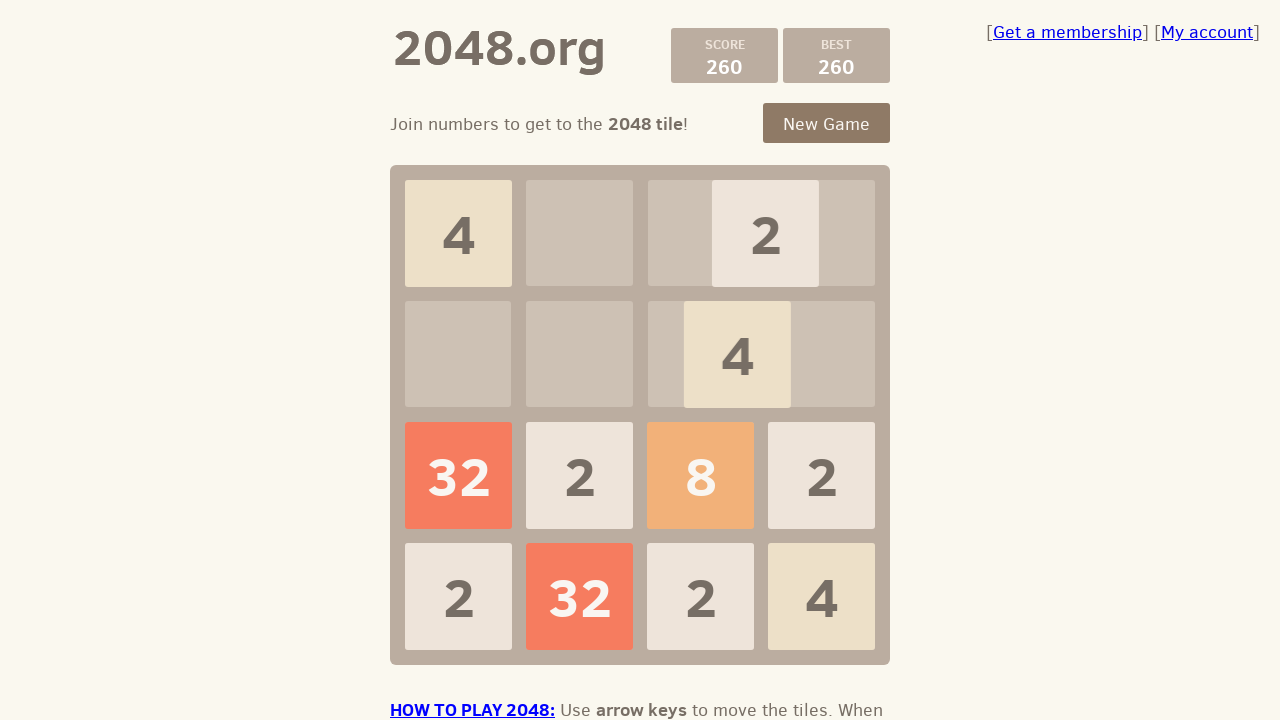

Pressed ArrowUp key
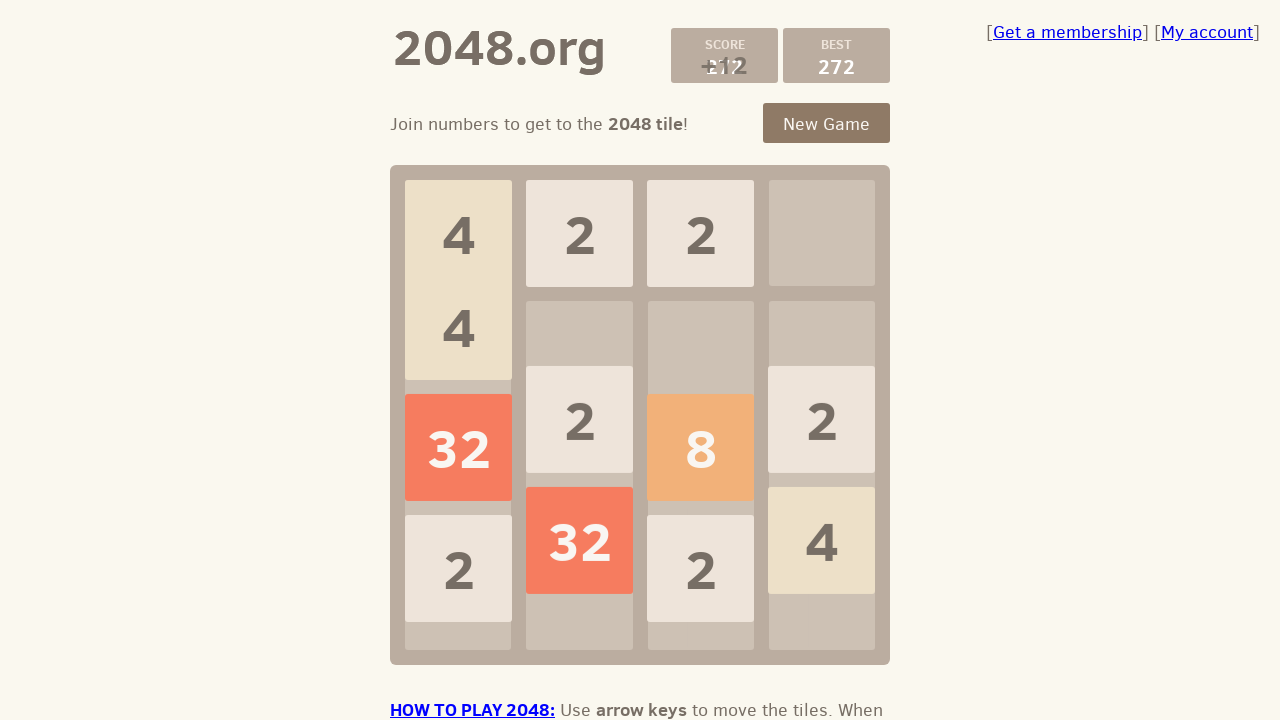

Pressed ArrowDown key
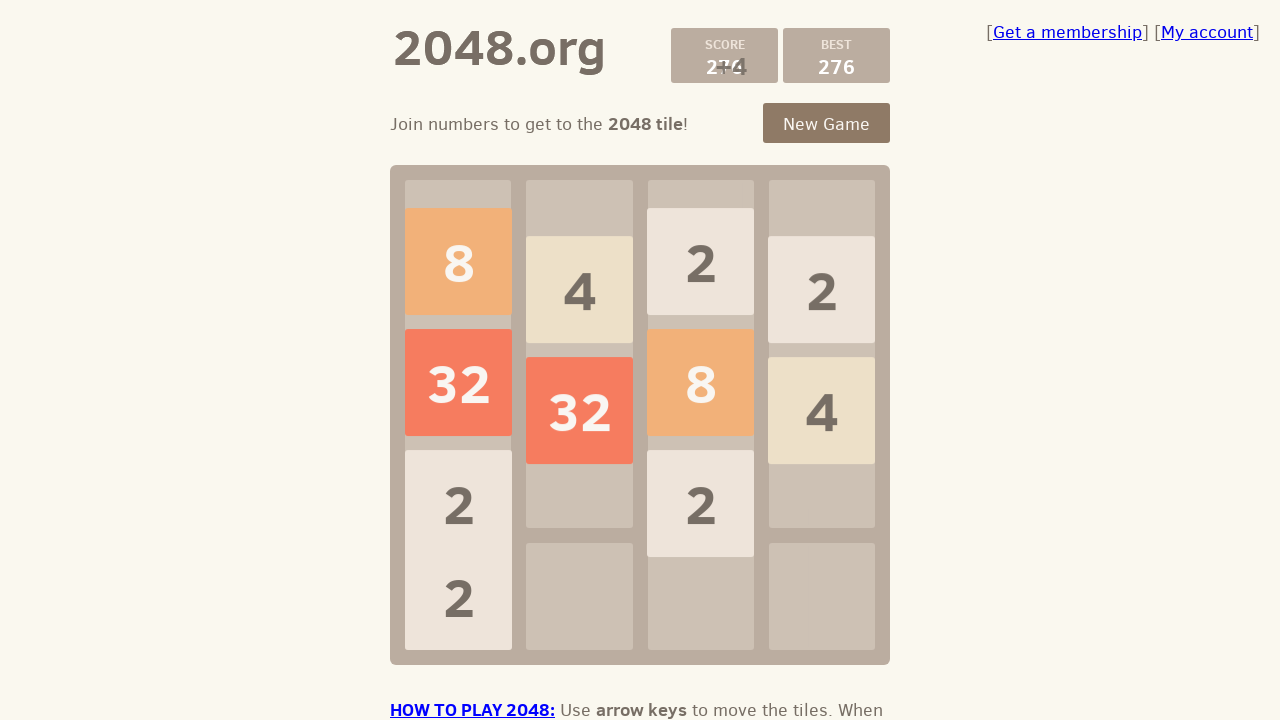

Pressed ArrowRight key
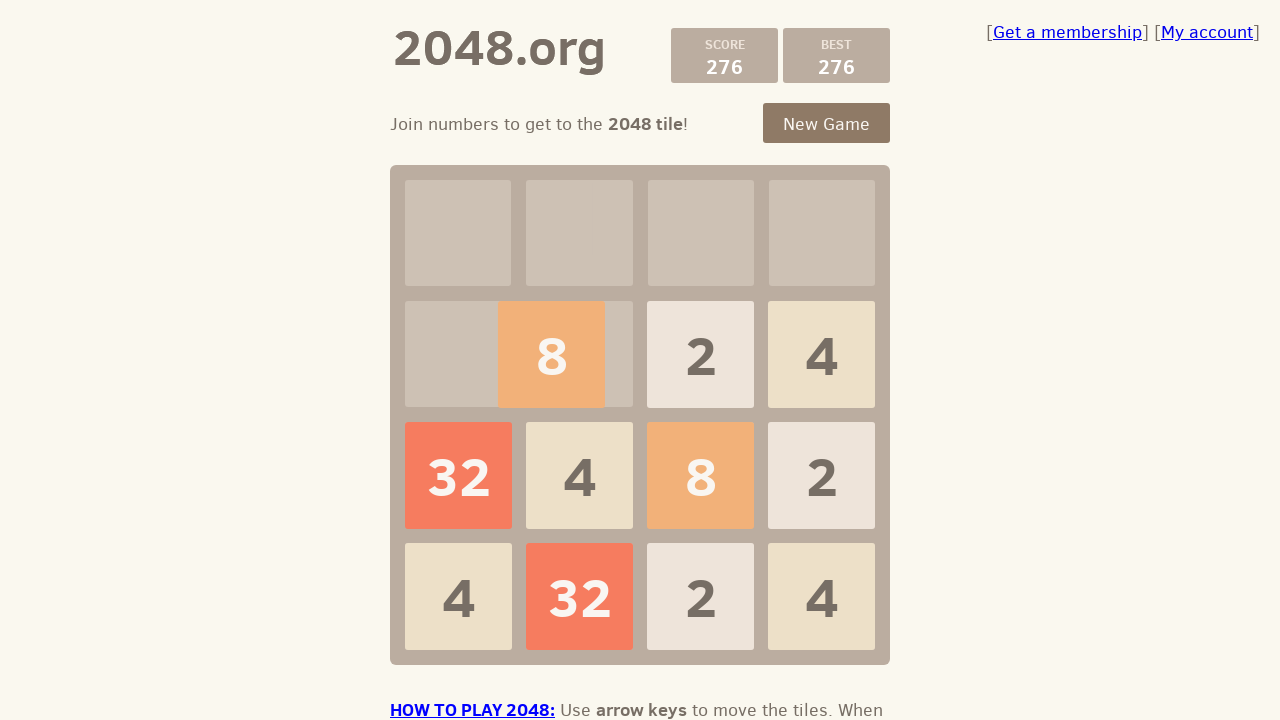

Pressed ArrowLeft key
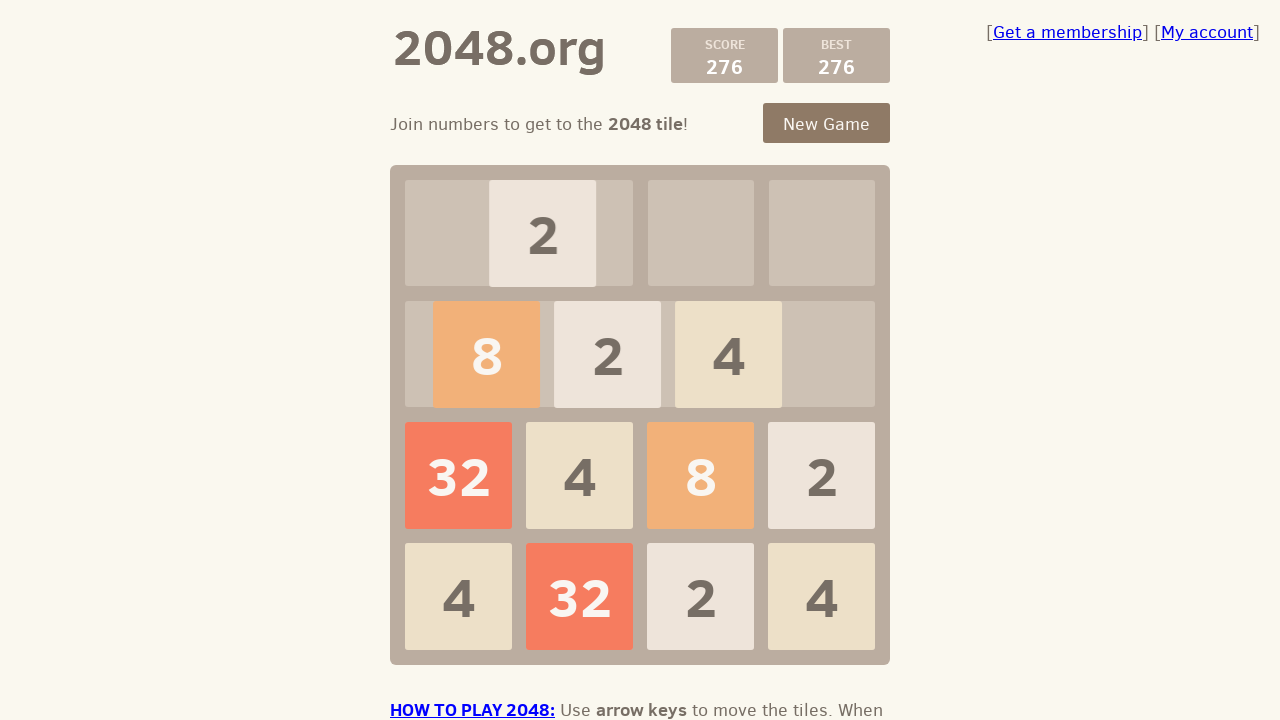

Pressed ArrowUp key
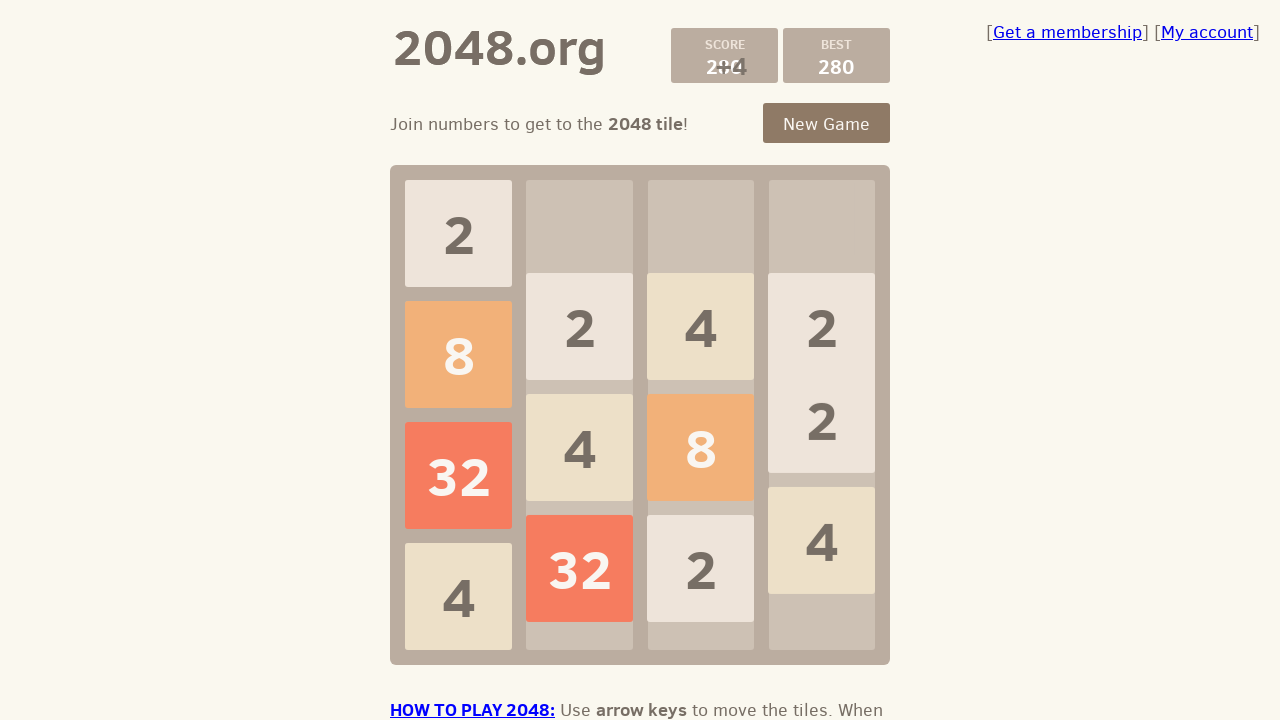

Pressed ArrowDown key
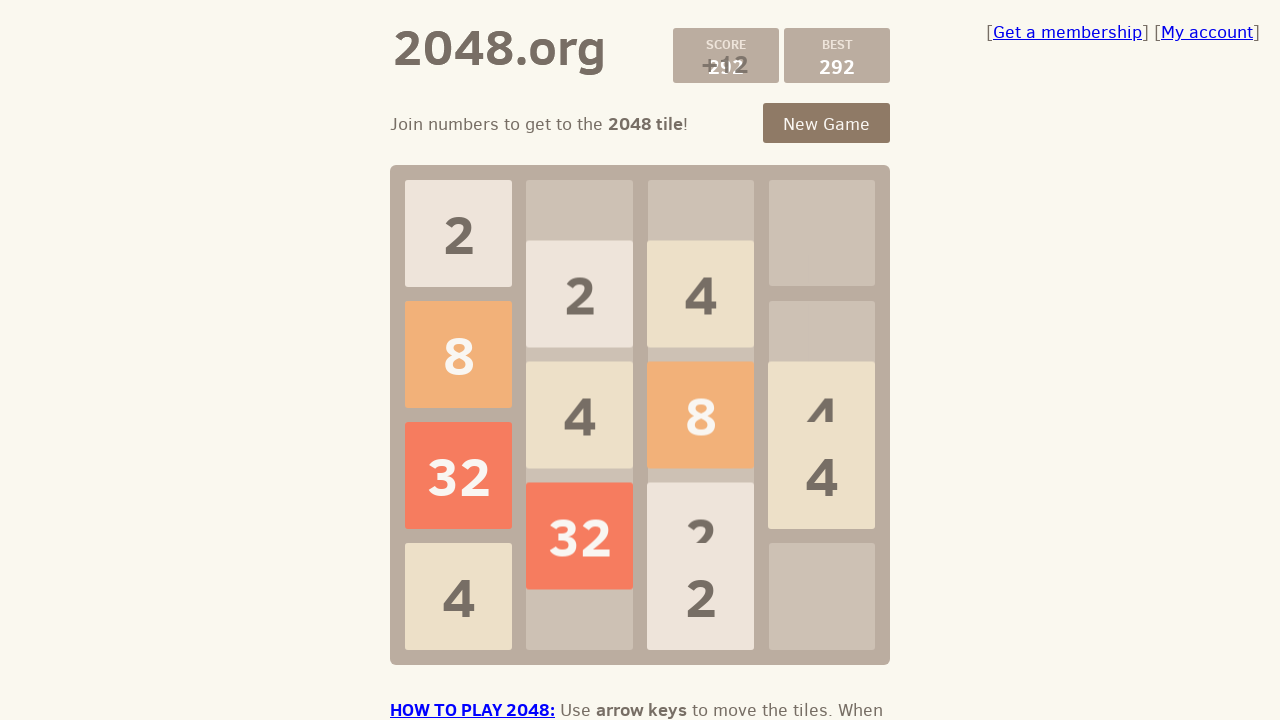

Pressed ArrowRight key
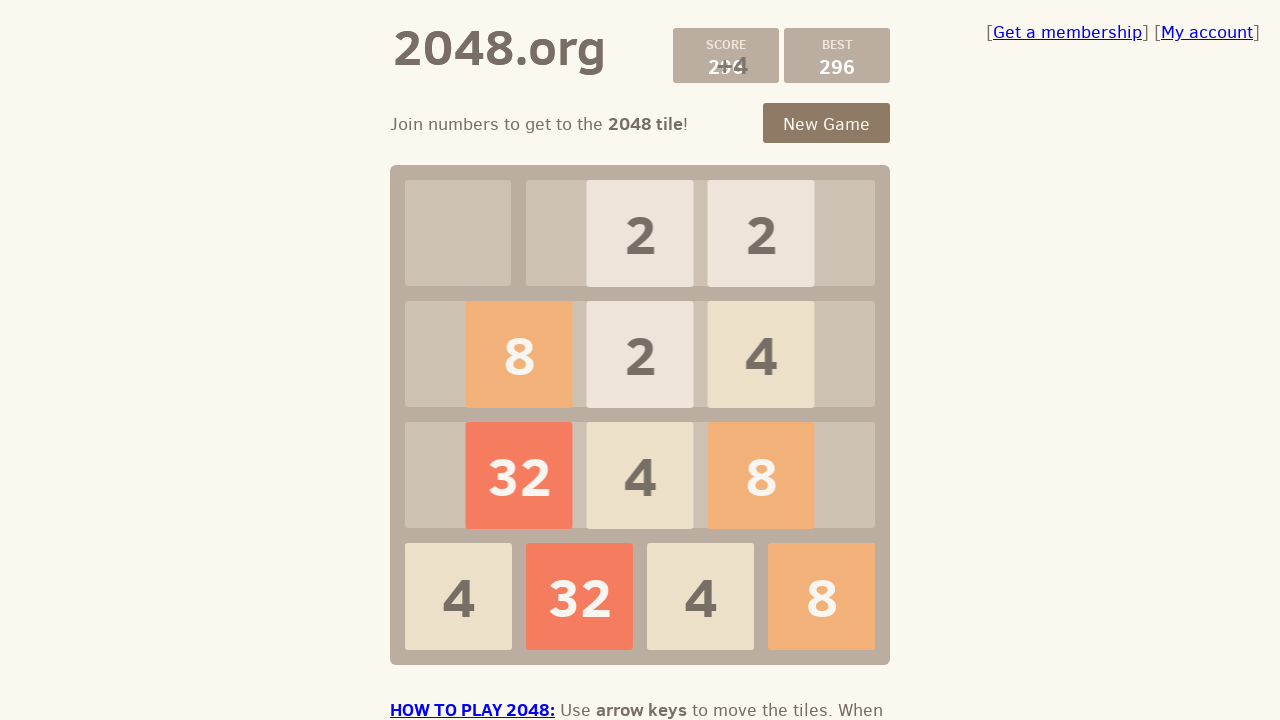

Pressed ArrowLeft key
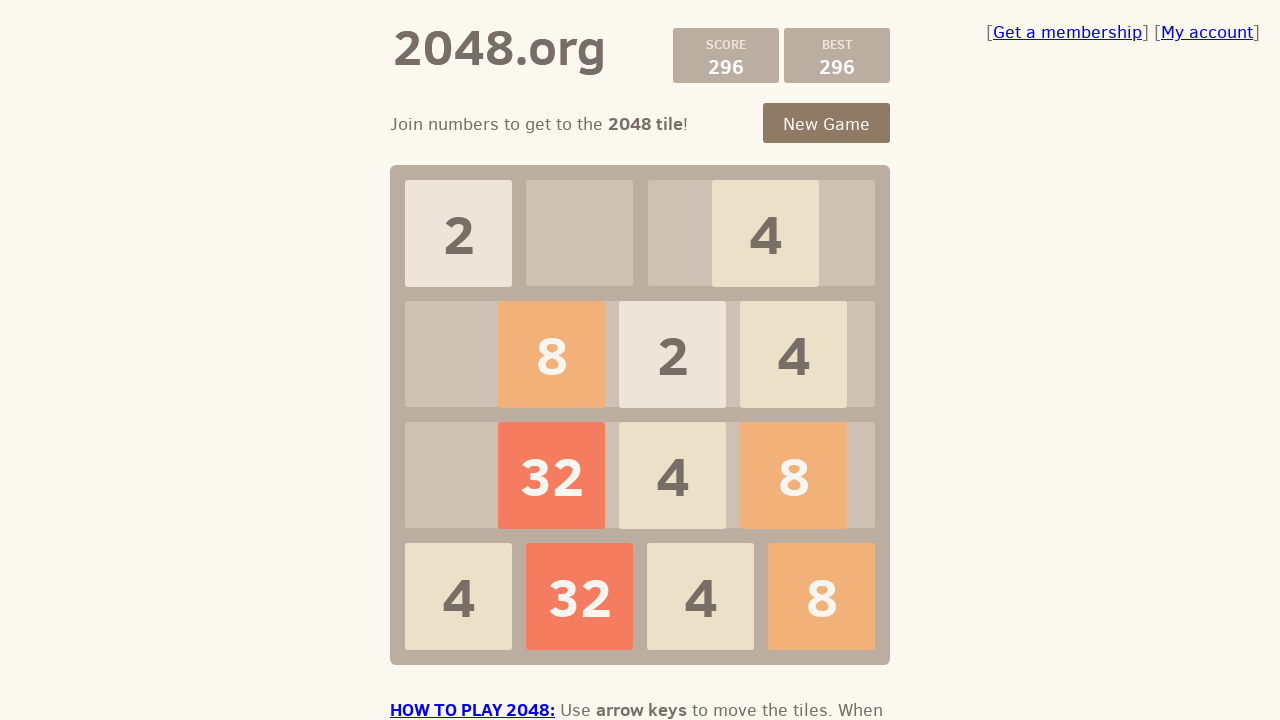

Pressed ArrowUp key
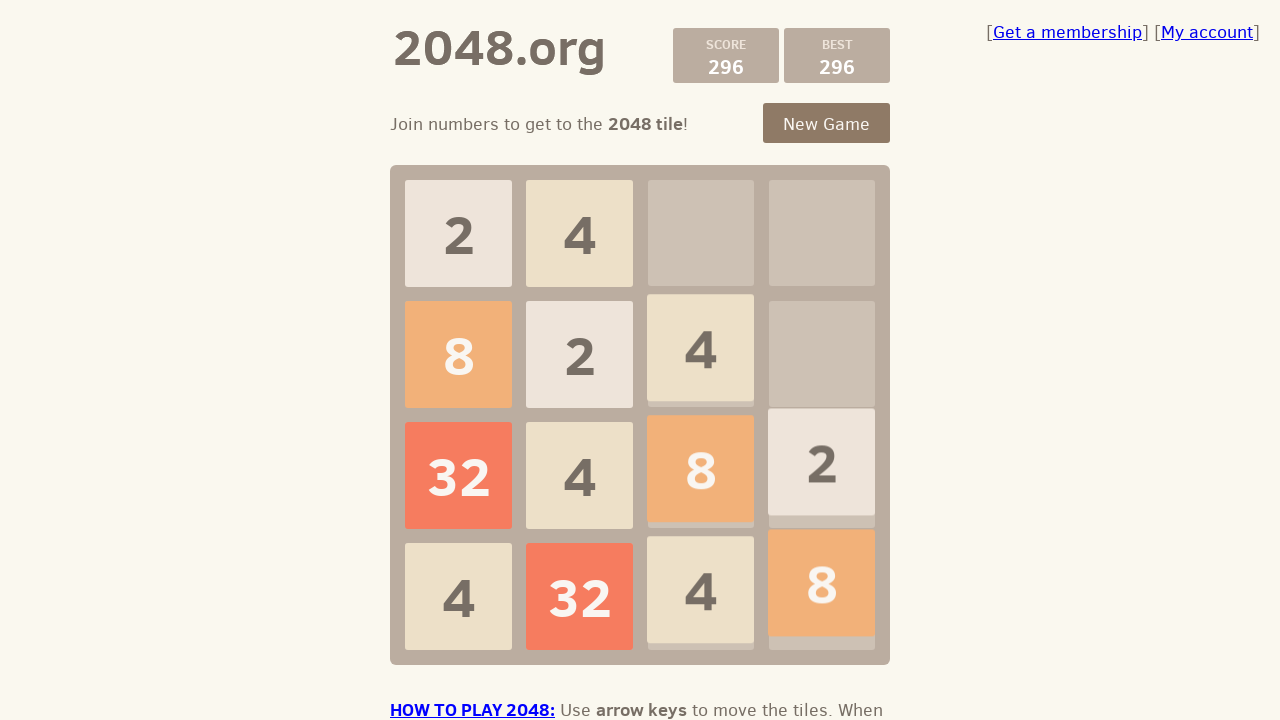

Pressed ArrowDown key
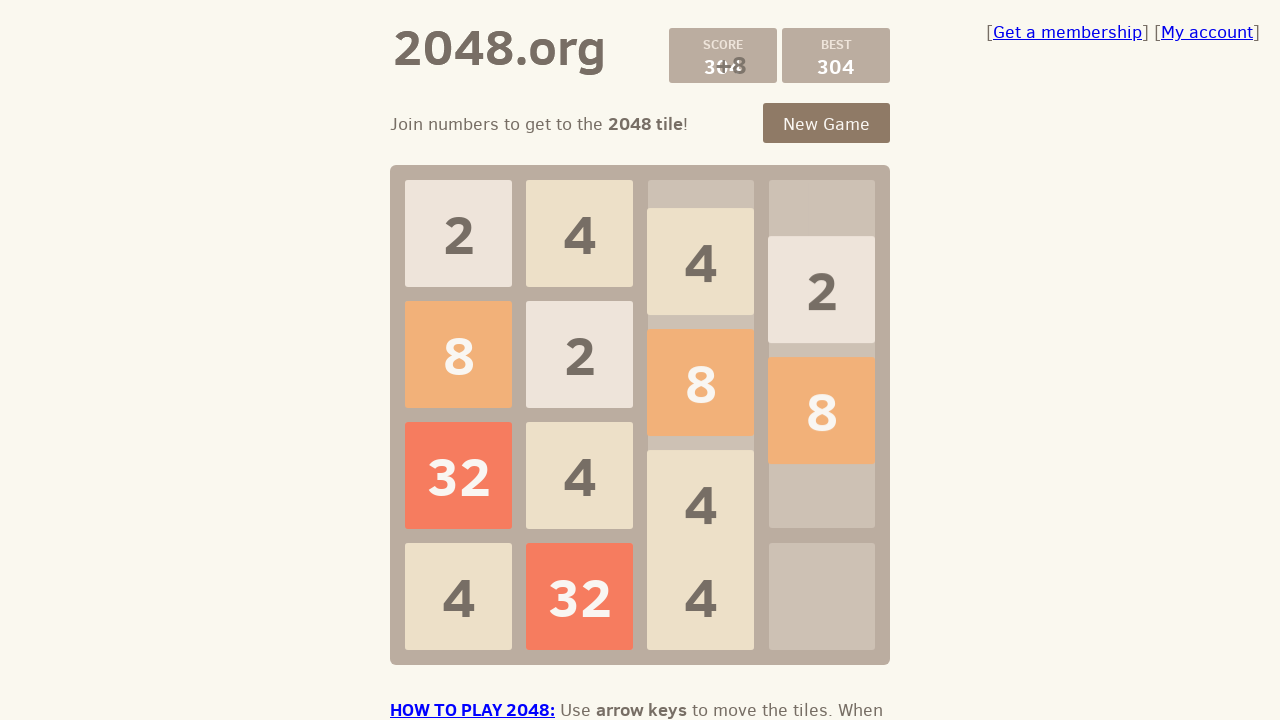

Pressed ArrowRight key
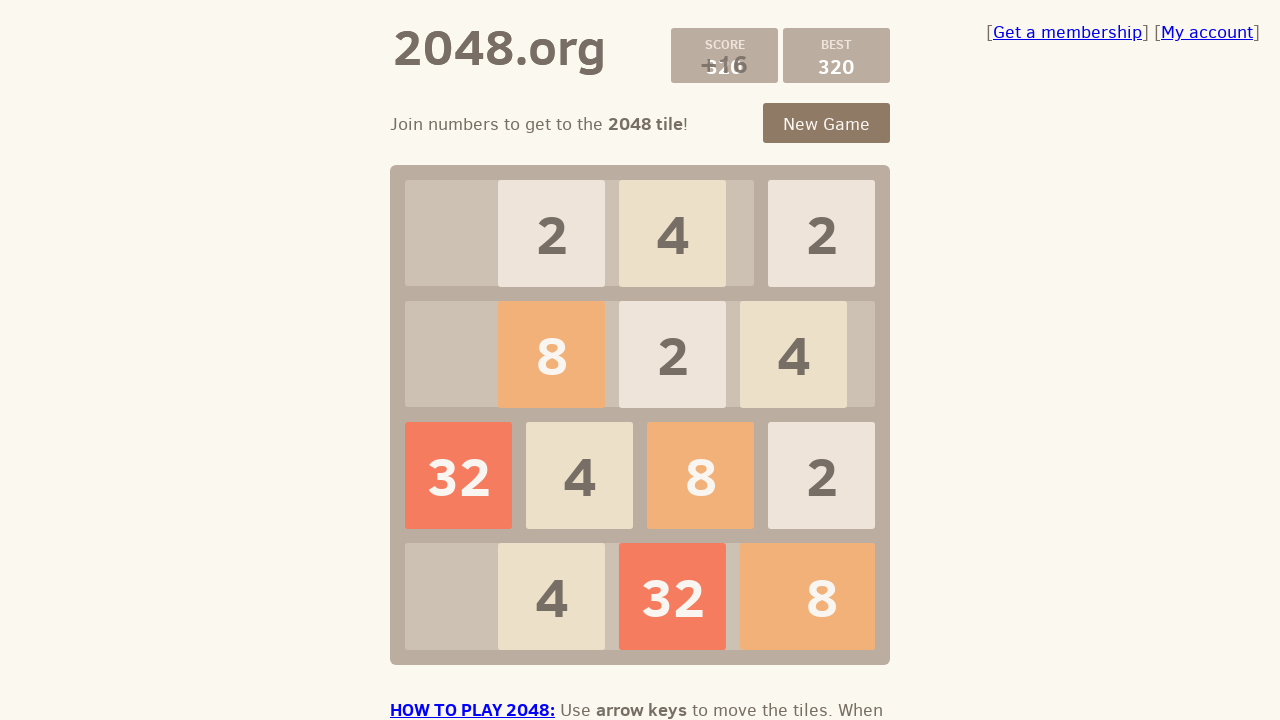

Pressed ArrowLeft key
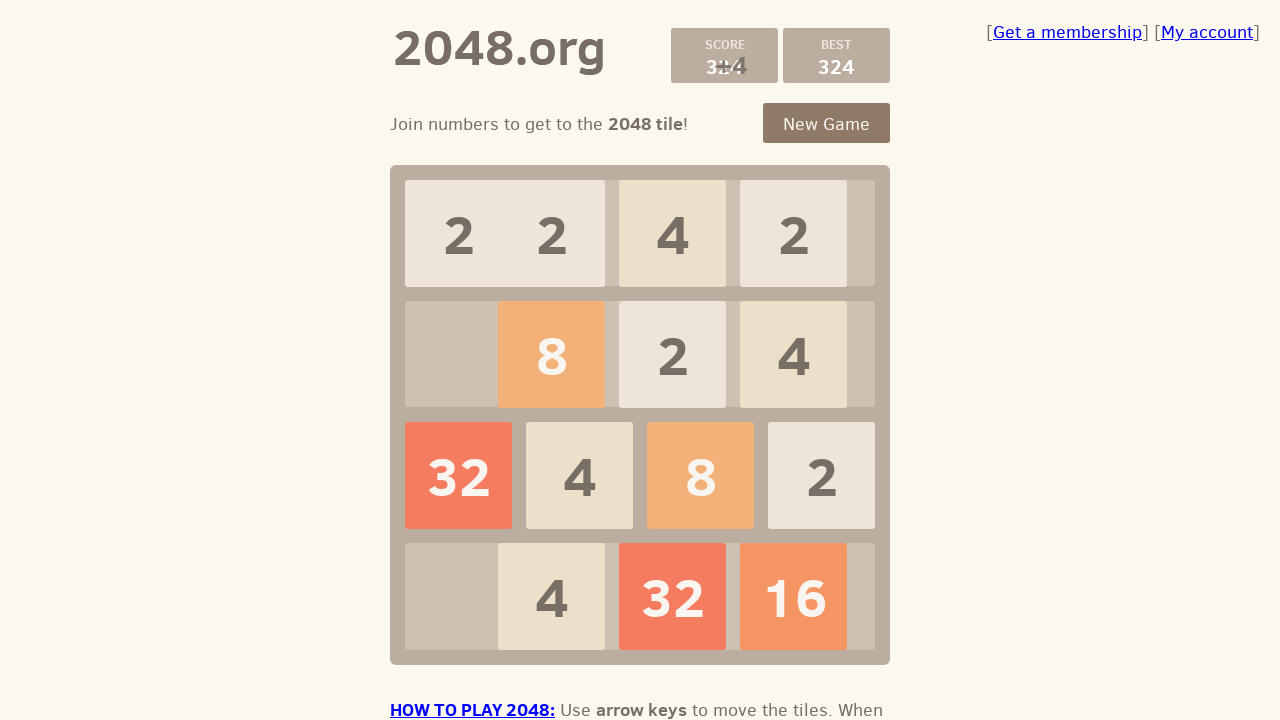

Pressed ArrowUp key
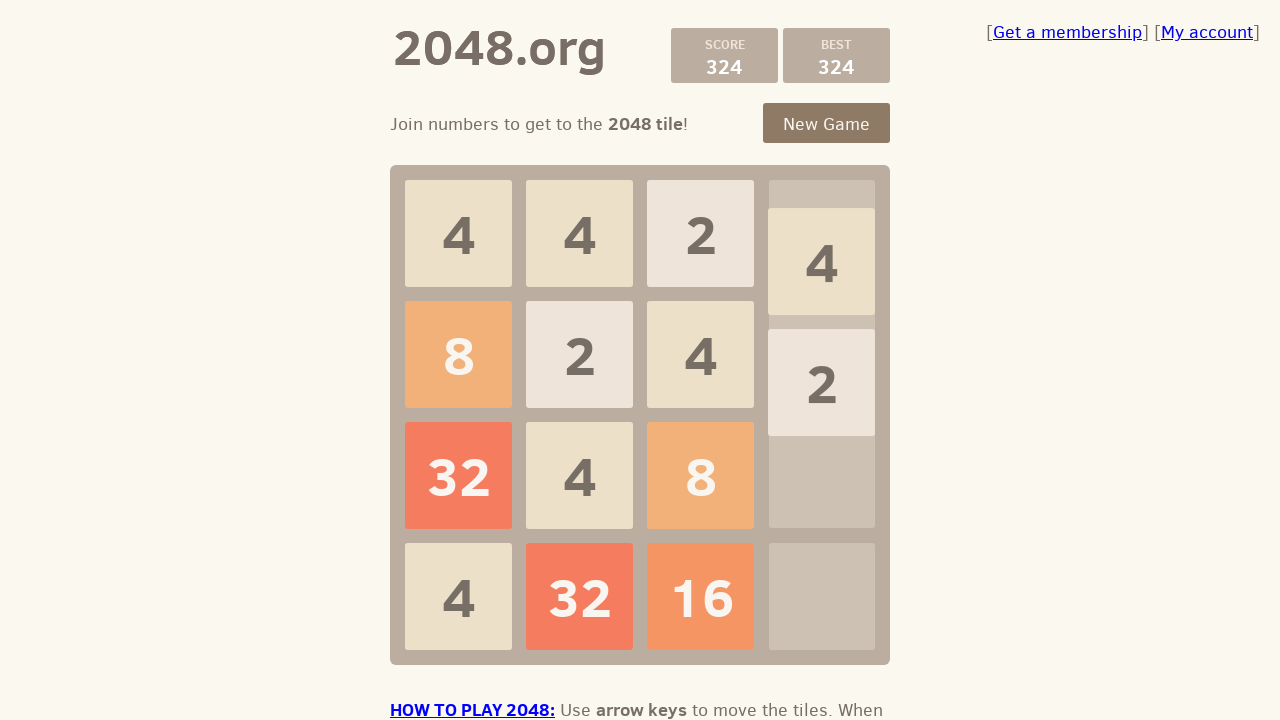

Pressed ArrowDown key
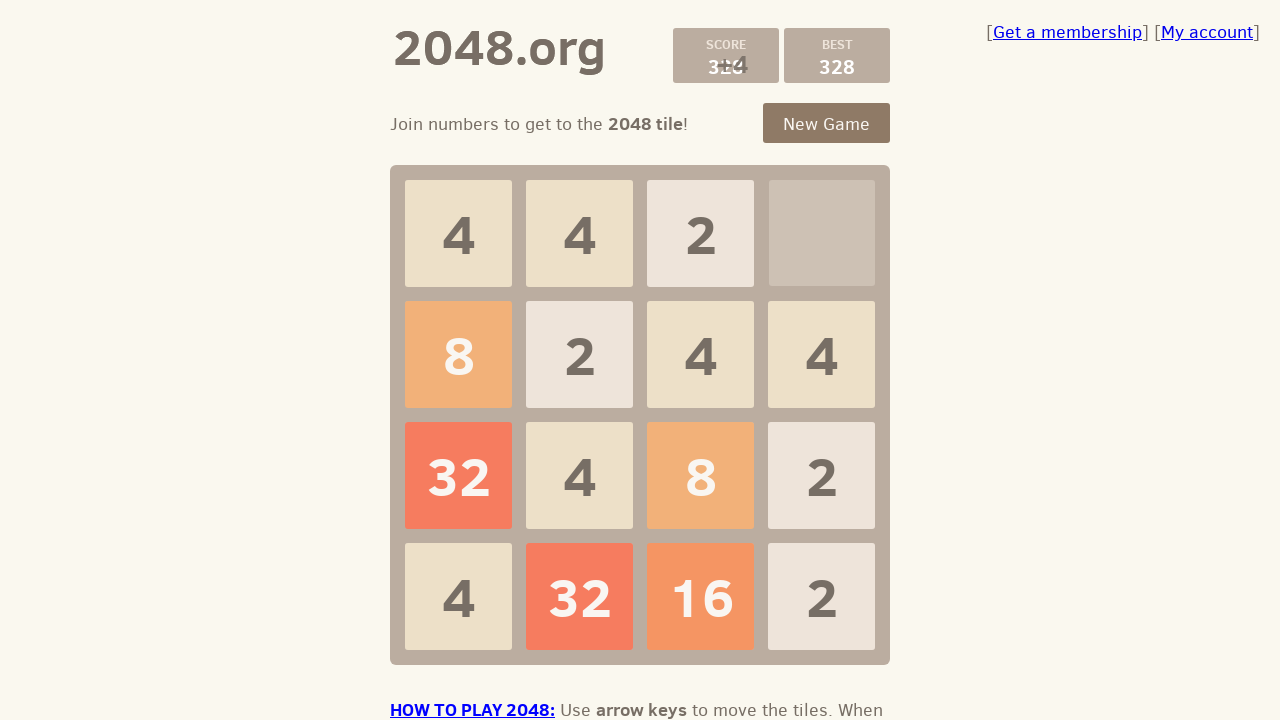

Pressed ArrowRight key
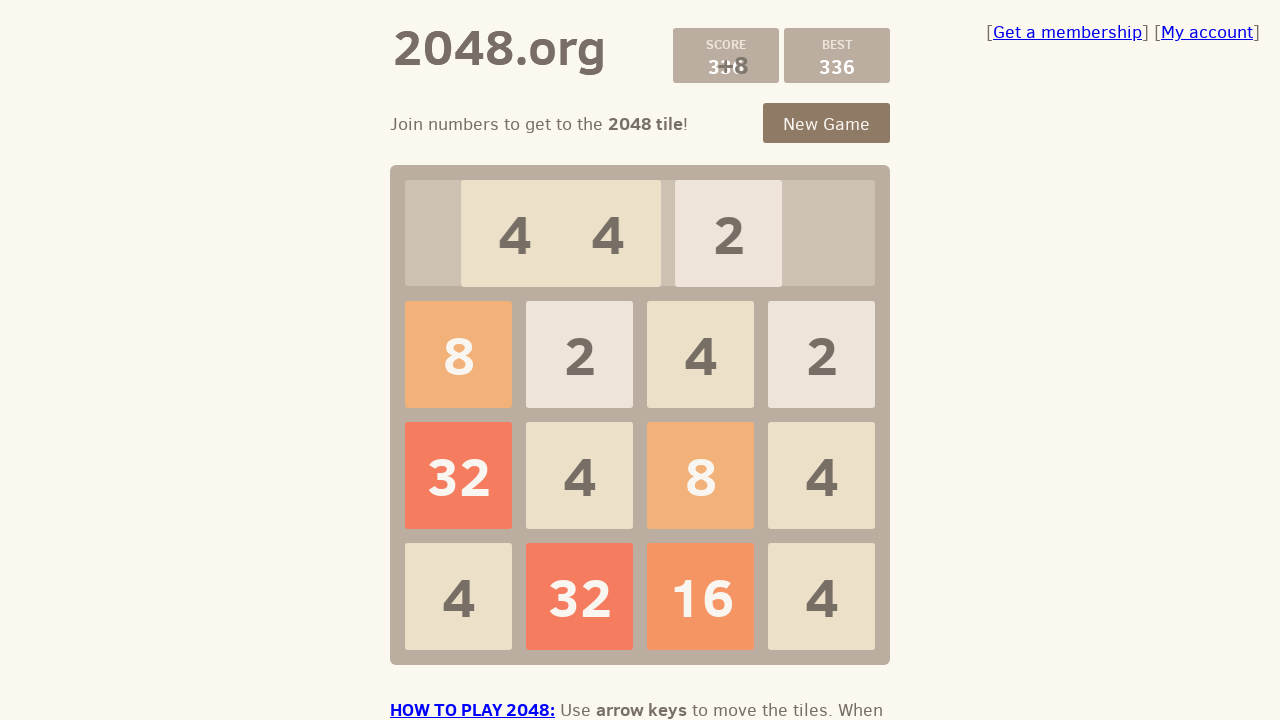

Pressed ArrowLeft key
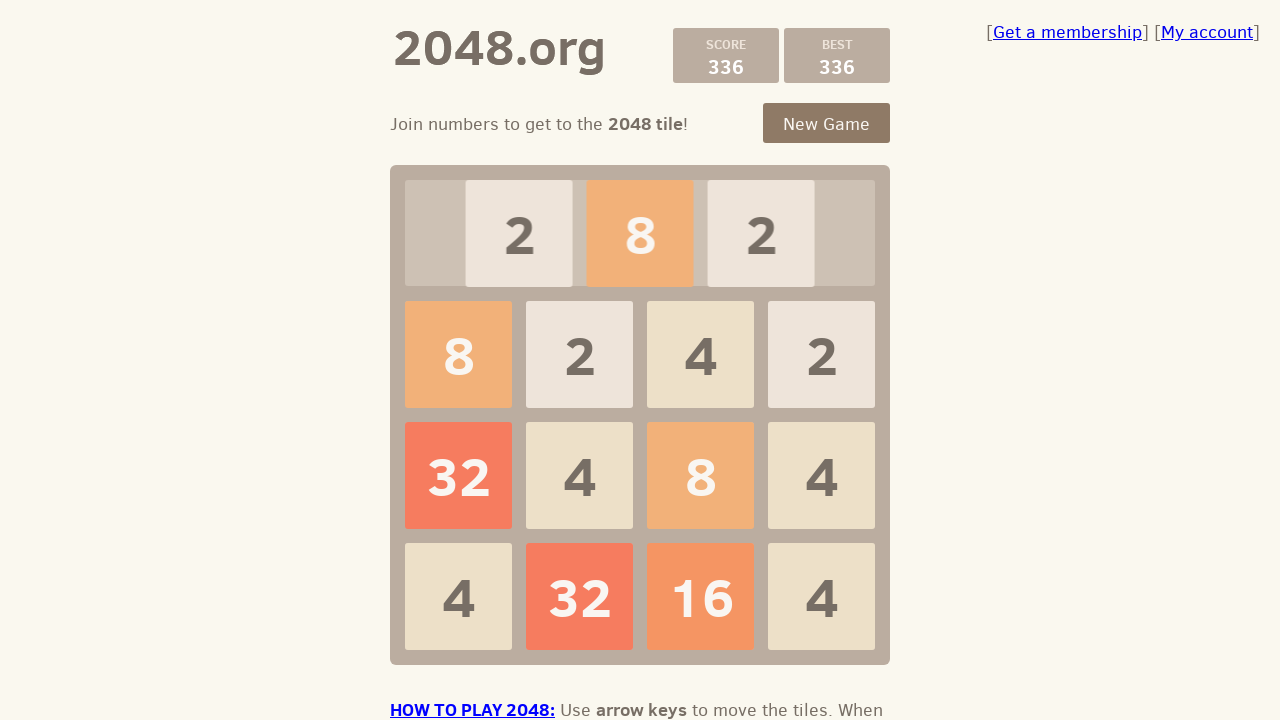

Pressed ArrowUp key
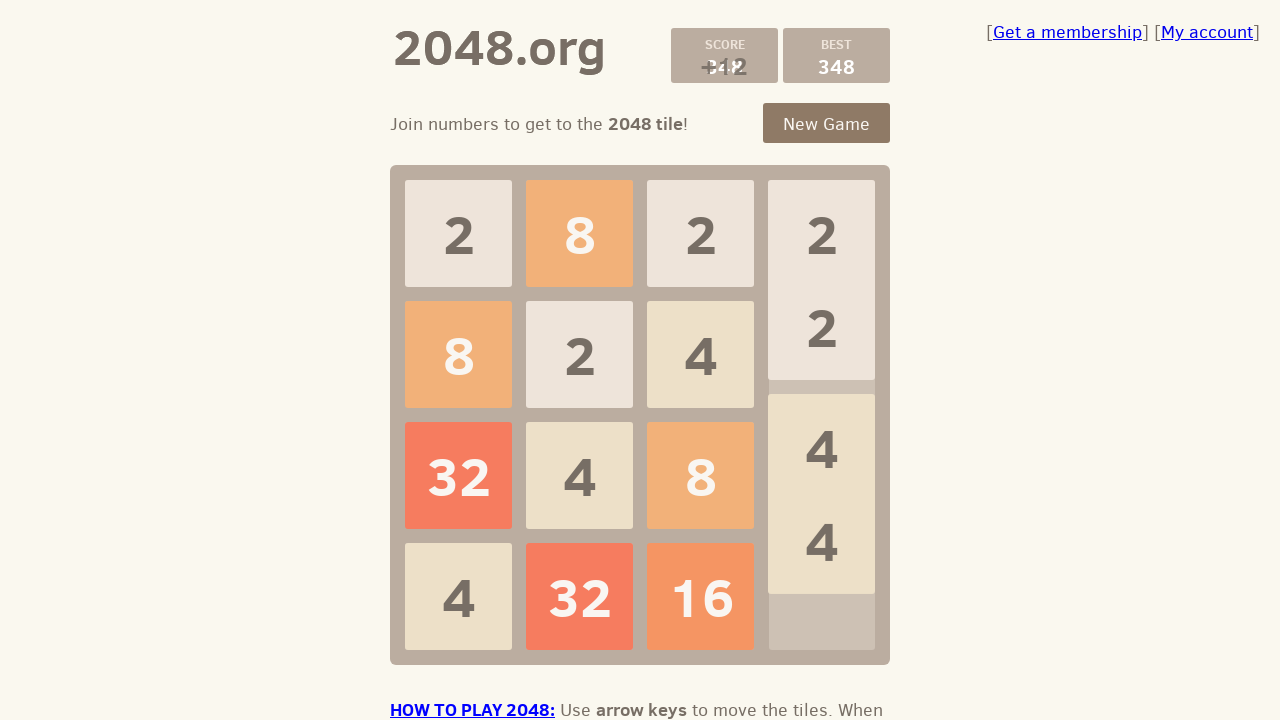

Pressed ArrowDown key
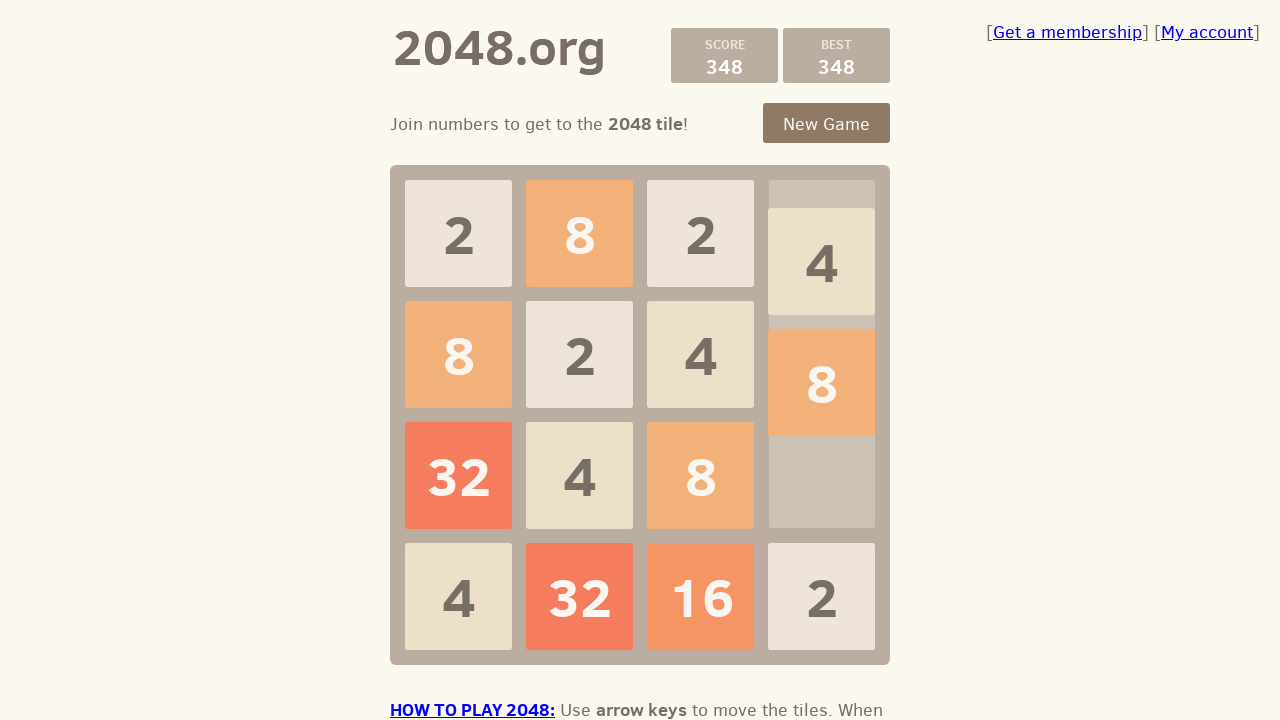

Pressed ArrowRight key
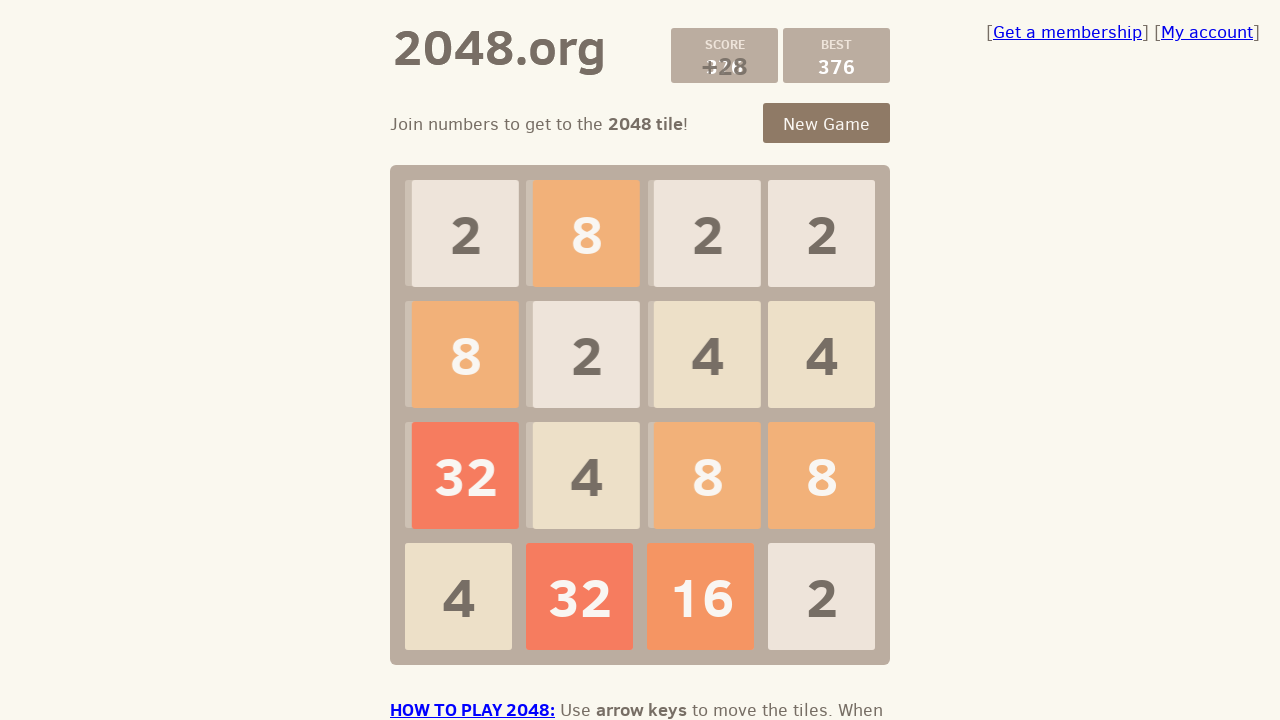

Pressed ArrowLeft key
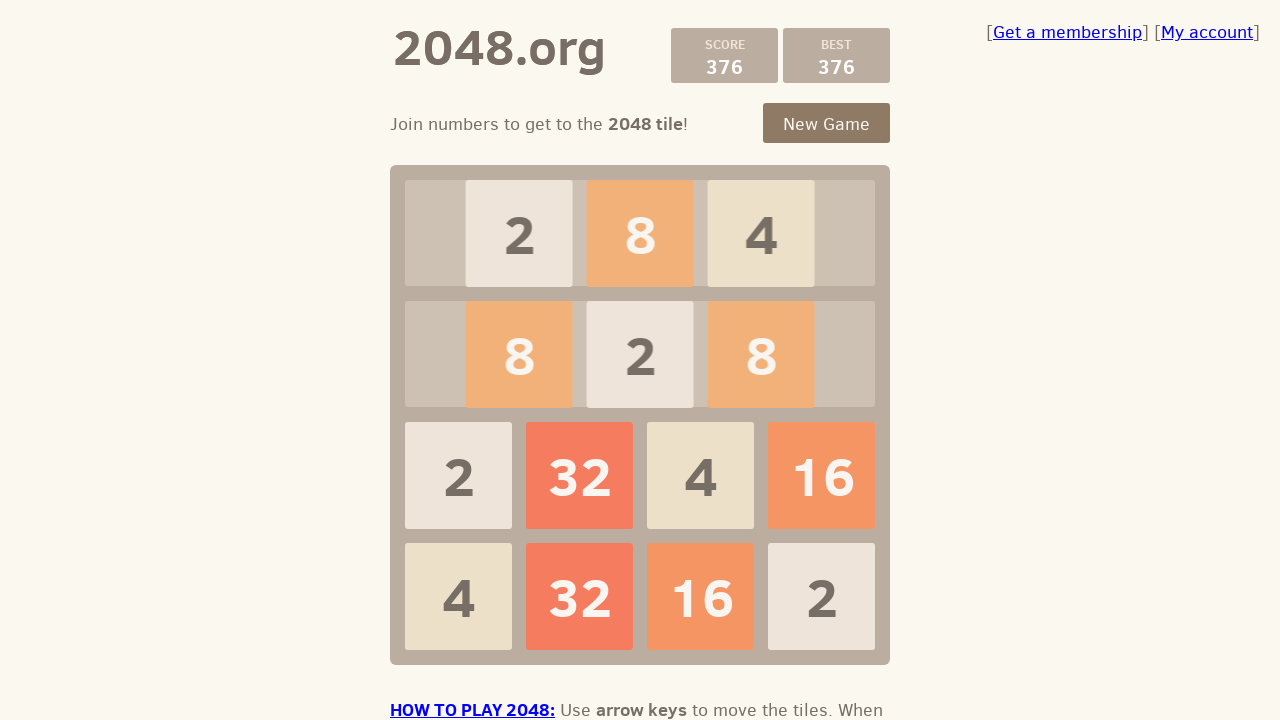

Pressed ArrowUp key
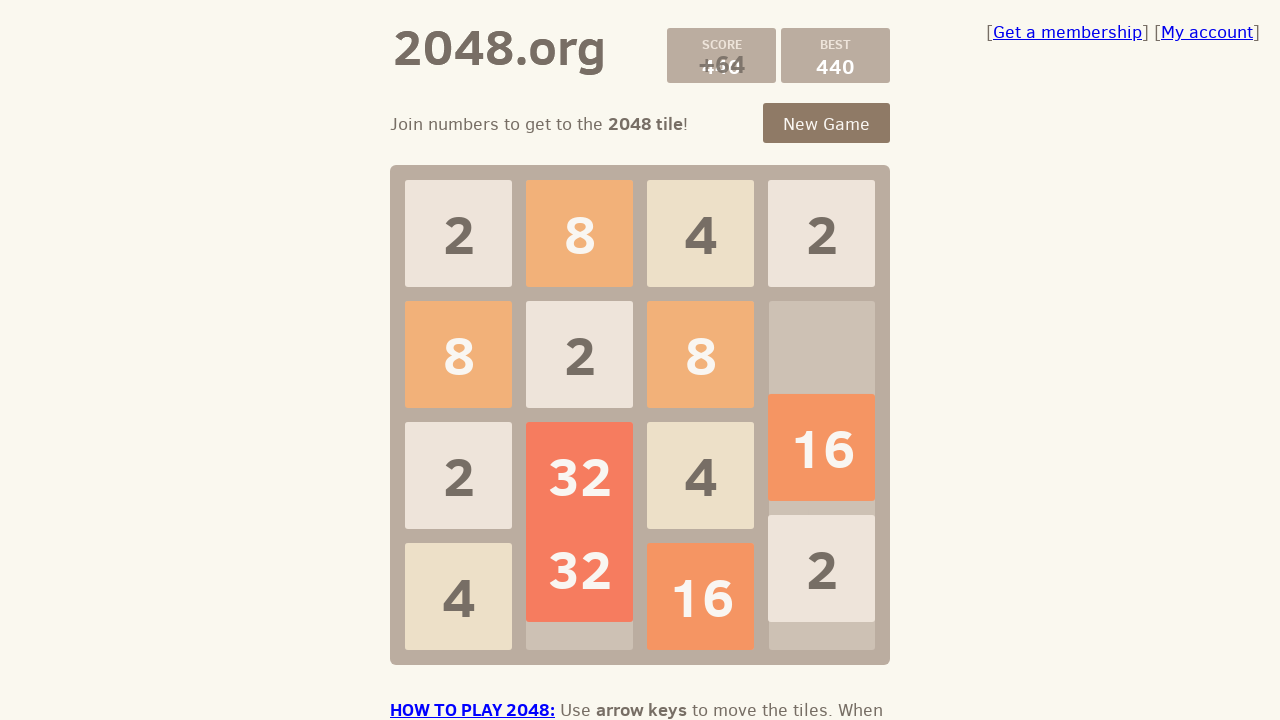

Pressed ArrowDown key
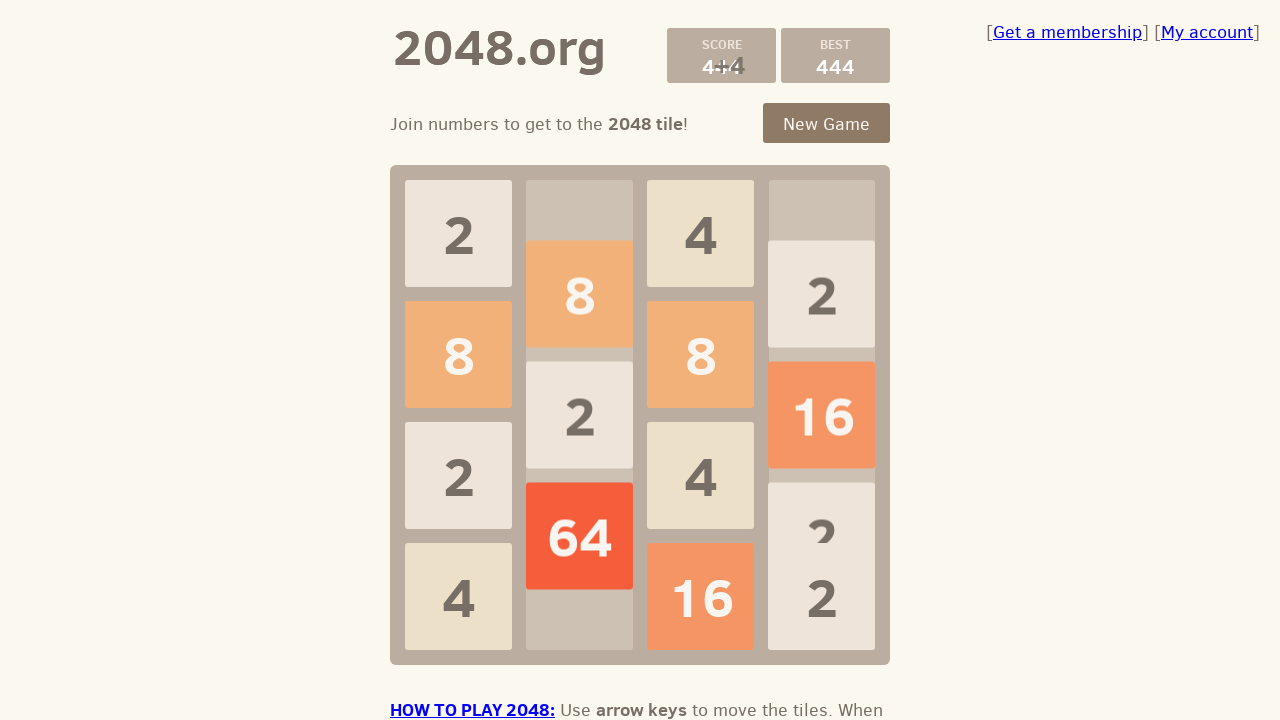

Pressed ArrowRight key
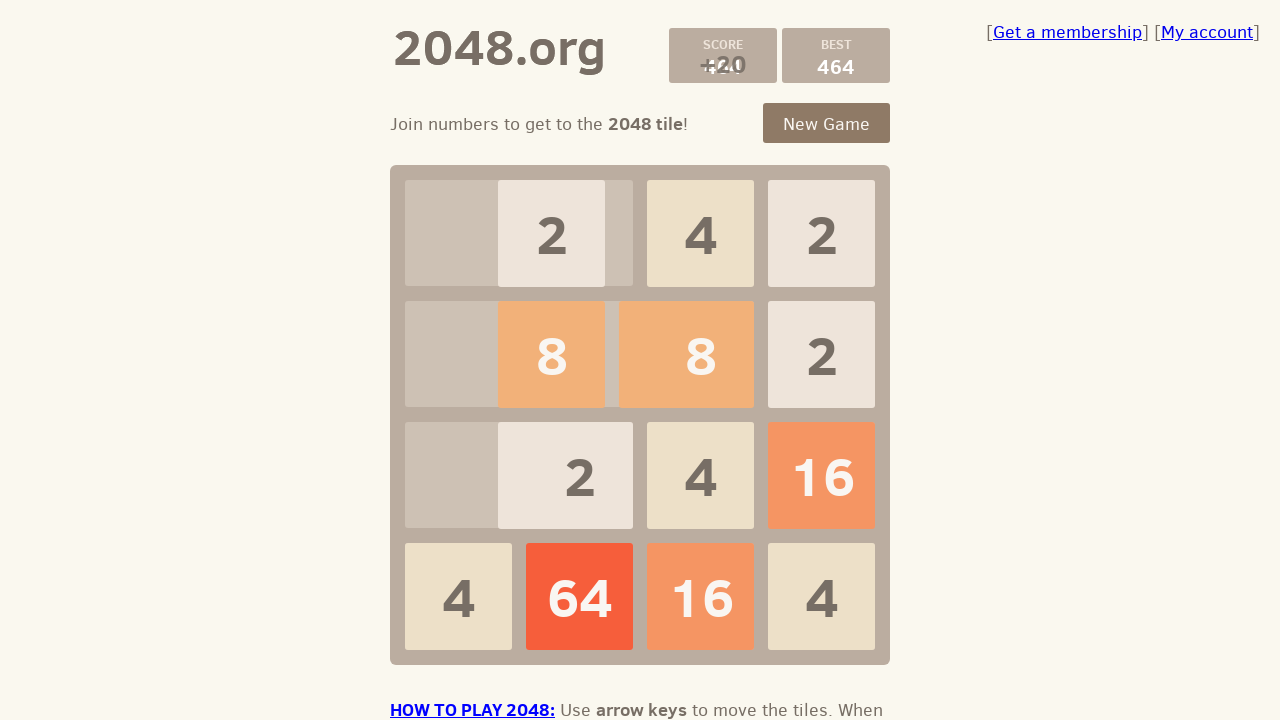

Pressed ArrowLeft key
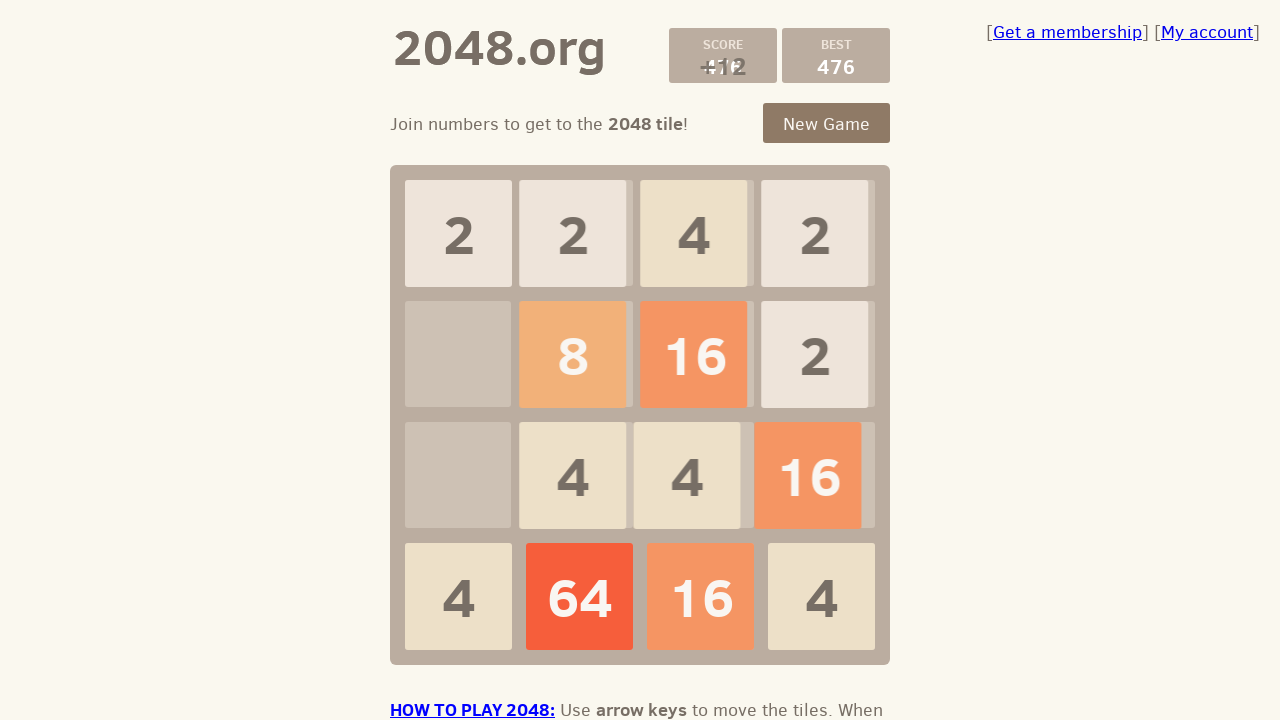

Pressed ArrowUp key
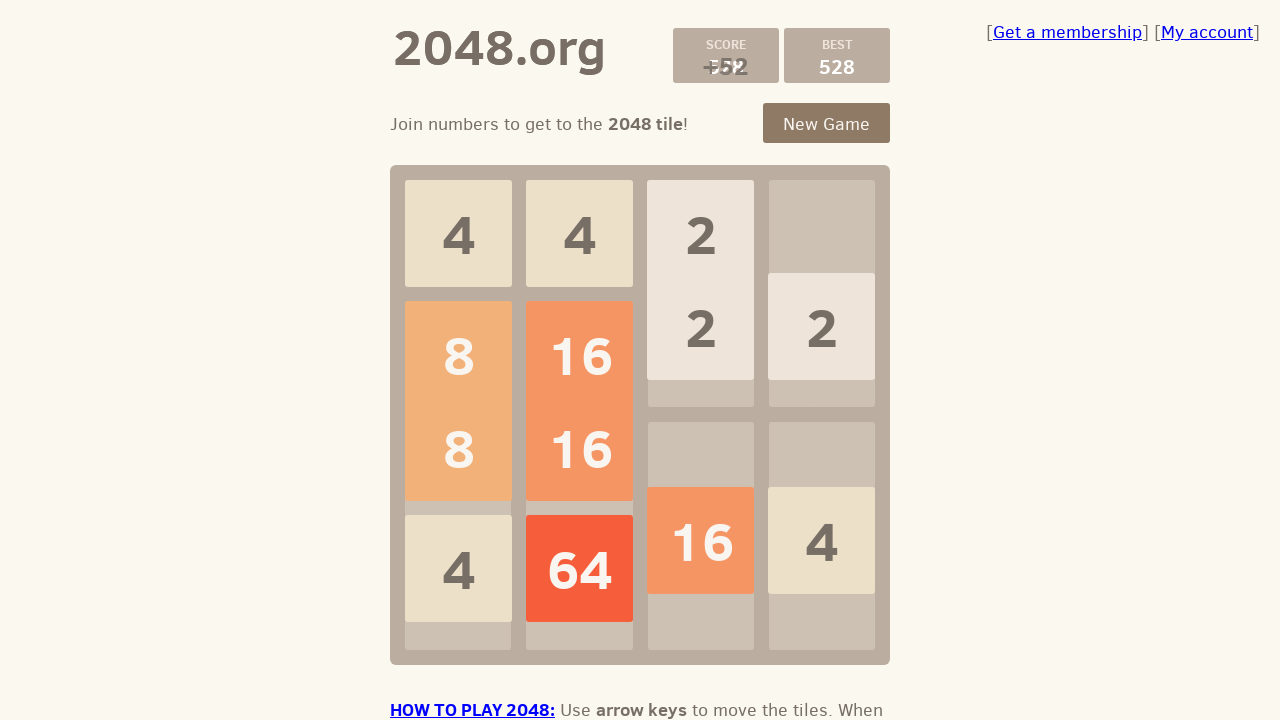

Pressed ArrowDown key
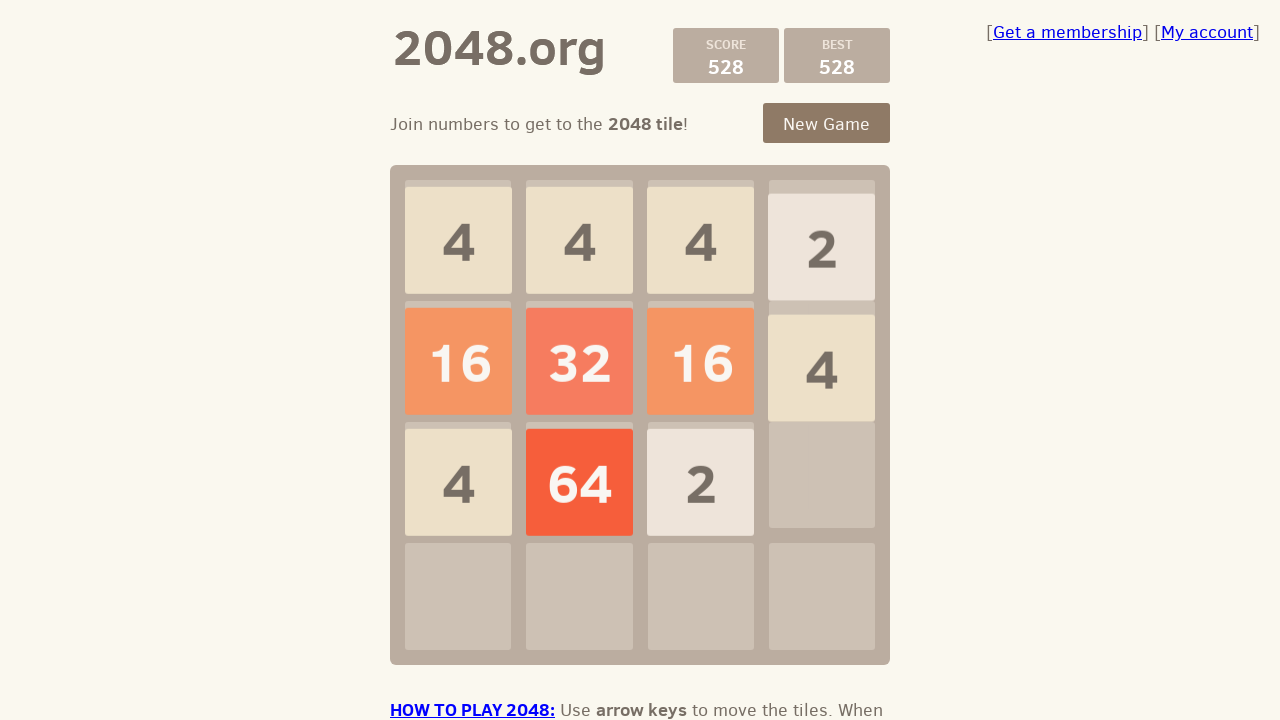

Pressed ArrowRight key
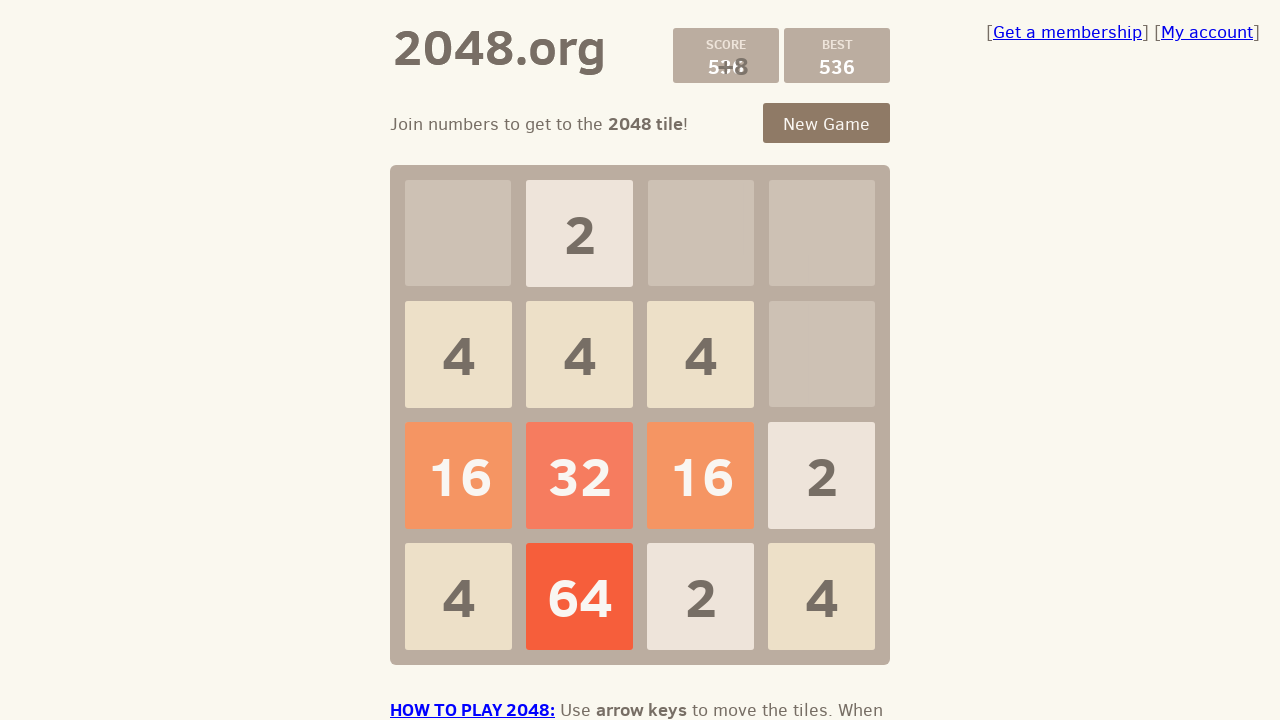

Pressed ArrowLeft key
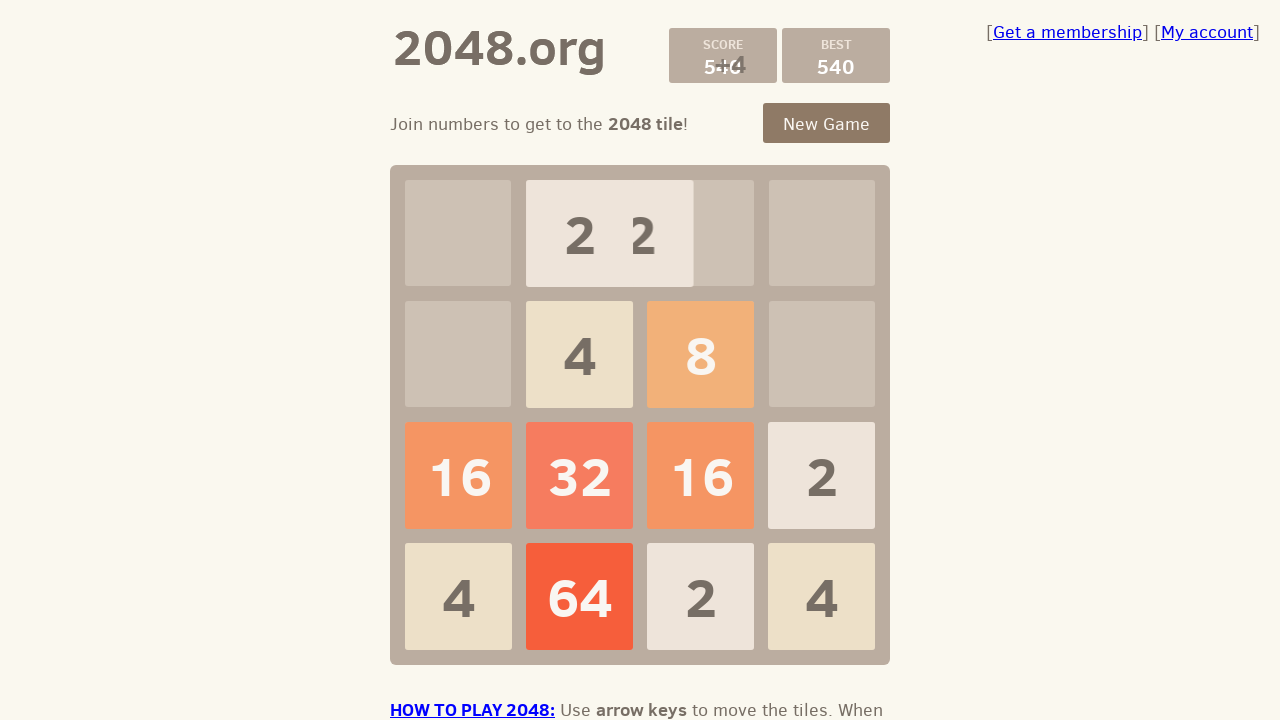

Pressed ArrowUp key
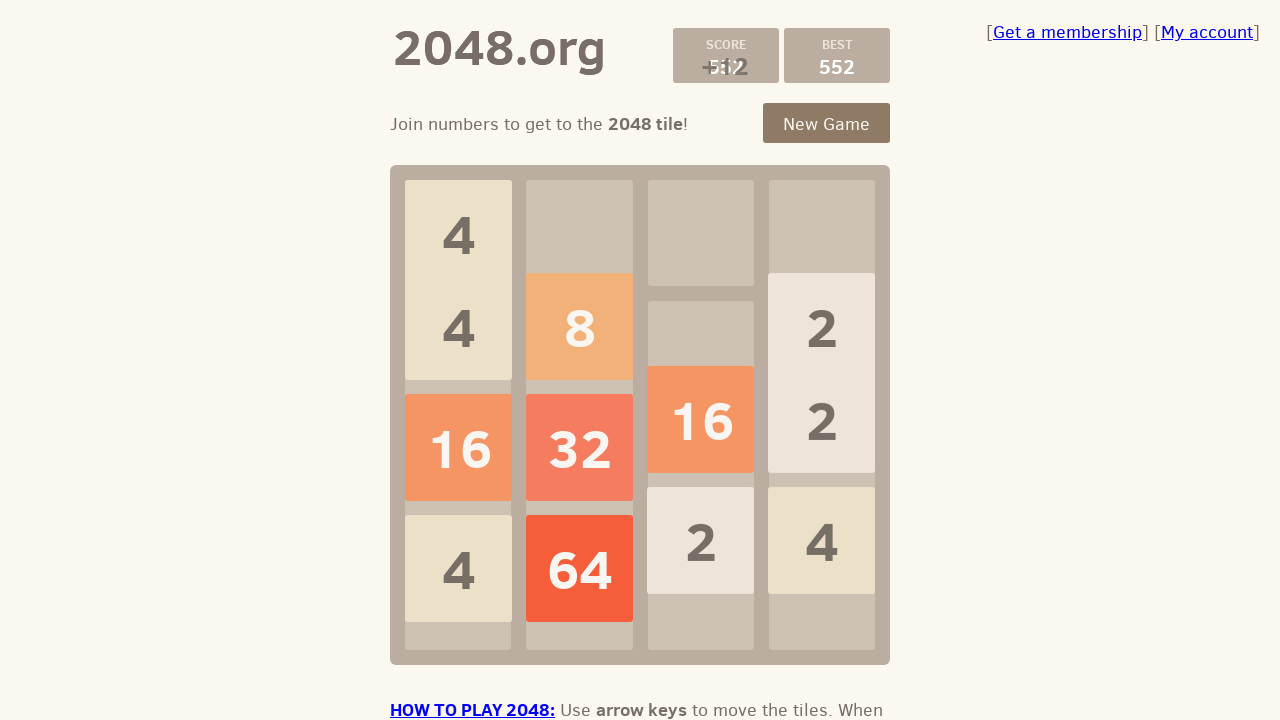

Pressed ArrowDown key
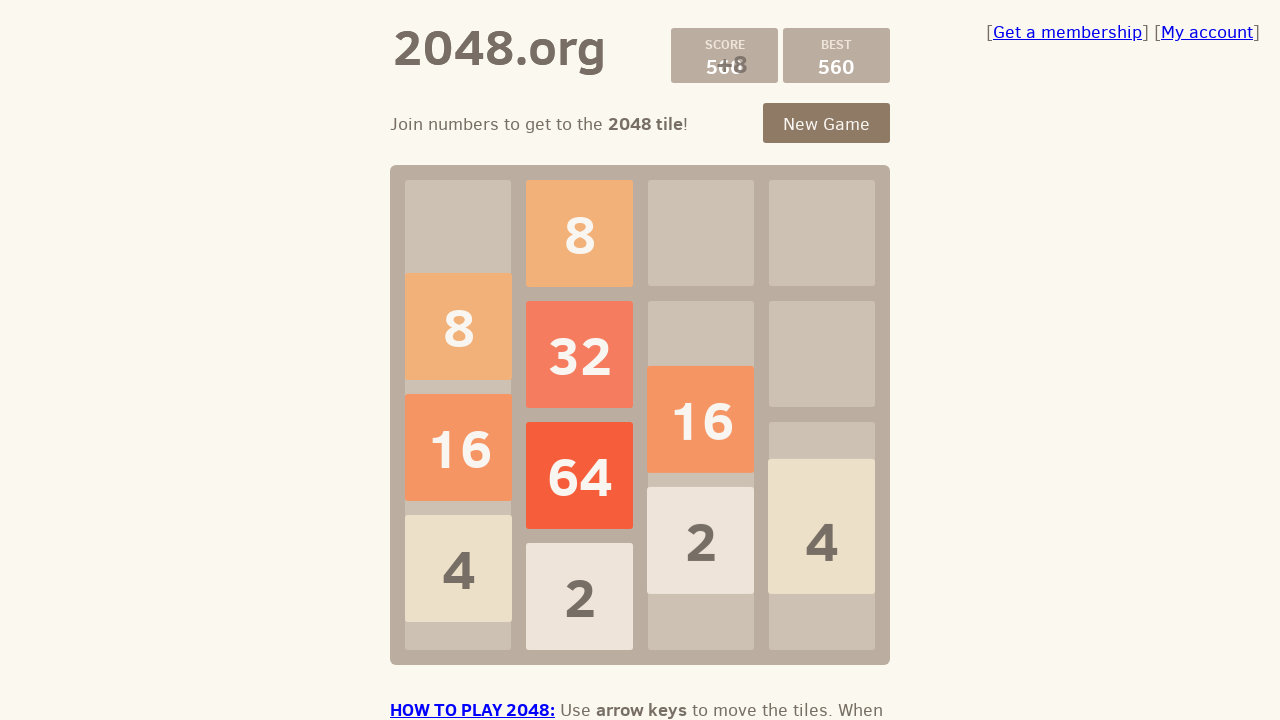

Pressed ArrowRight key
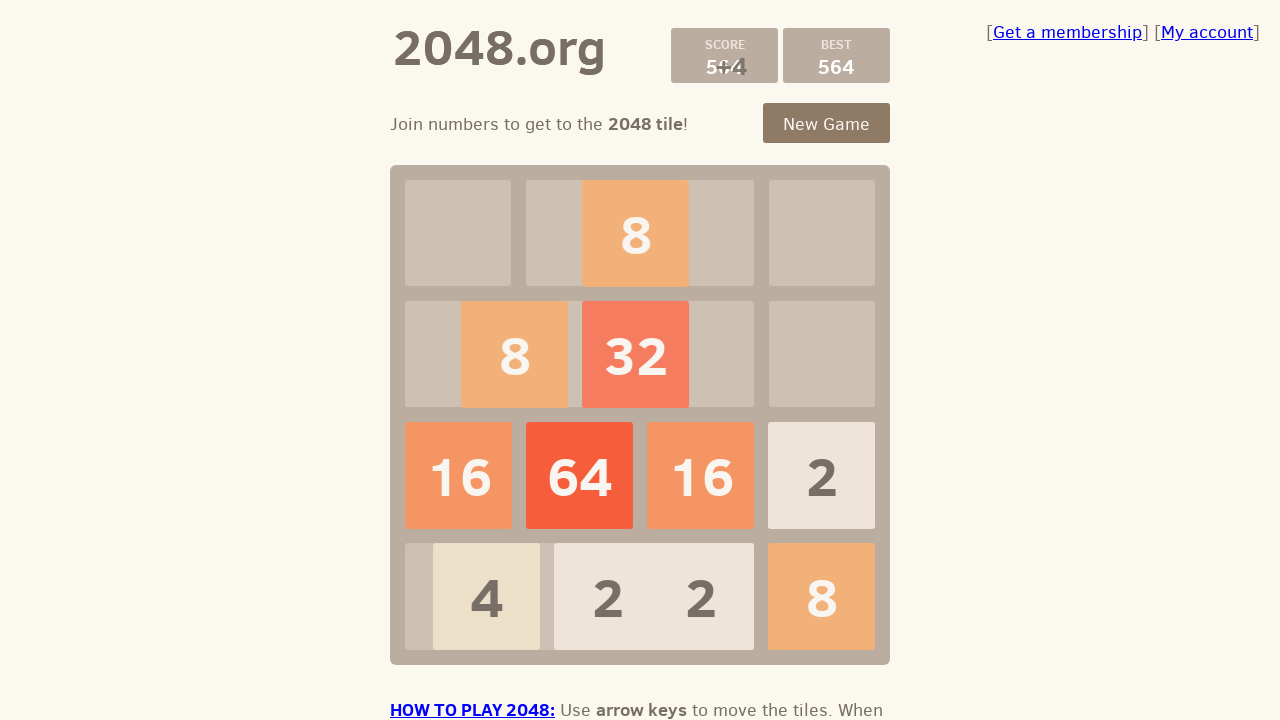

Pressed ArrowLeft key
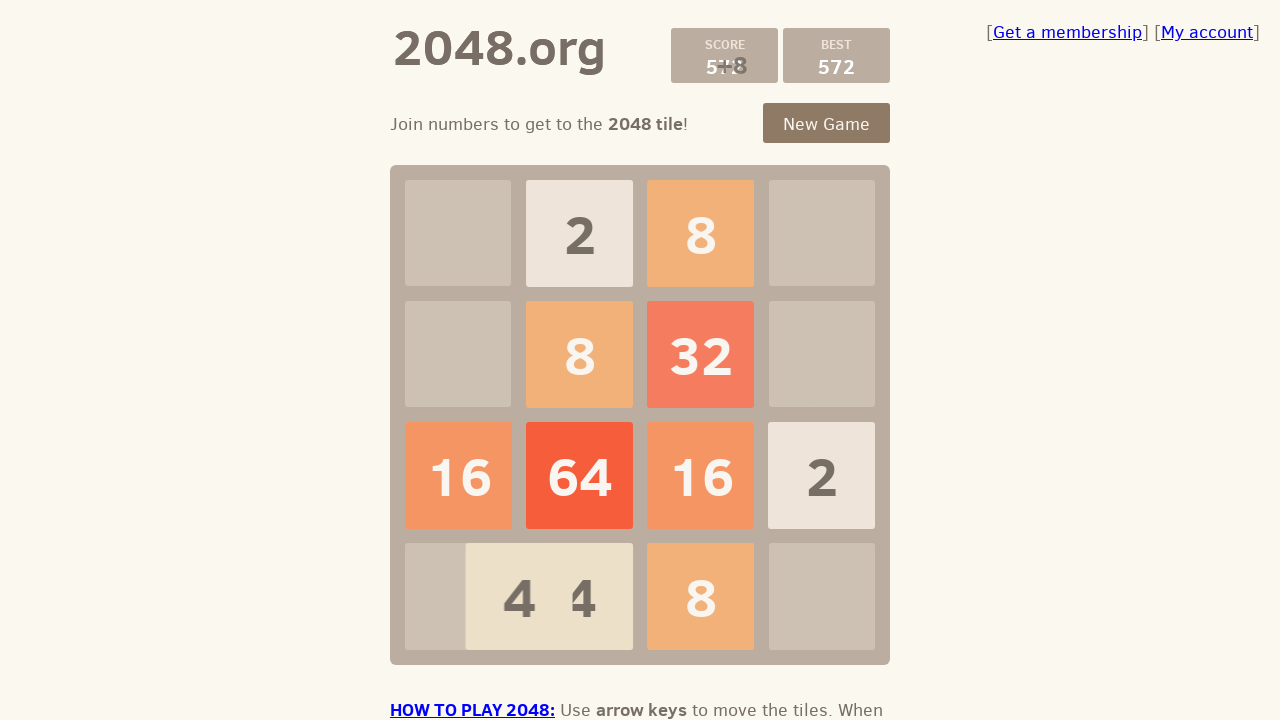

Pressed ArrowUp key
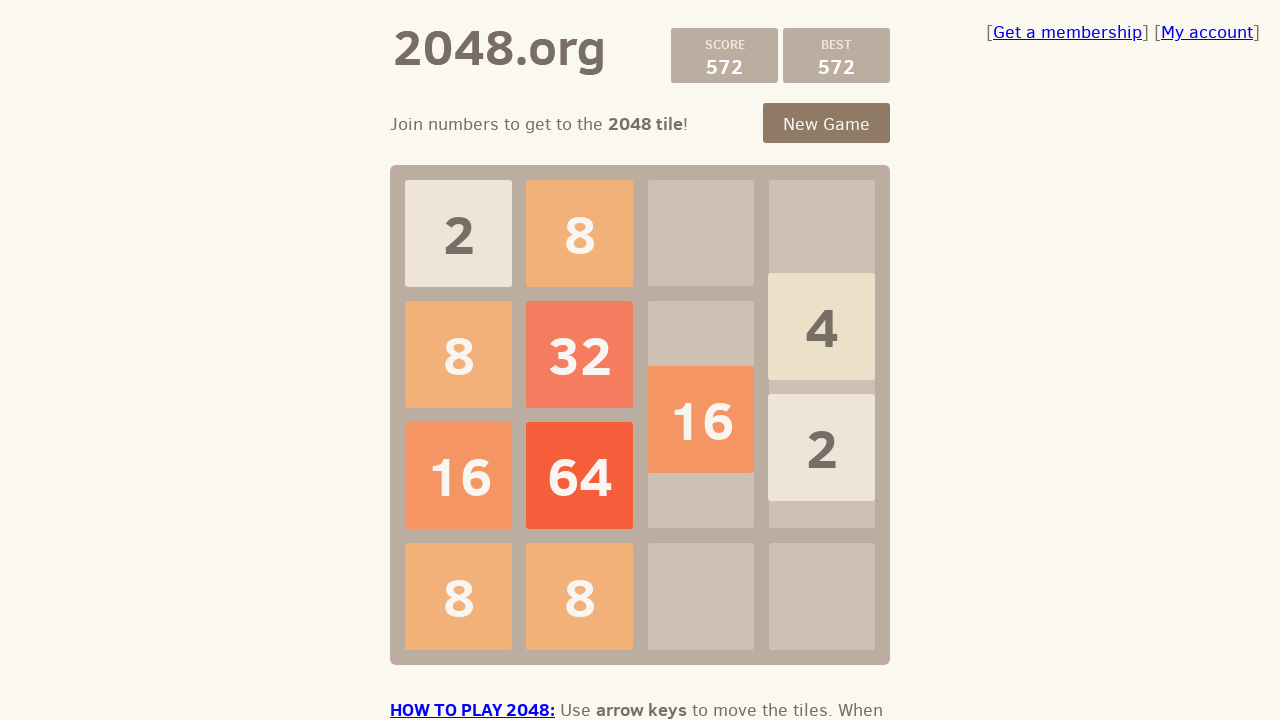

Pressed ArrowDown key
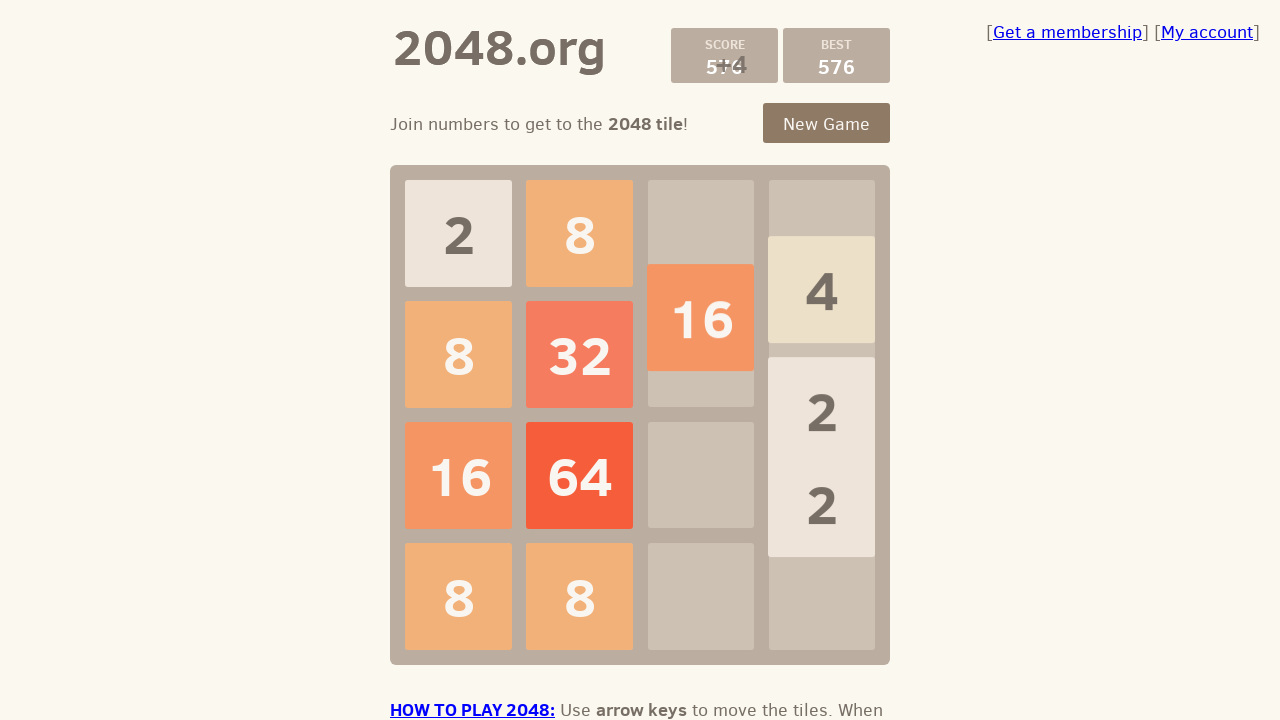

Pressed ArrowRight key
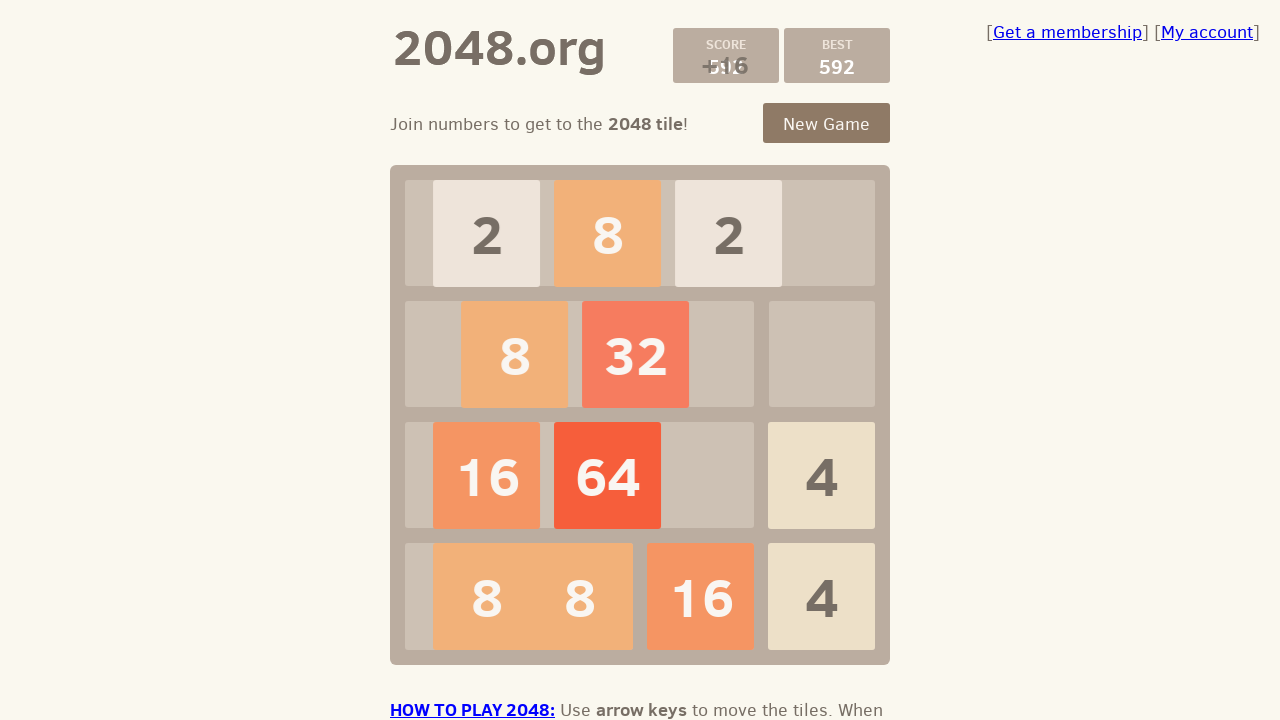

Pressed ArrowLeft key
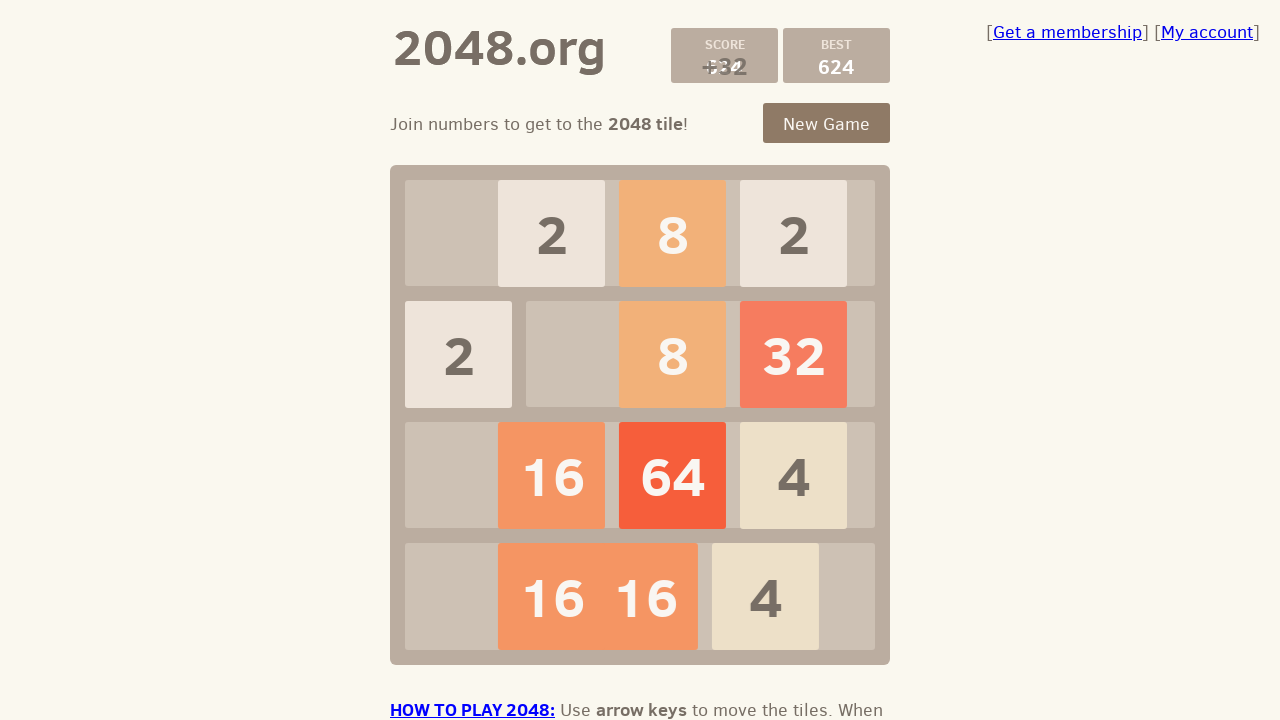

Pressed ArrowUp key
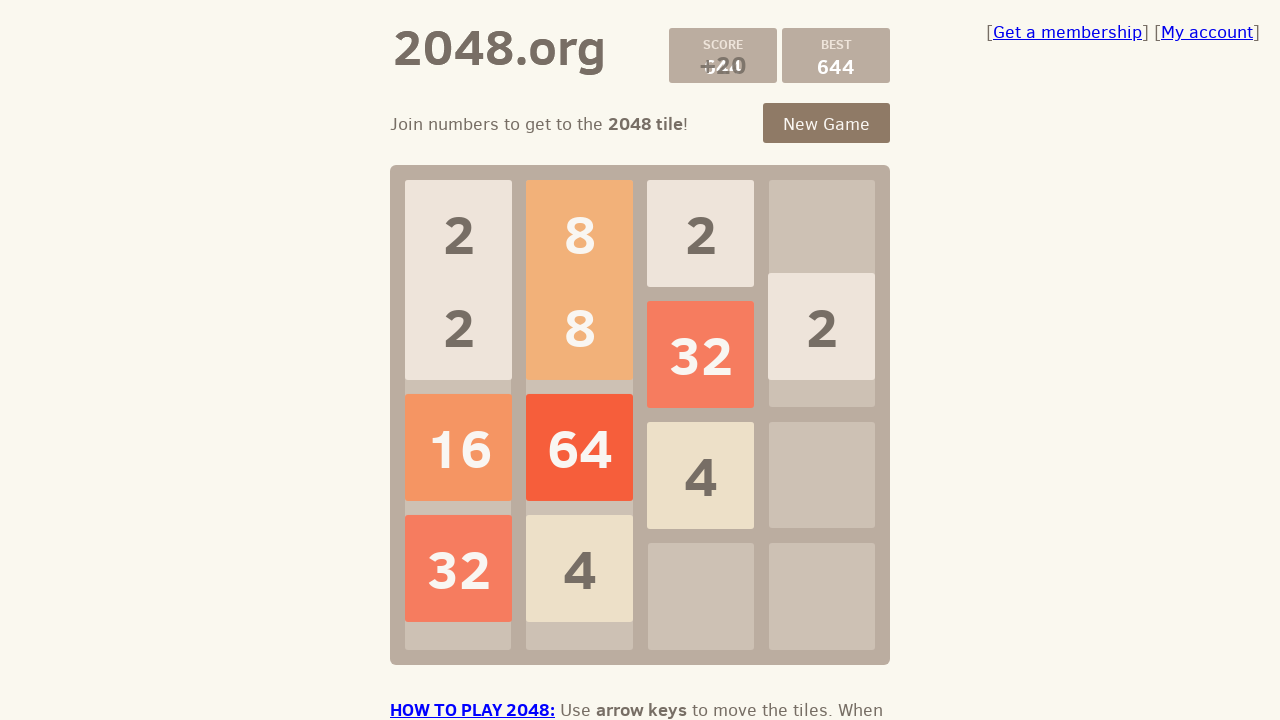

Pressed ArrowDown key
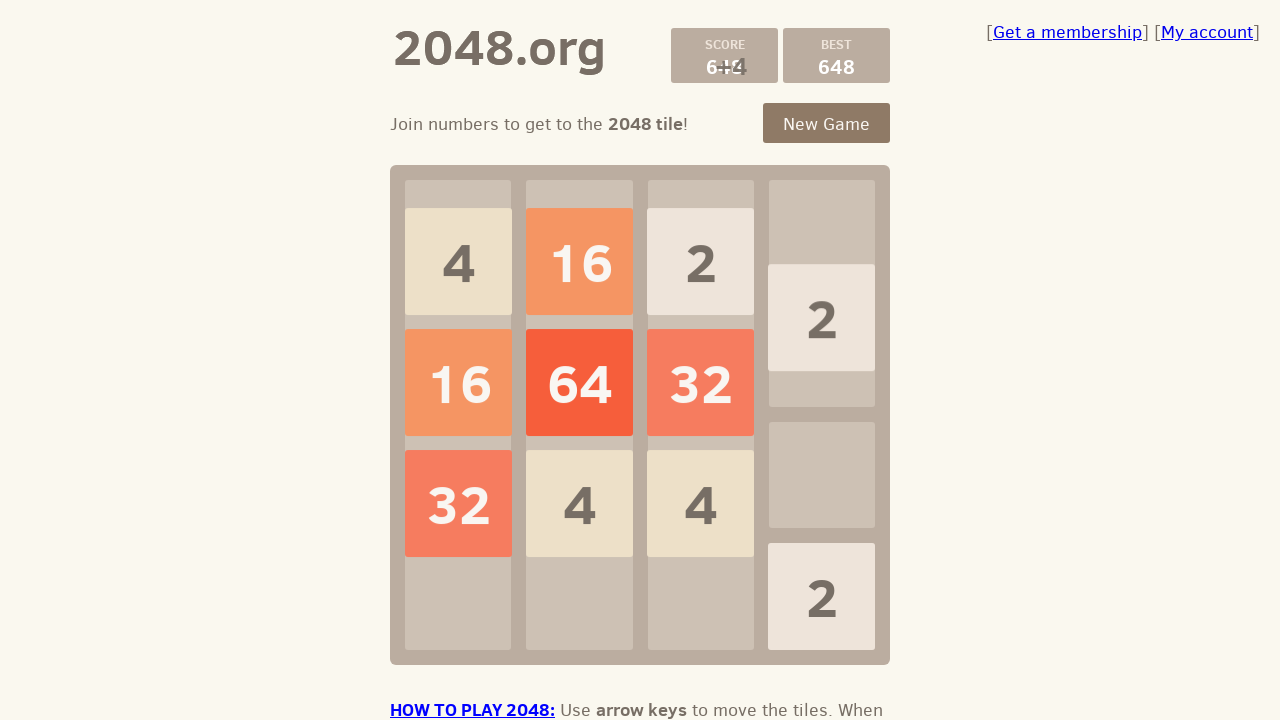

Pressed ArrowRight key
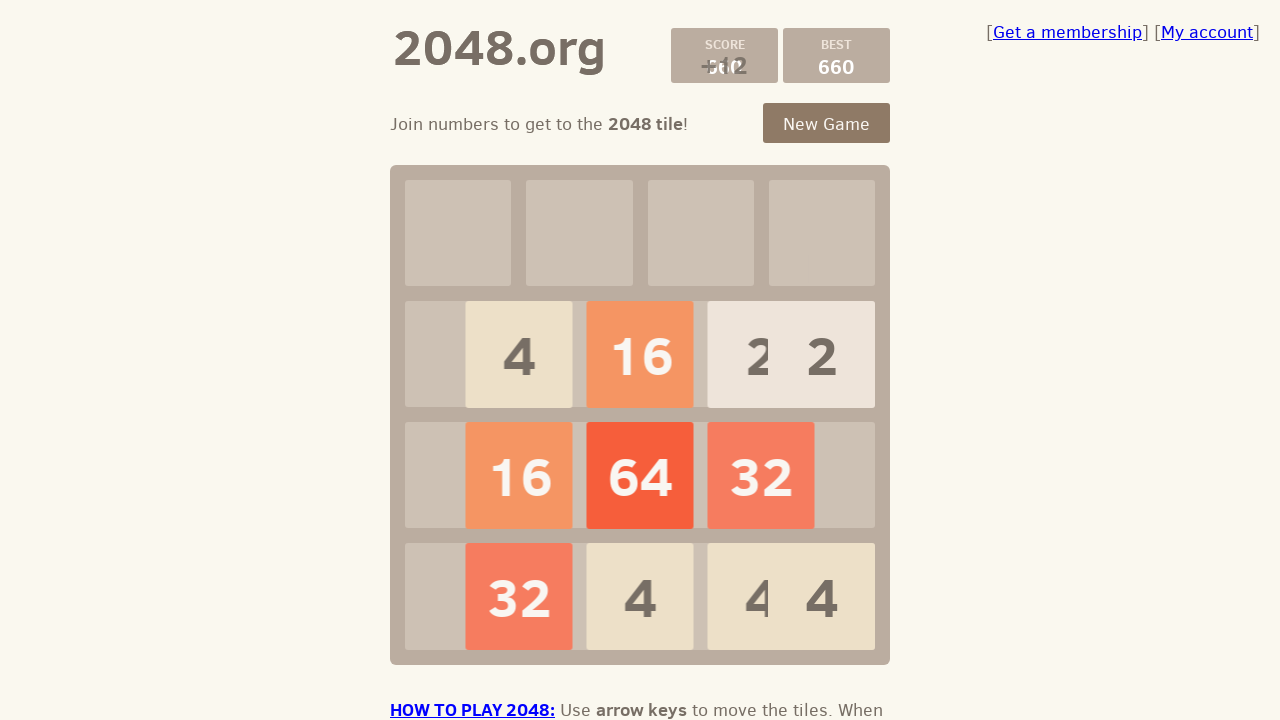

Pressed ArrowLeft key
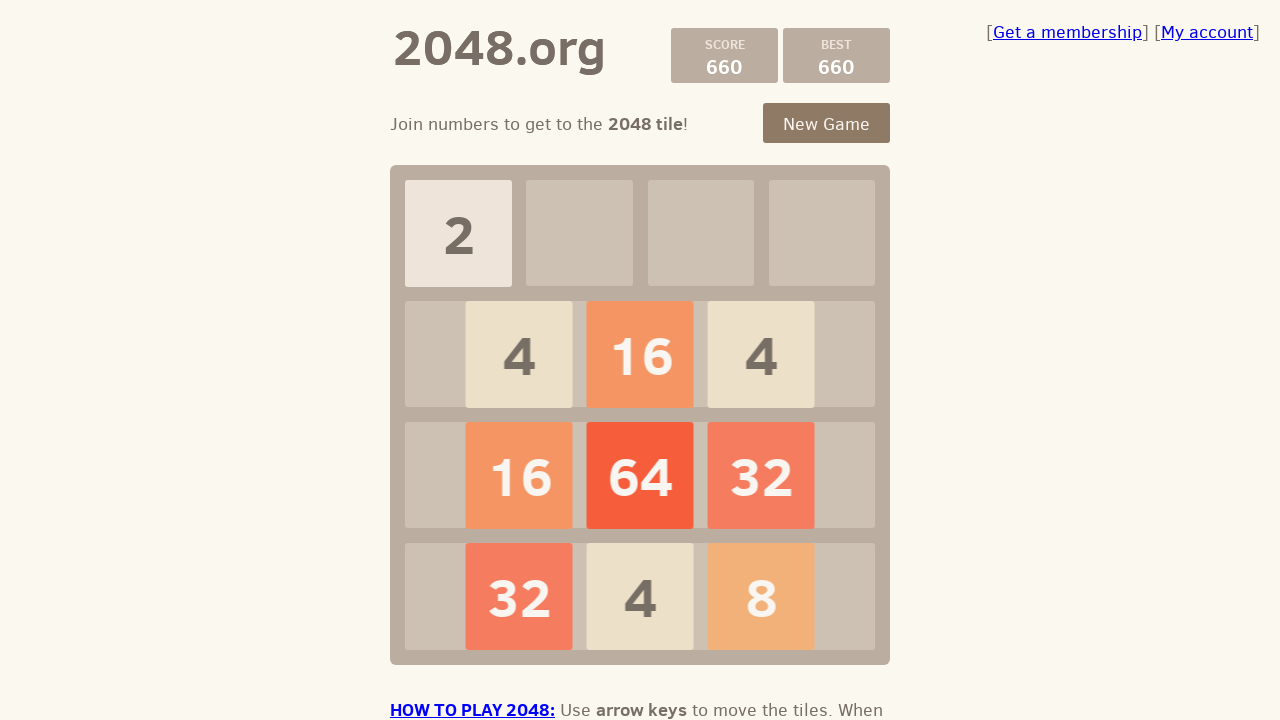

Pressed ArrowUp key
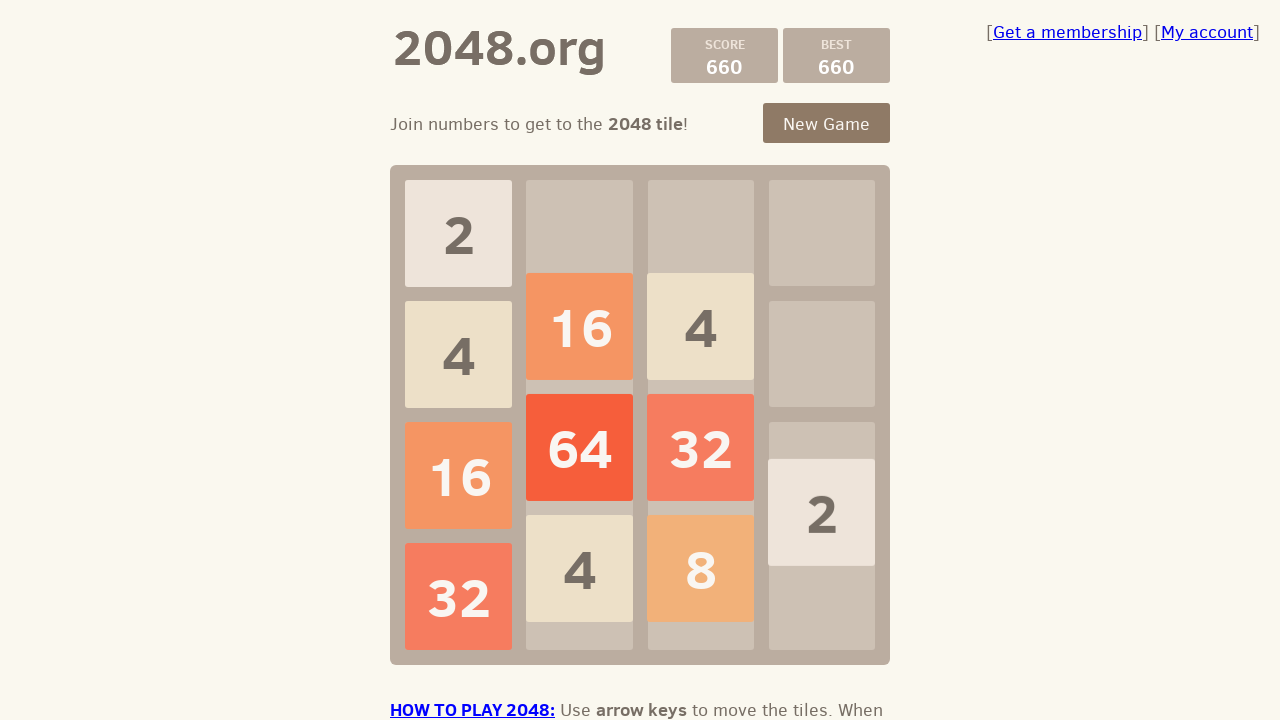

Pressed ArrowDown key
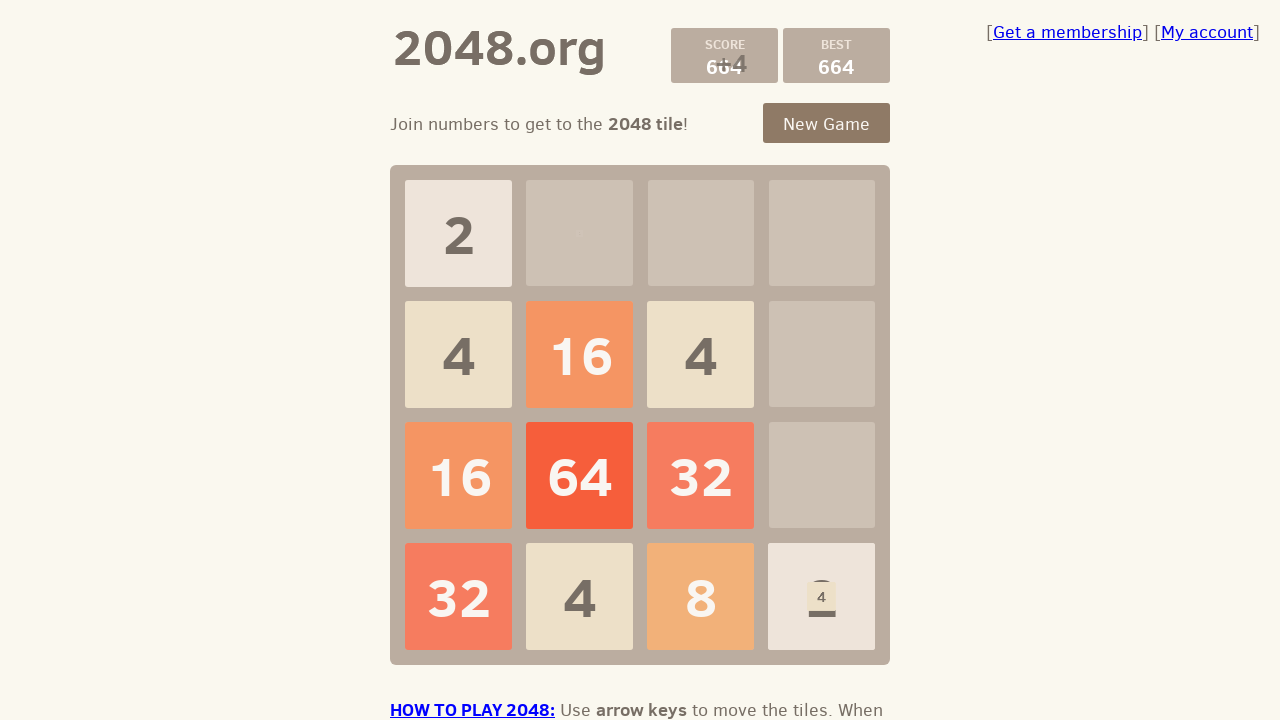

Pressed ArrowRight key
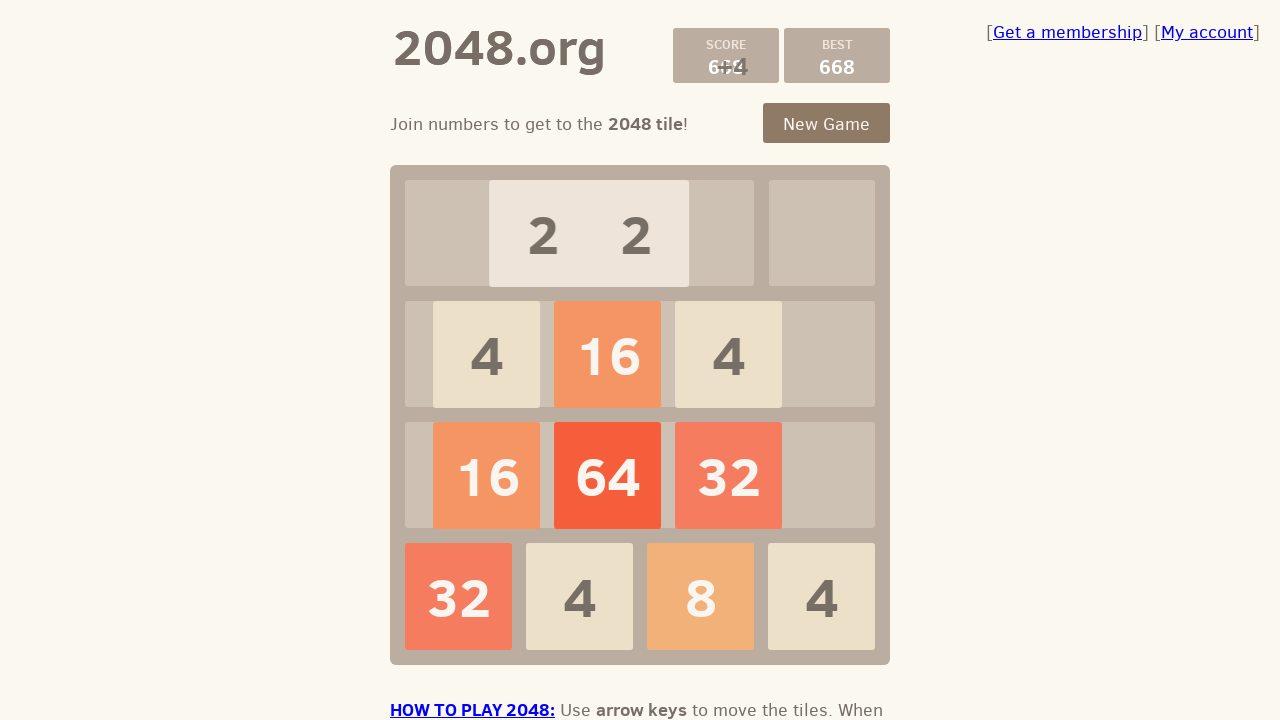

Pressed ArrowLeft key
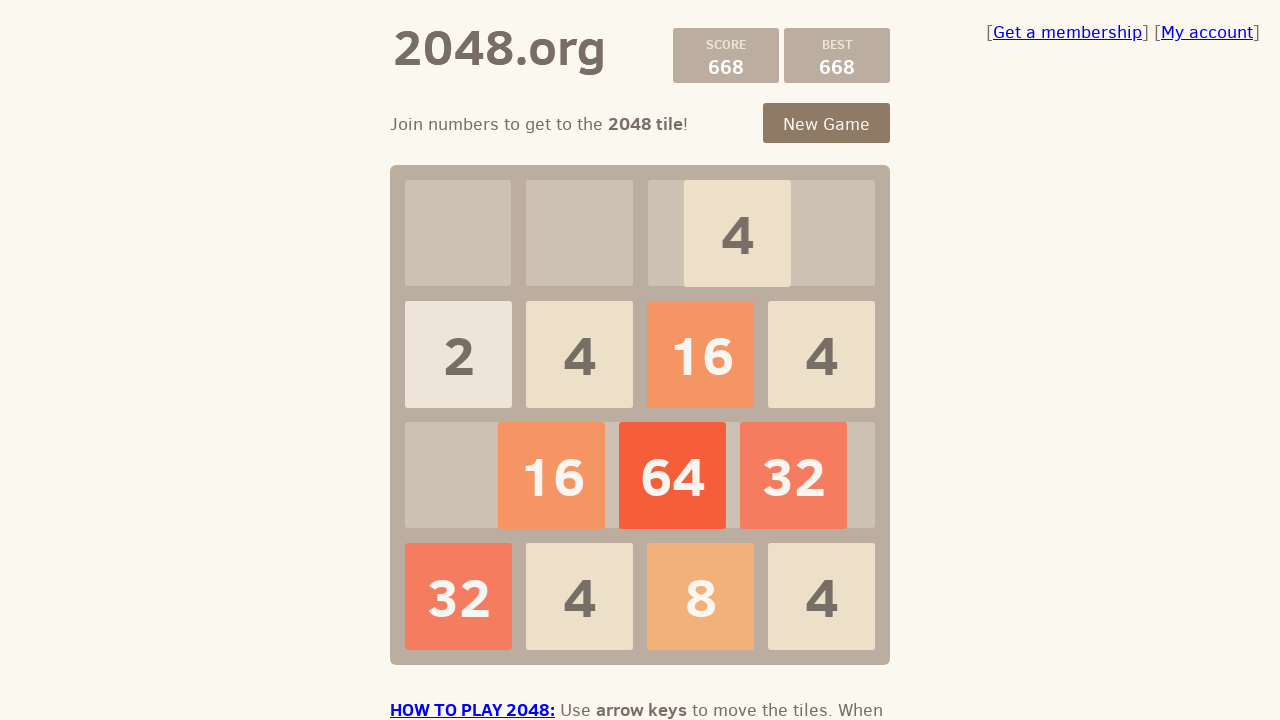

Pressed ArrowUp key
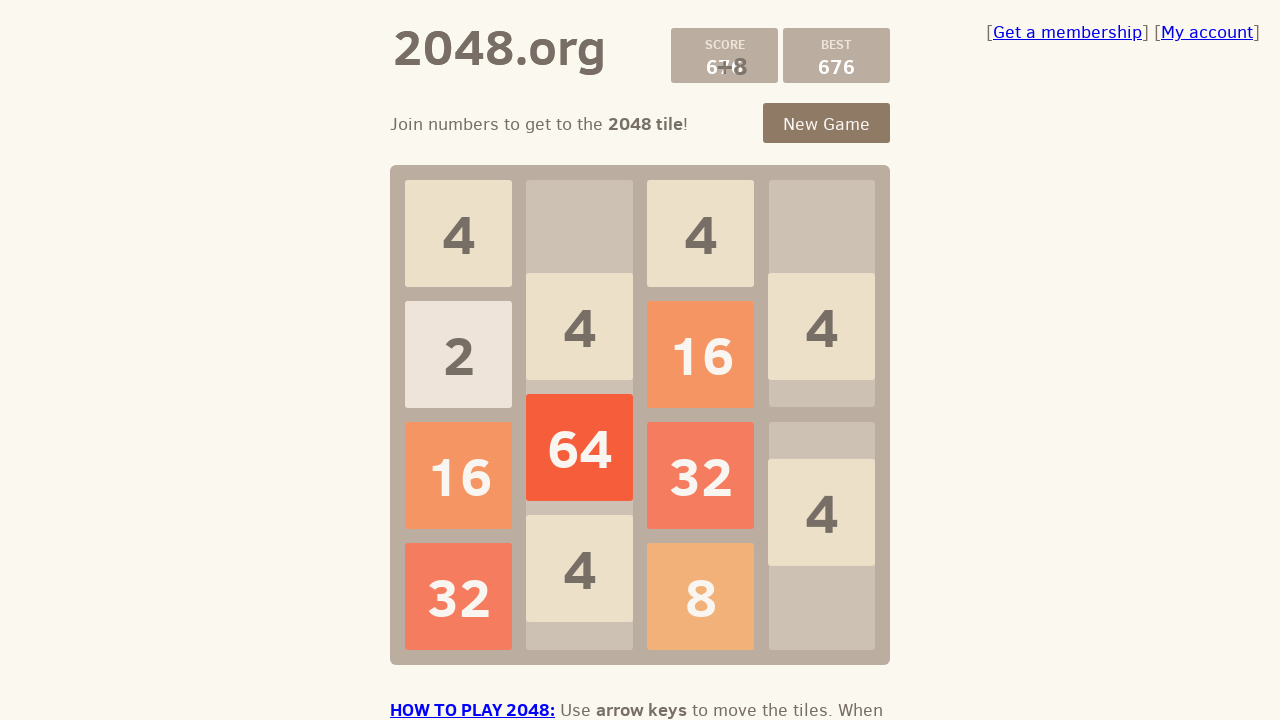

Pressed ArrowDown key
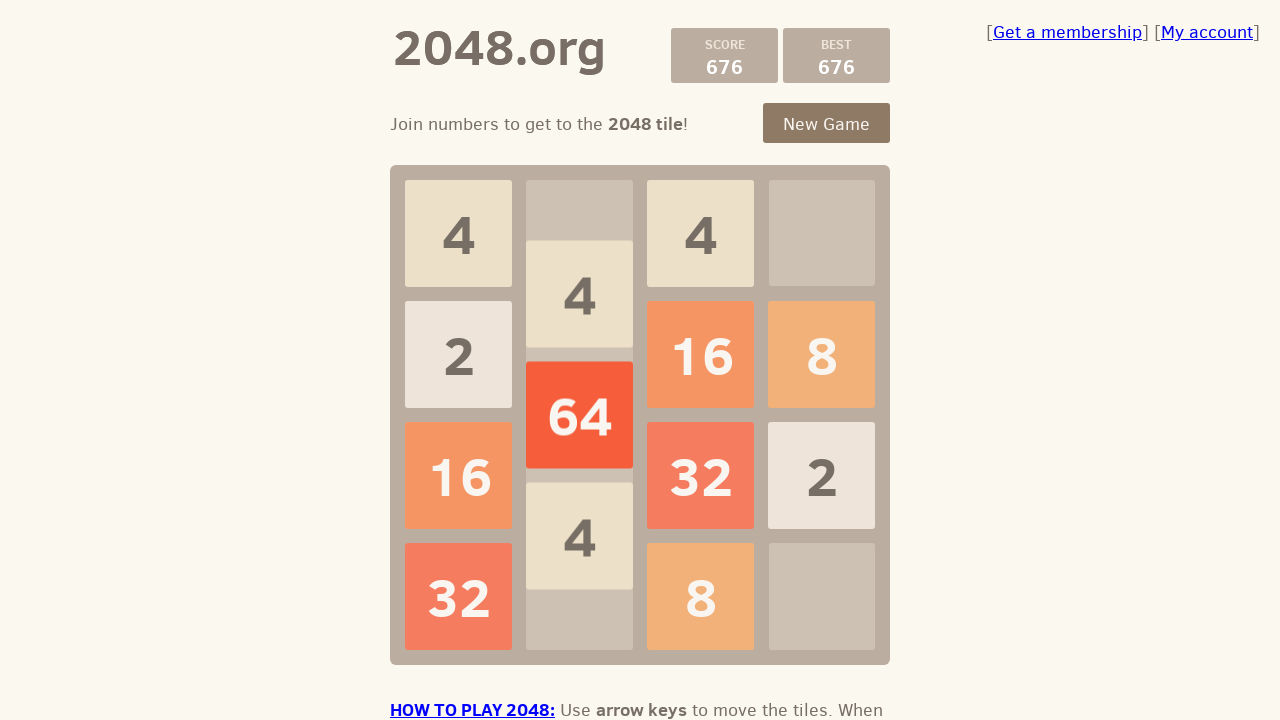

Pressed ArrowRight key
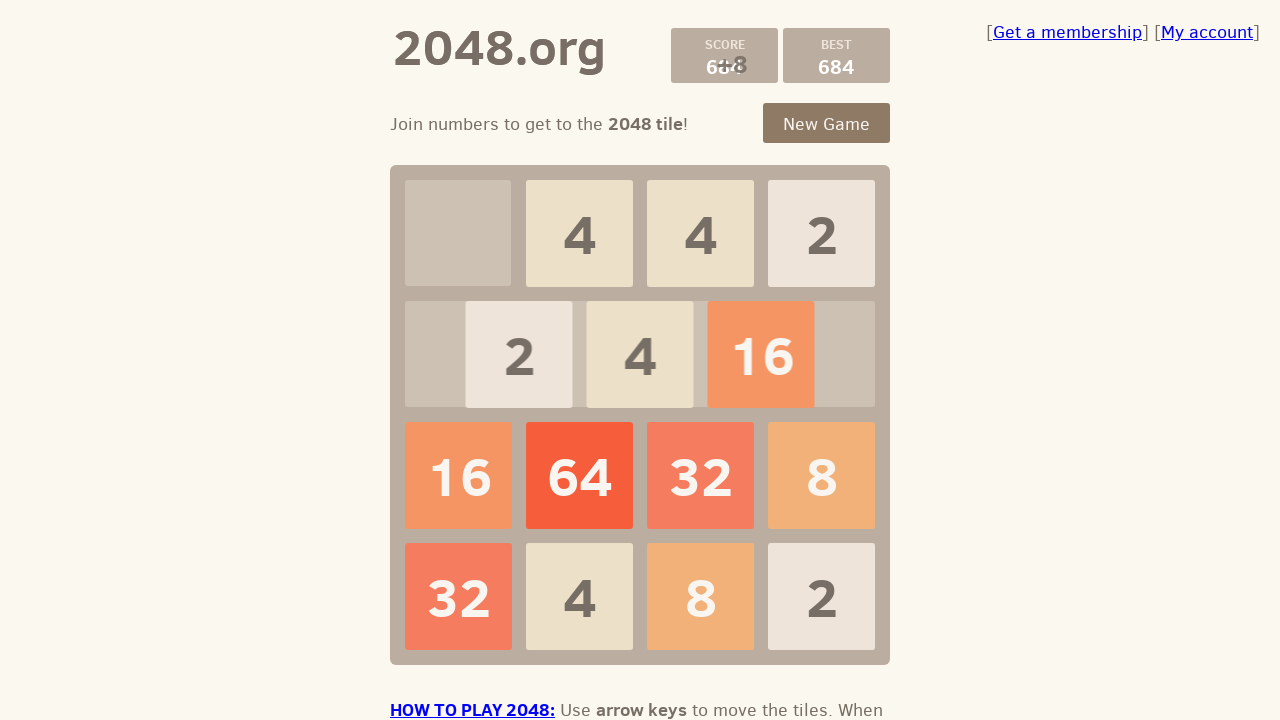

Pressed ArrowLeft key
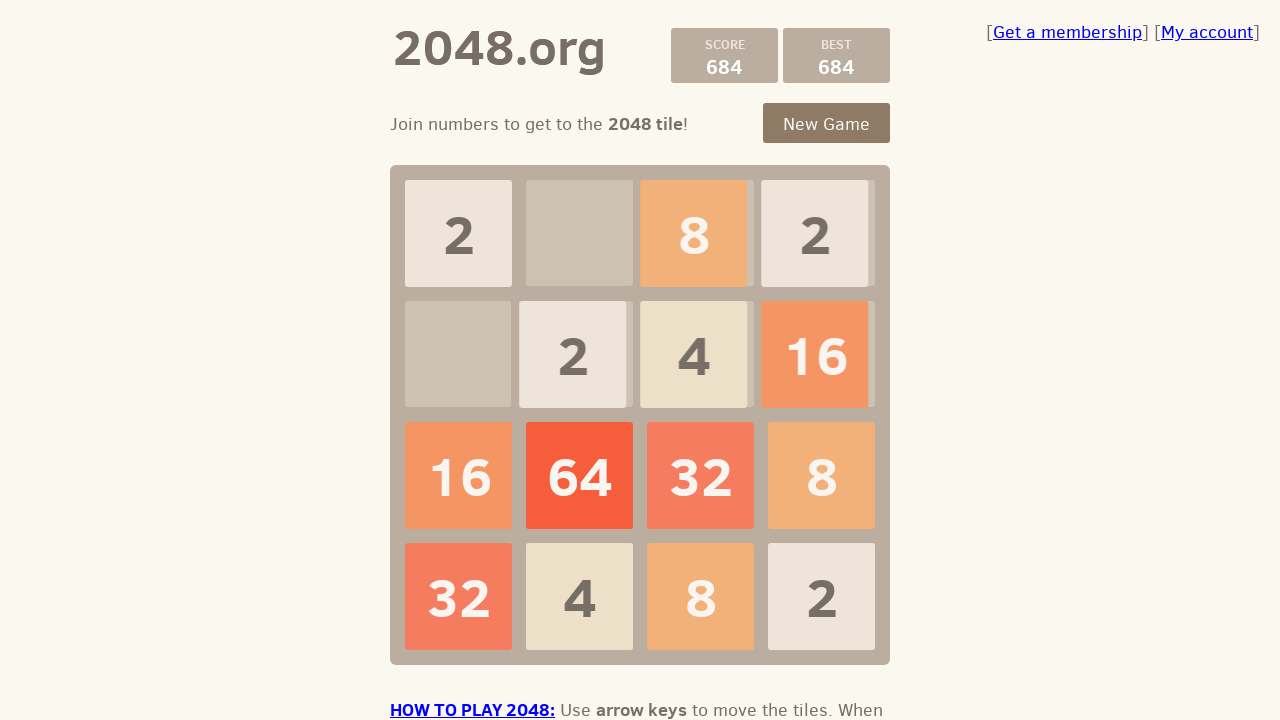

Pressed ArrowUp key
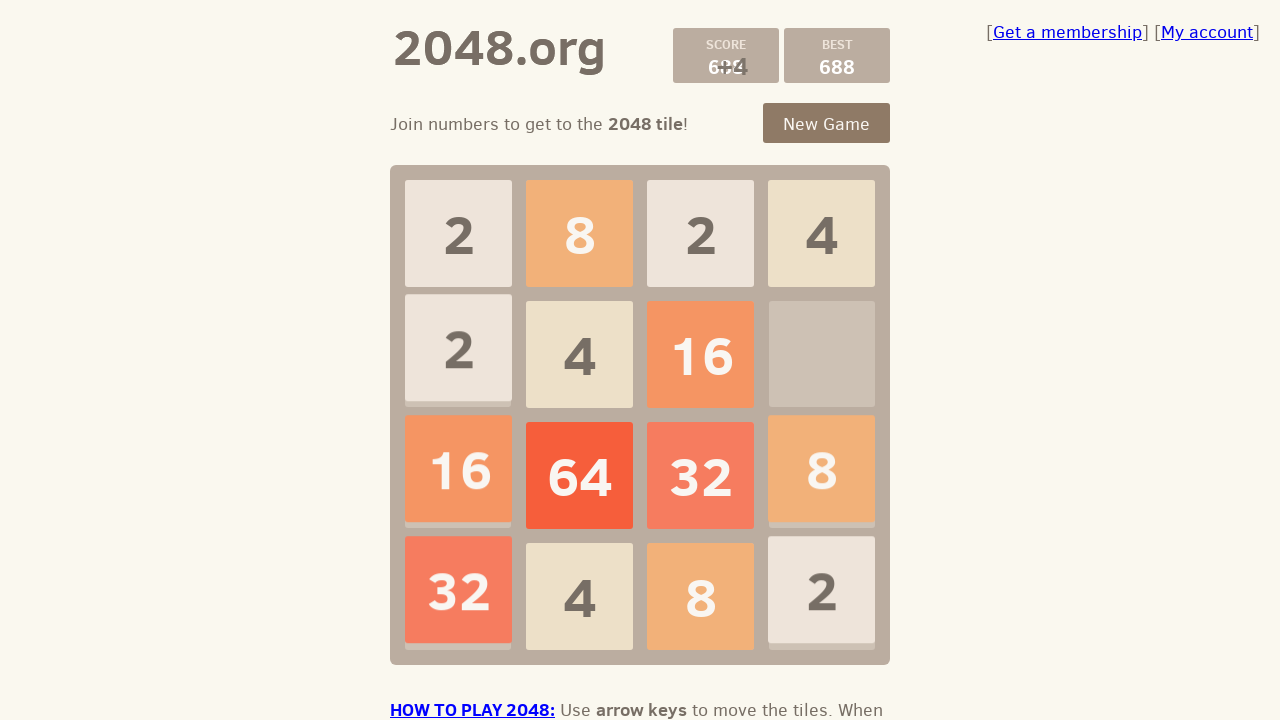

Pressed ArrowDown key
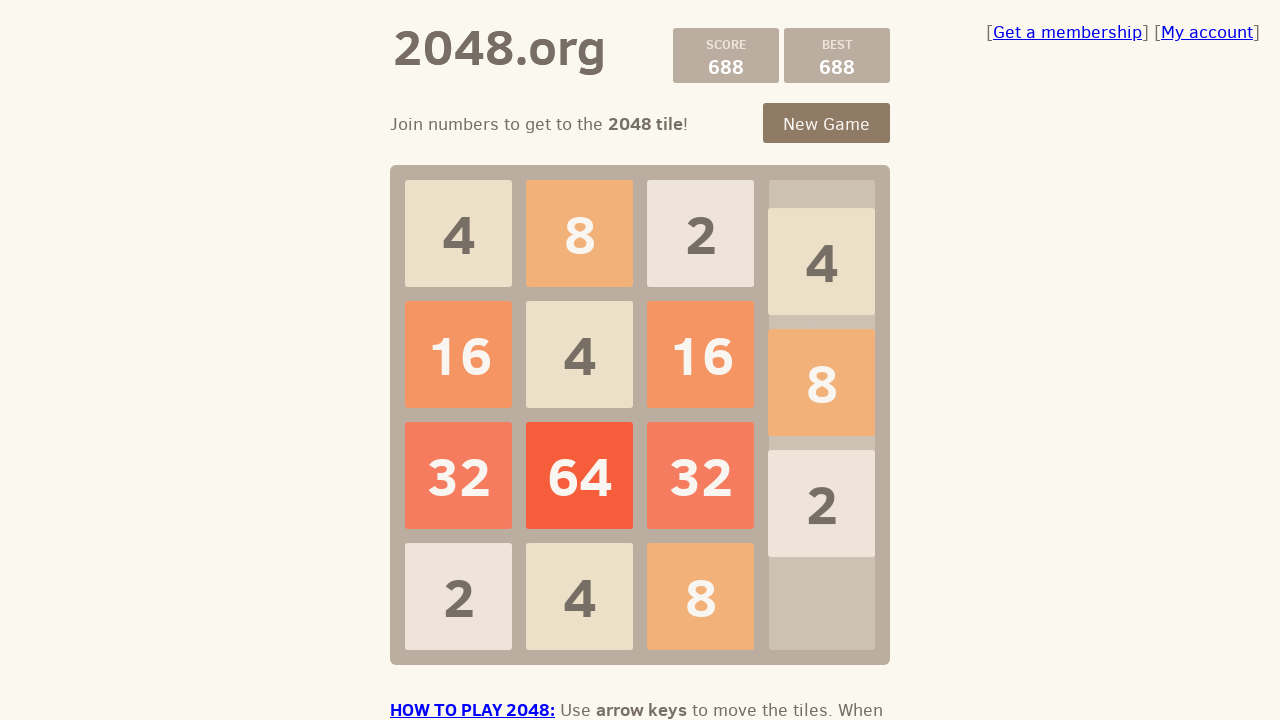

Pressed ArrowRight key
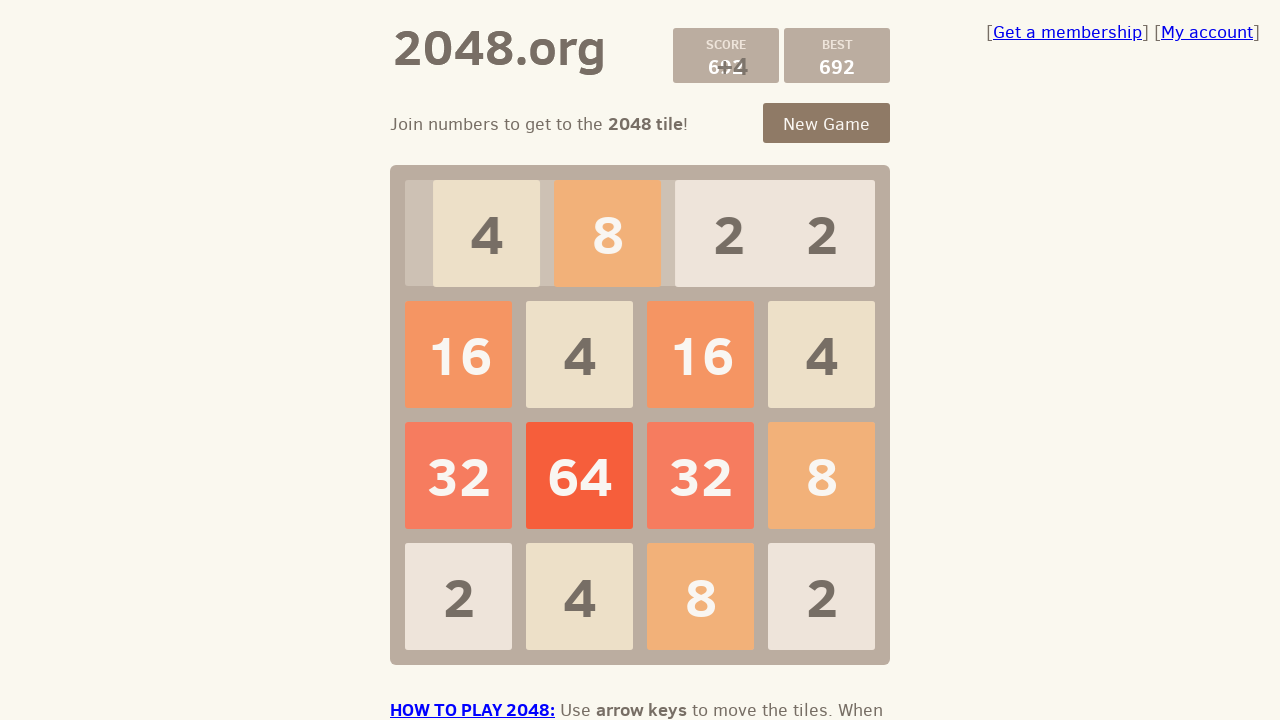

Pressed ArrowLeft key
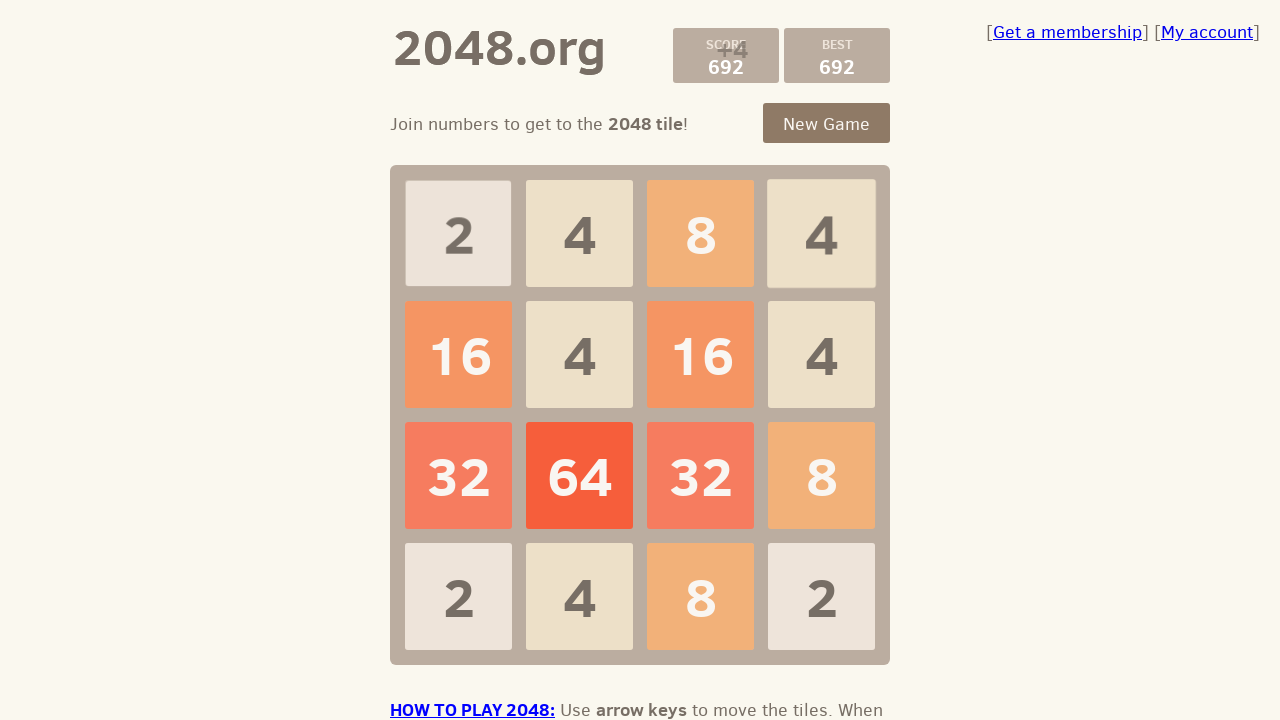

Pressed ArrowUp key
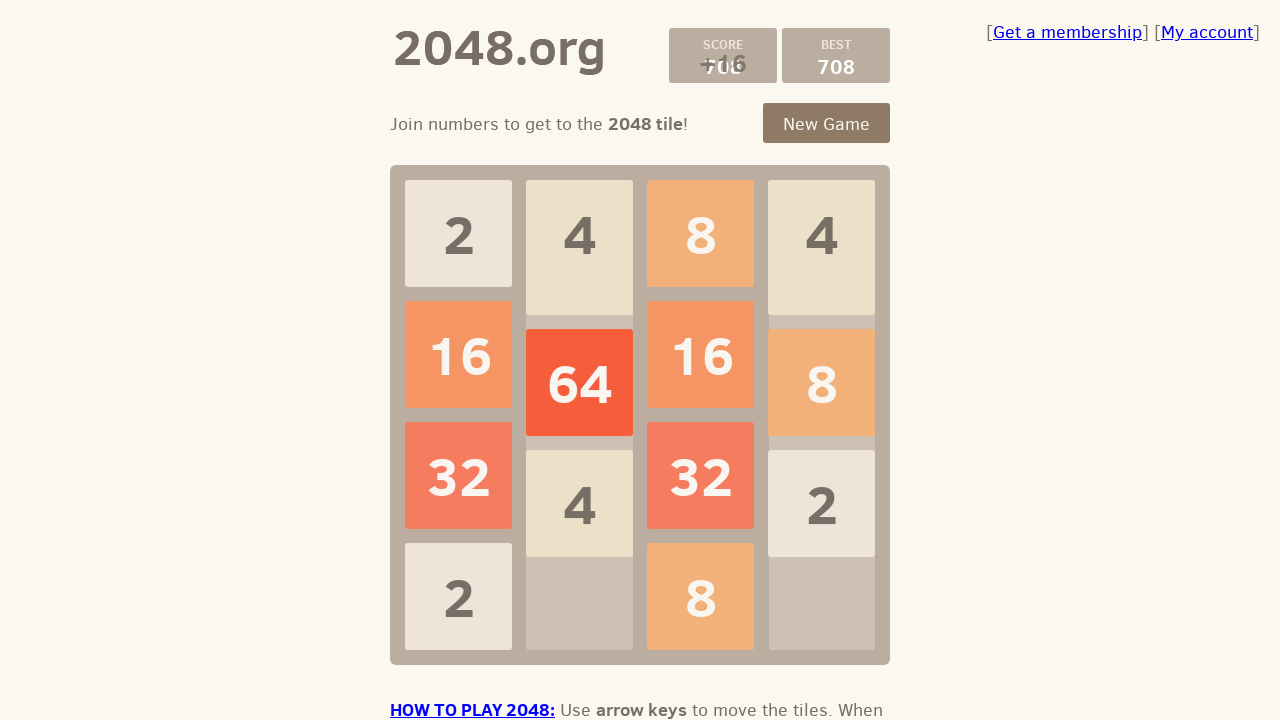

Pressed ArrowDown key
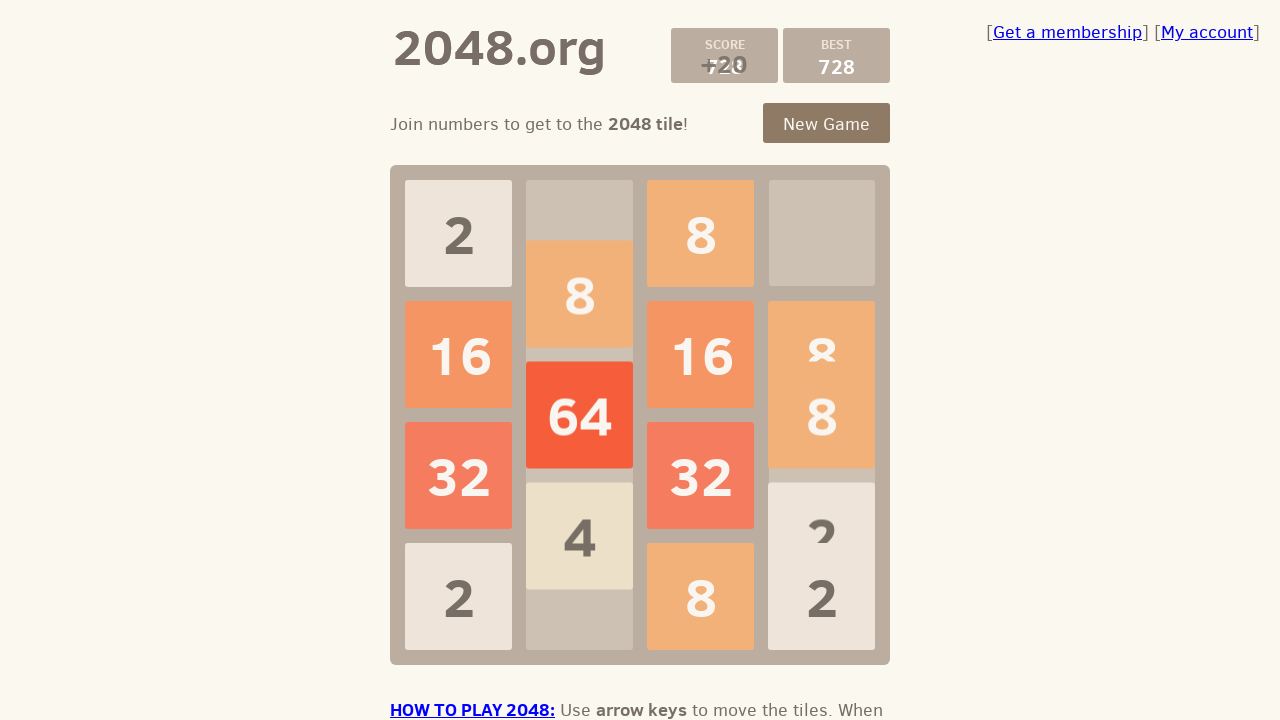

Pressed ArrowRight key
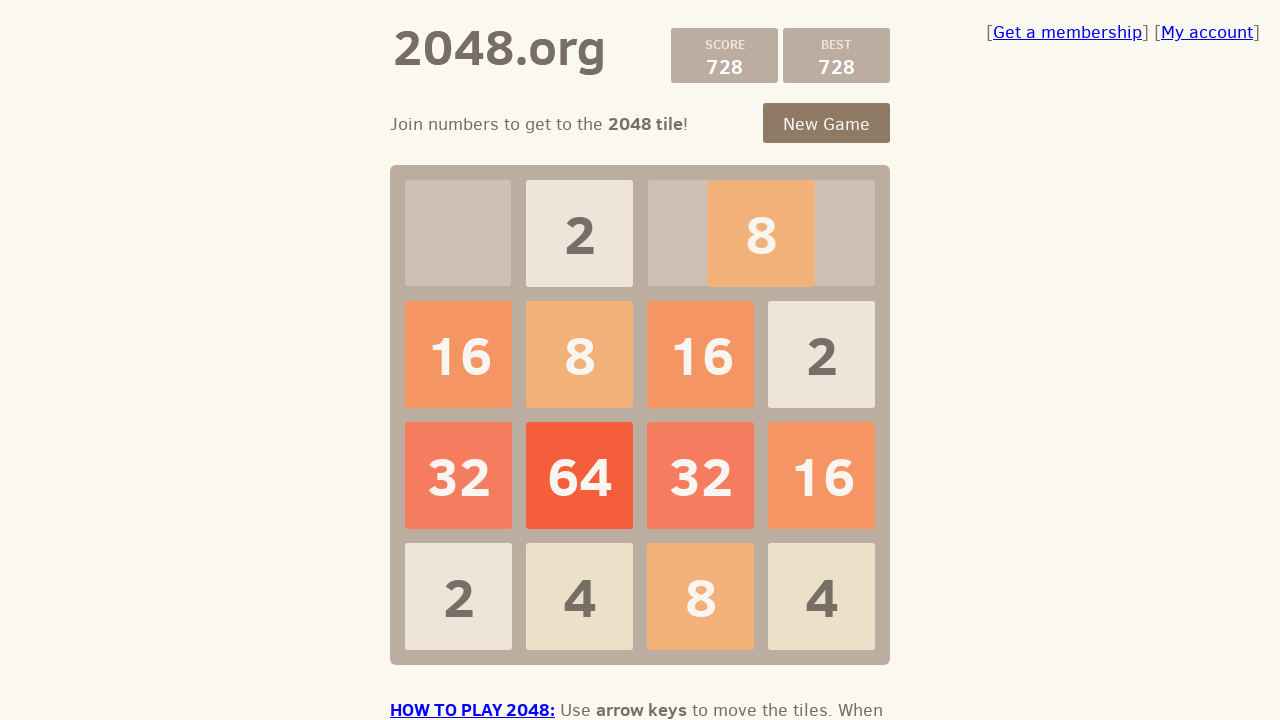

Pressed ArrowLeft key
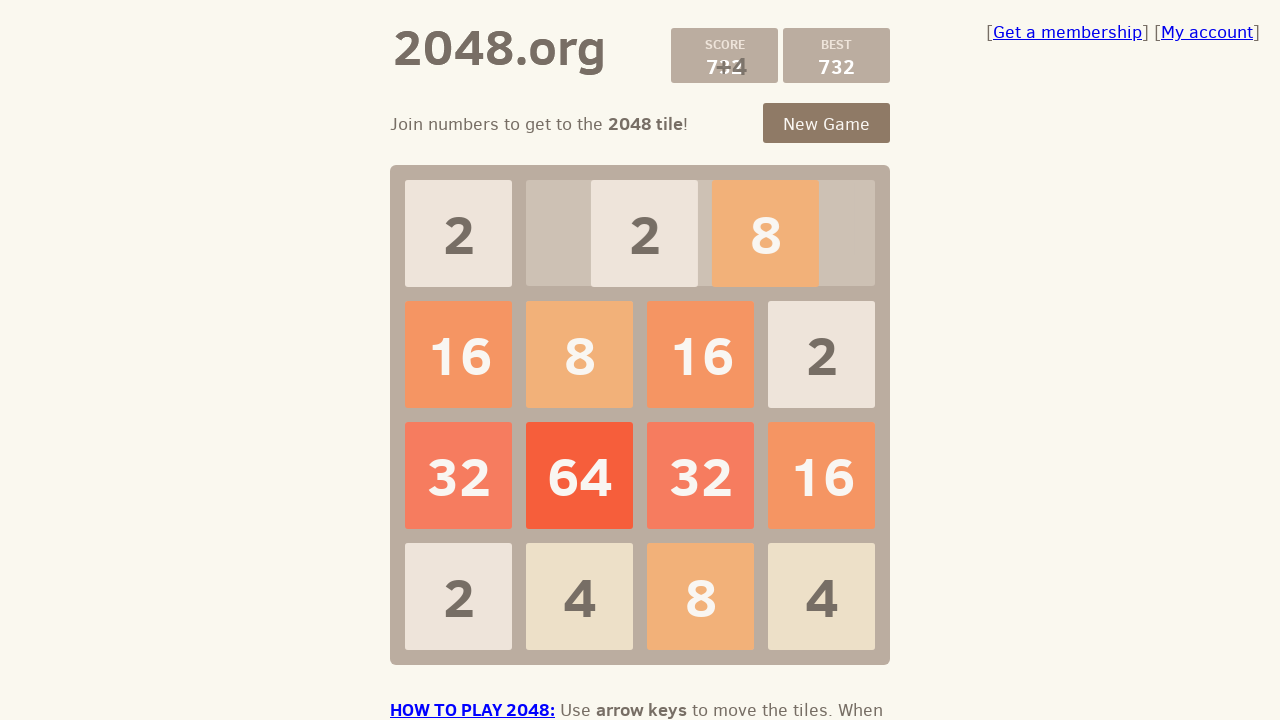

Pressed ArrowUp key
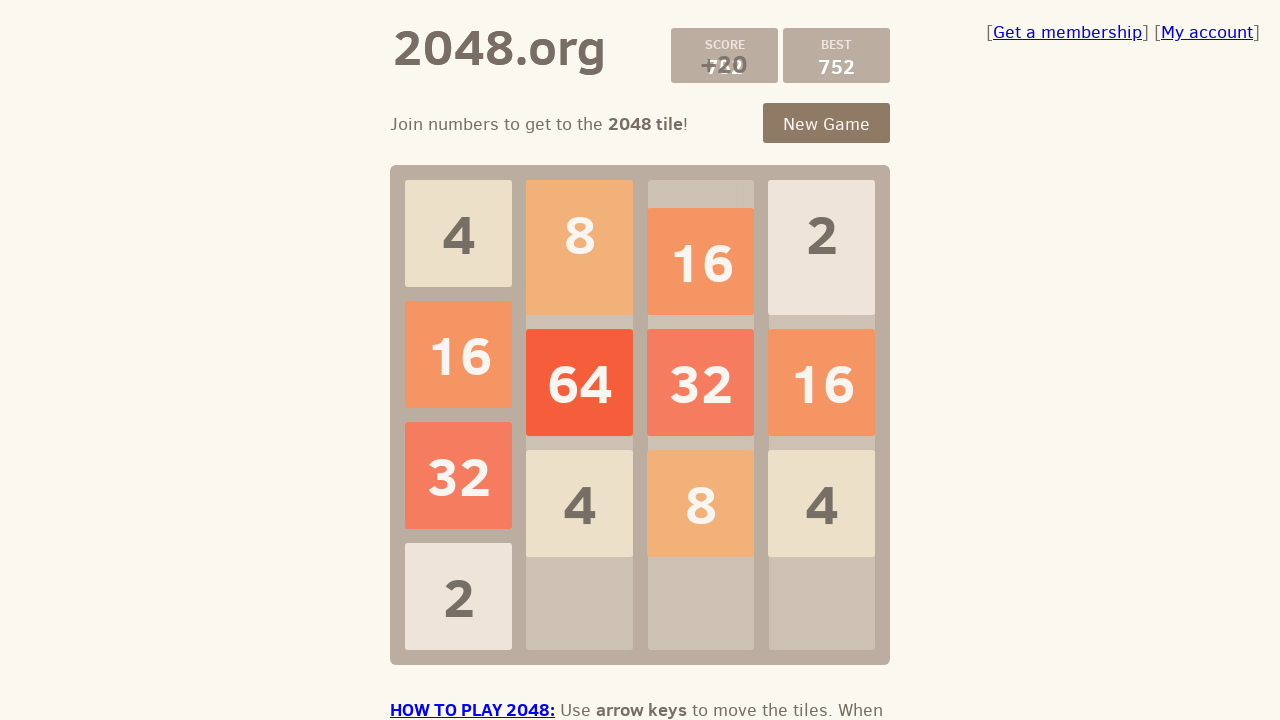

Pressed ArrowDown key
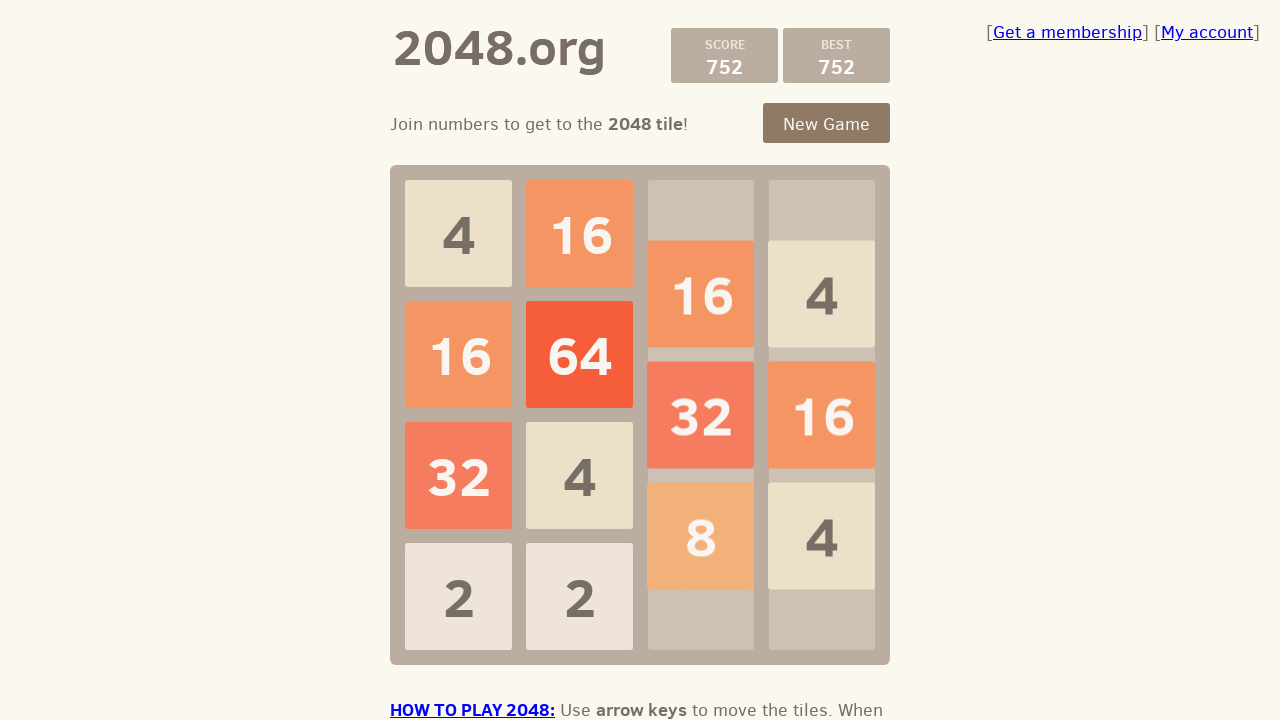

Pressed ArrowRight key
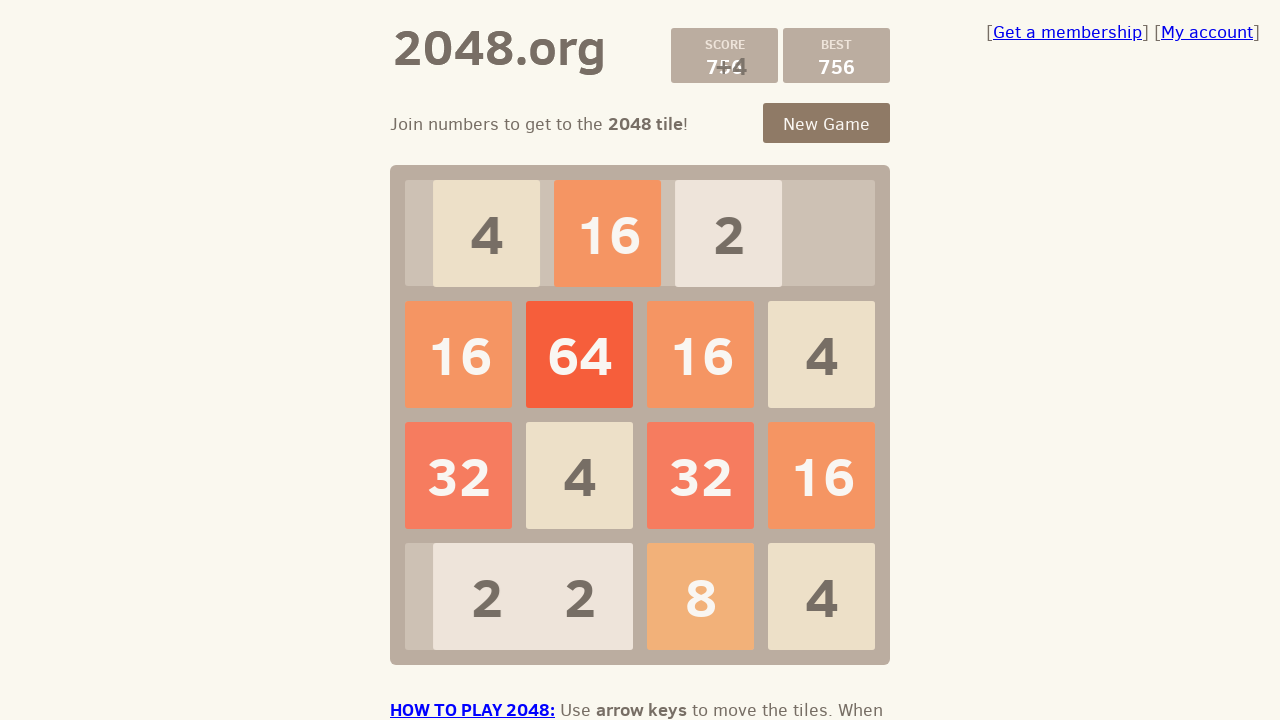

Pressed ArrowLeft key
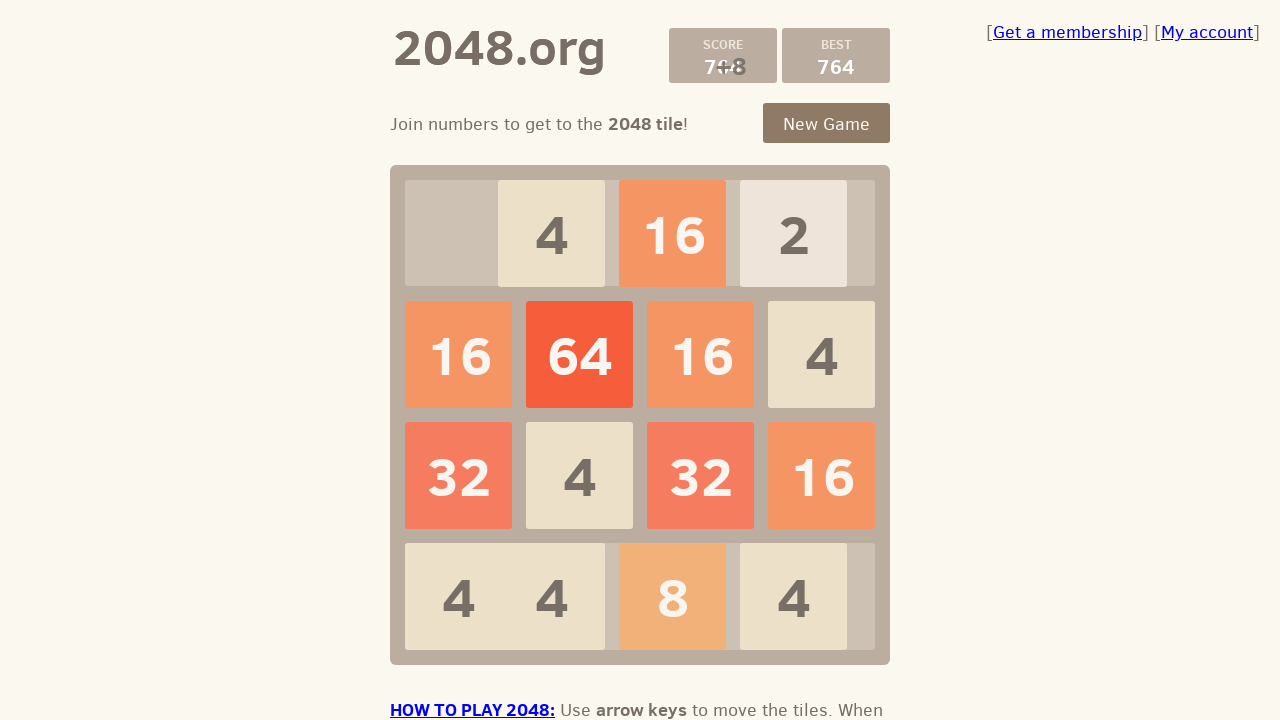

Pressed ArrowUp key
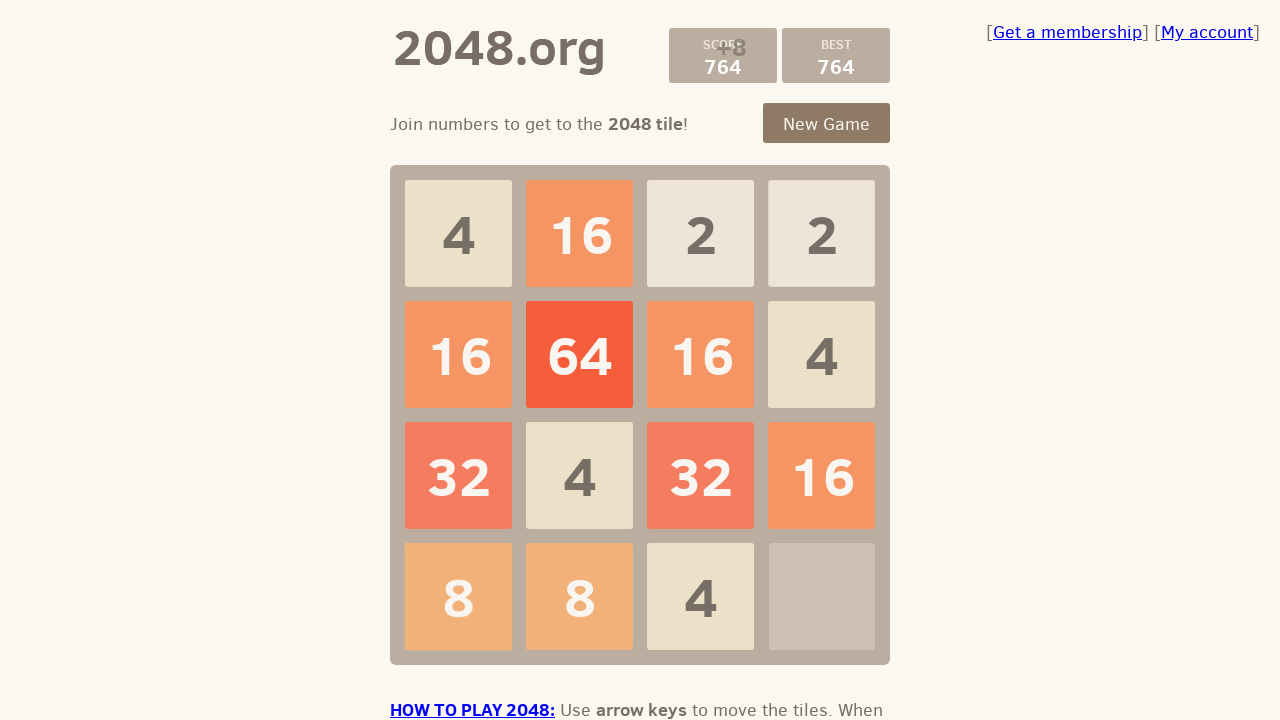

Pressed ArrowDown key
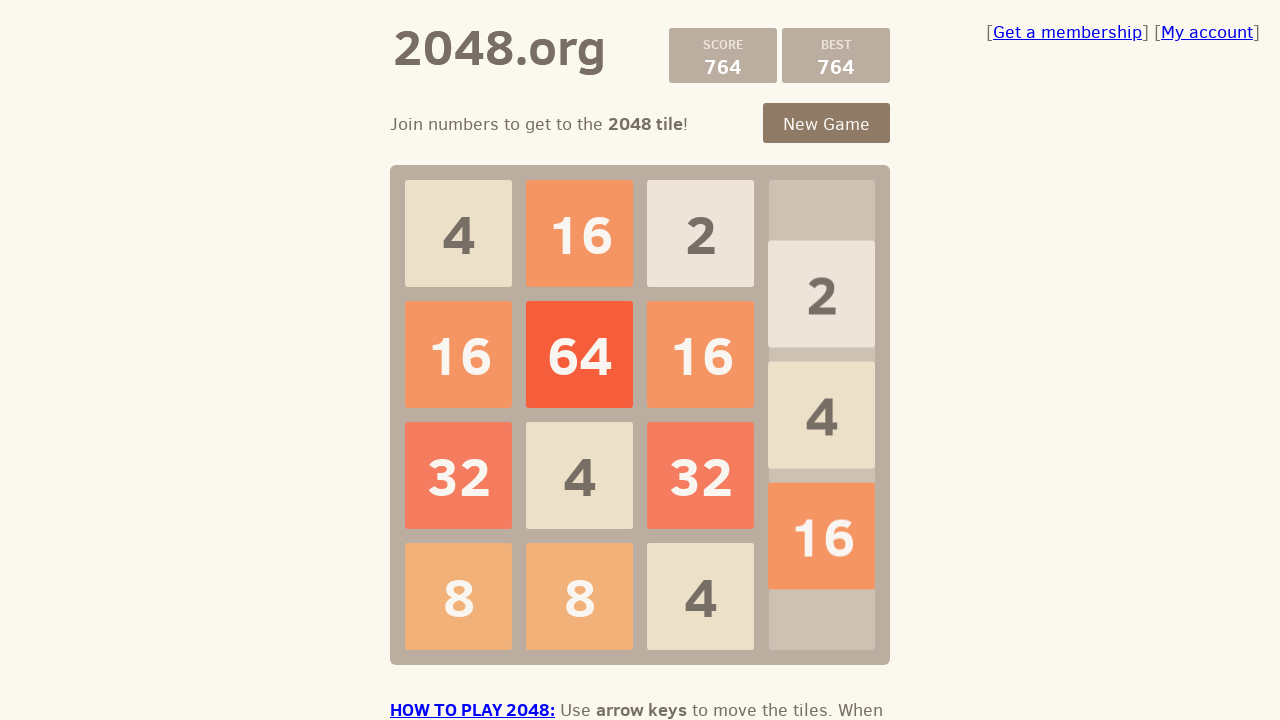

Pressed ArrowRight key
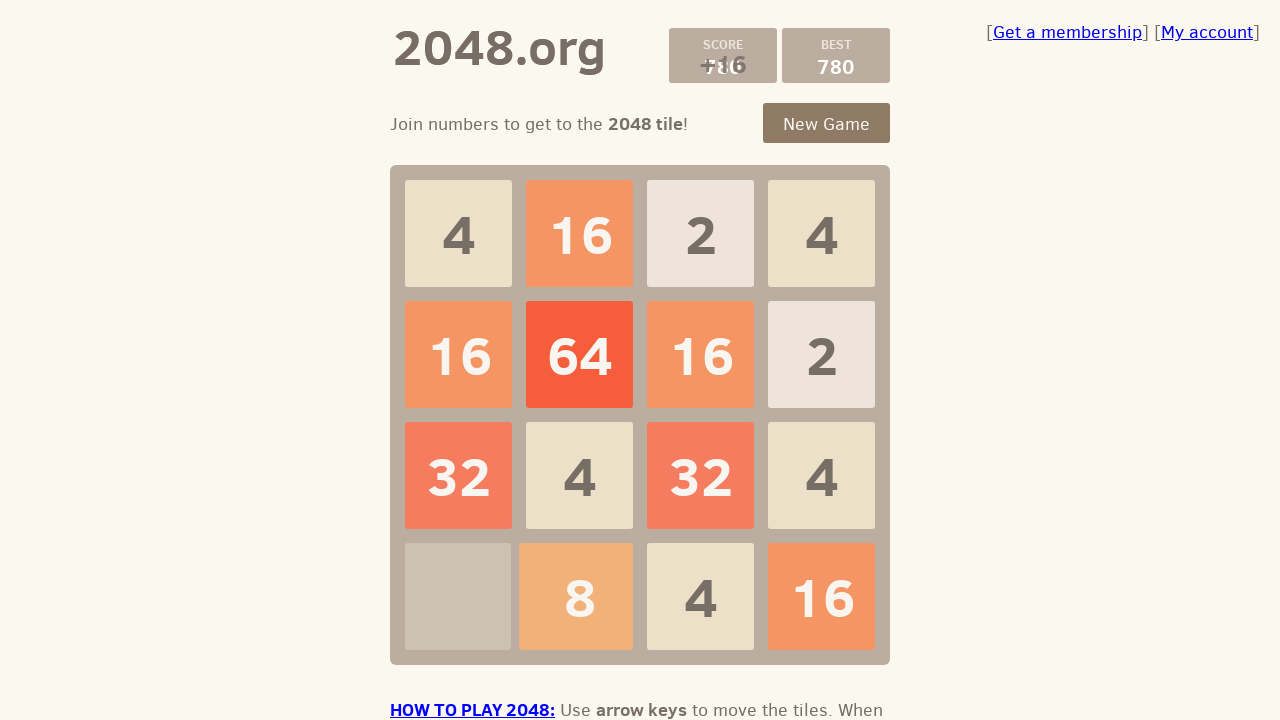

Pressed ArrowLeft key
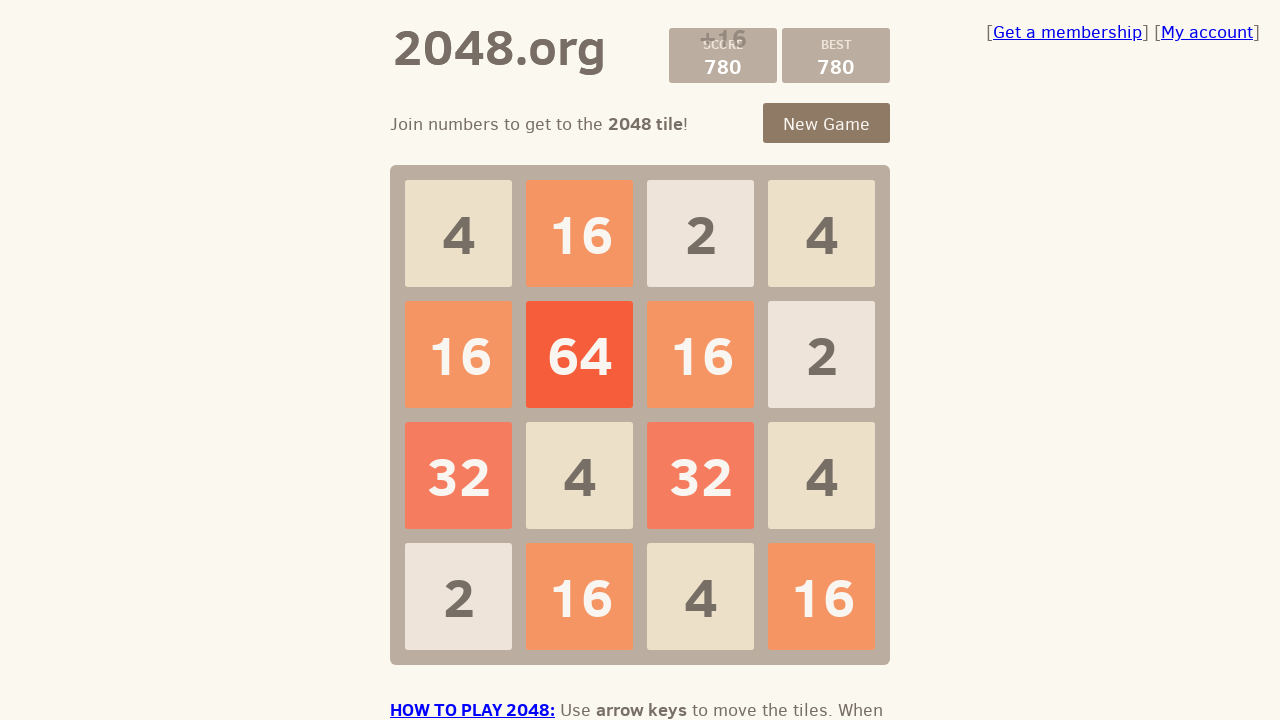

Game over detected, stopping gameplay loop
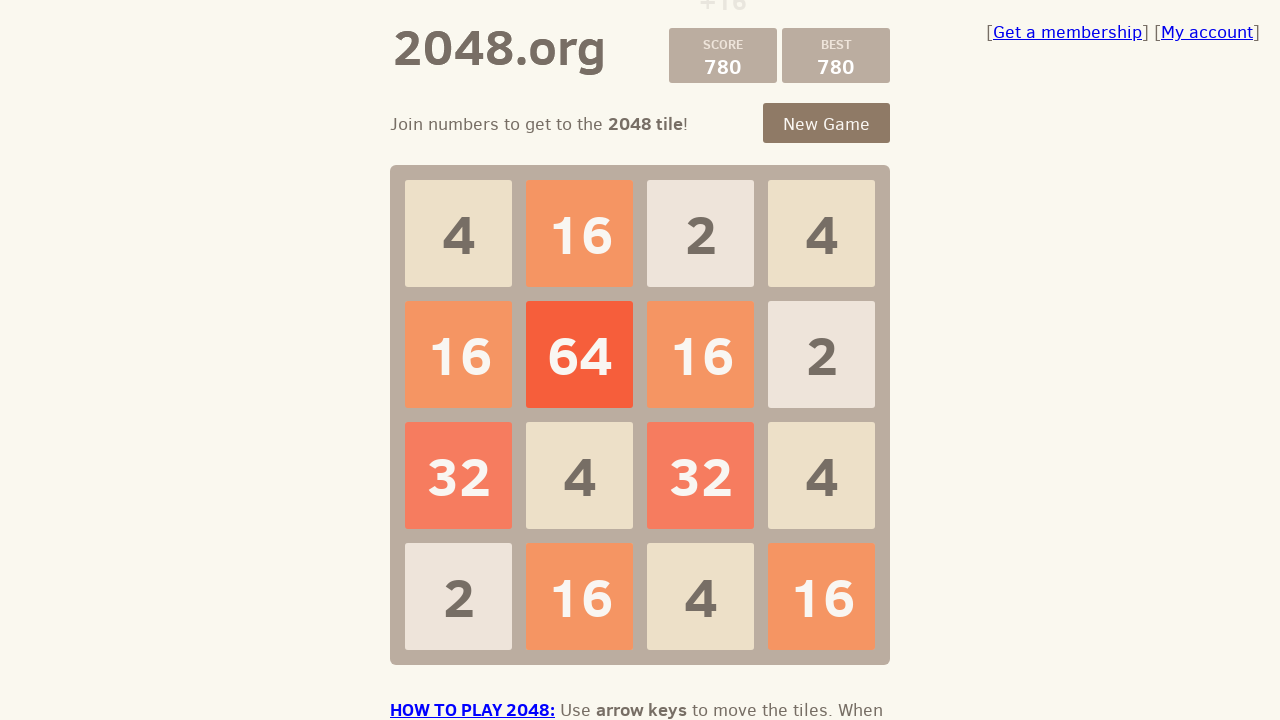

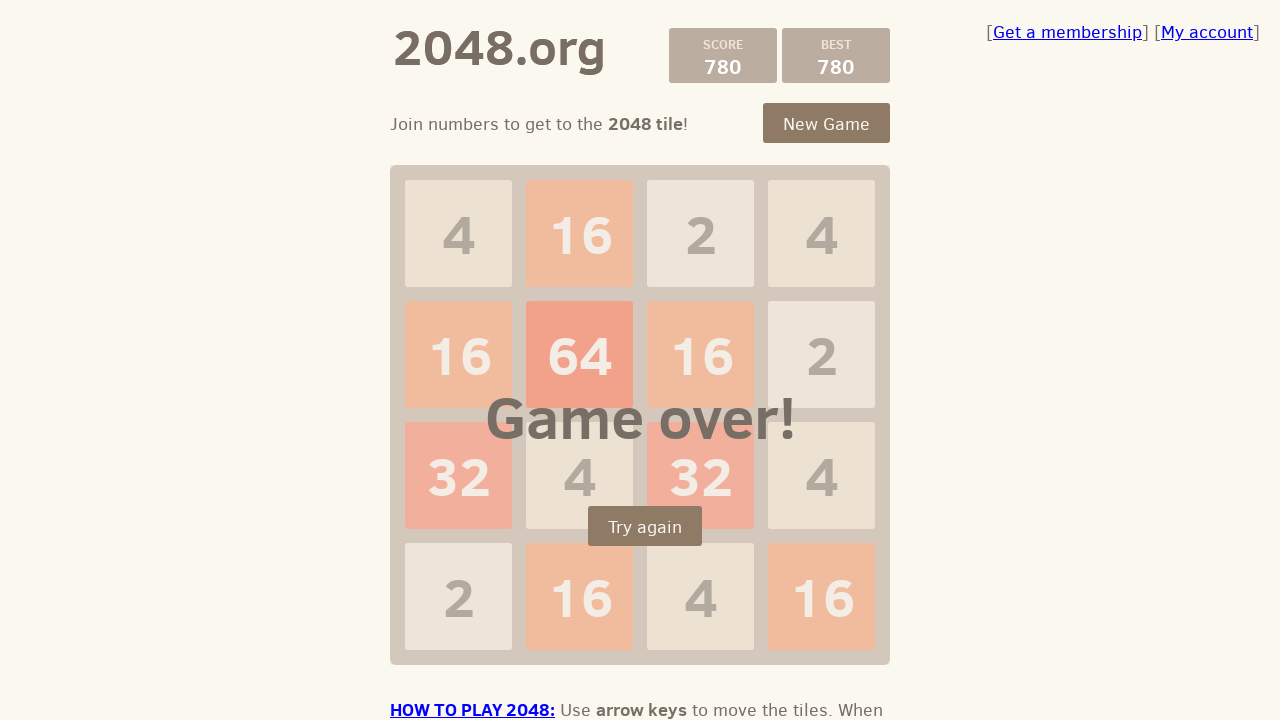